Tests train search functionality on erail.in by entering source and destination stations, then navigating through the results table

Starting URL: https://erail.in/

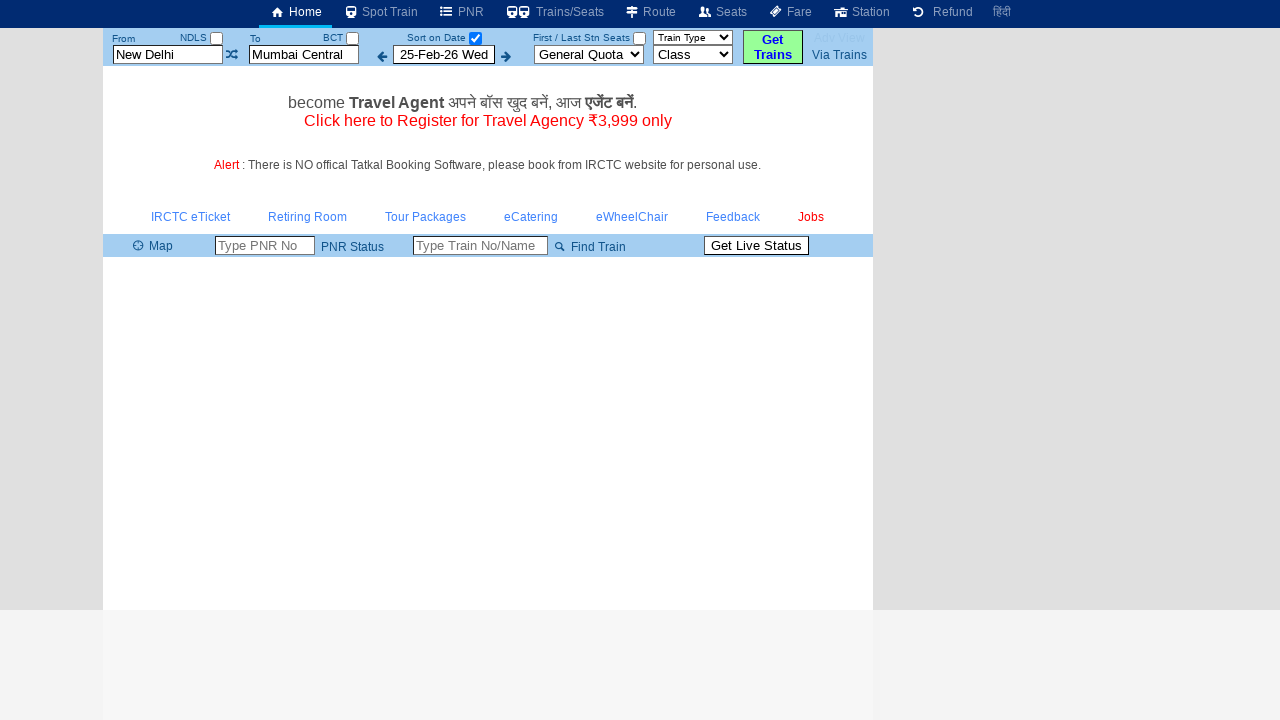

Clicked source station input field at (168, 54) on #txtStationFrom
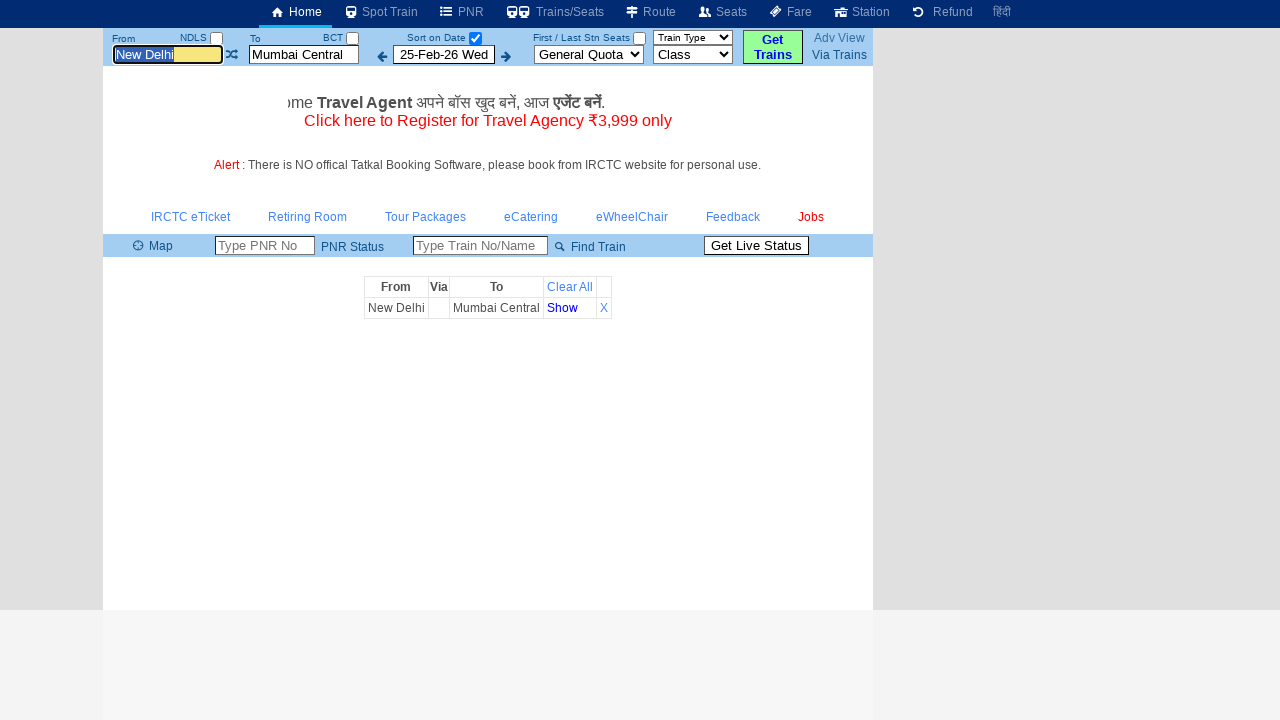

Entered 'MS' as source station on #txtStationFrom
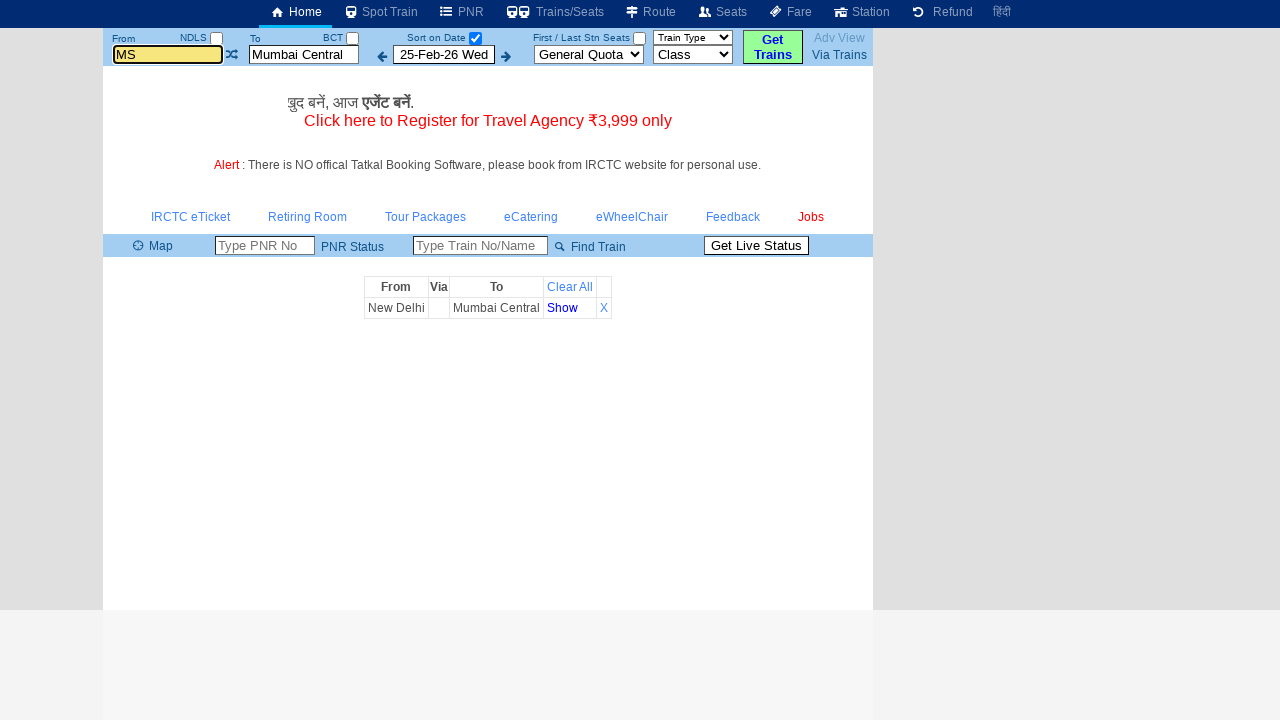

Pressed Tab to confirm source station on #txtStationFrom
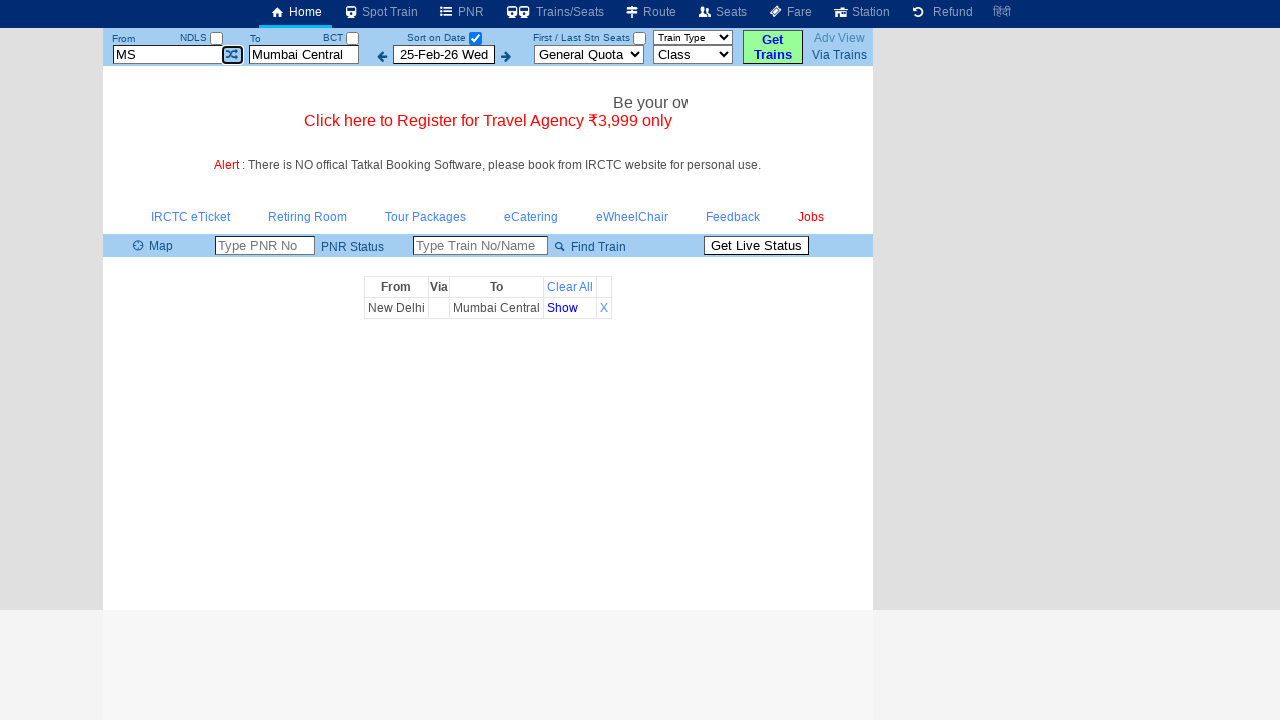

Clicked destination station input field at (304, 54) on #txtStationTo
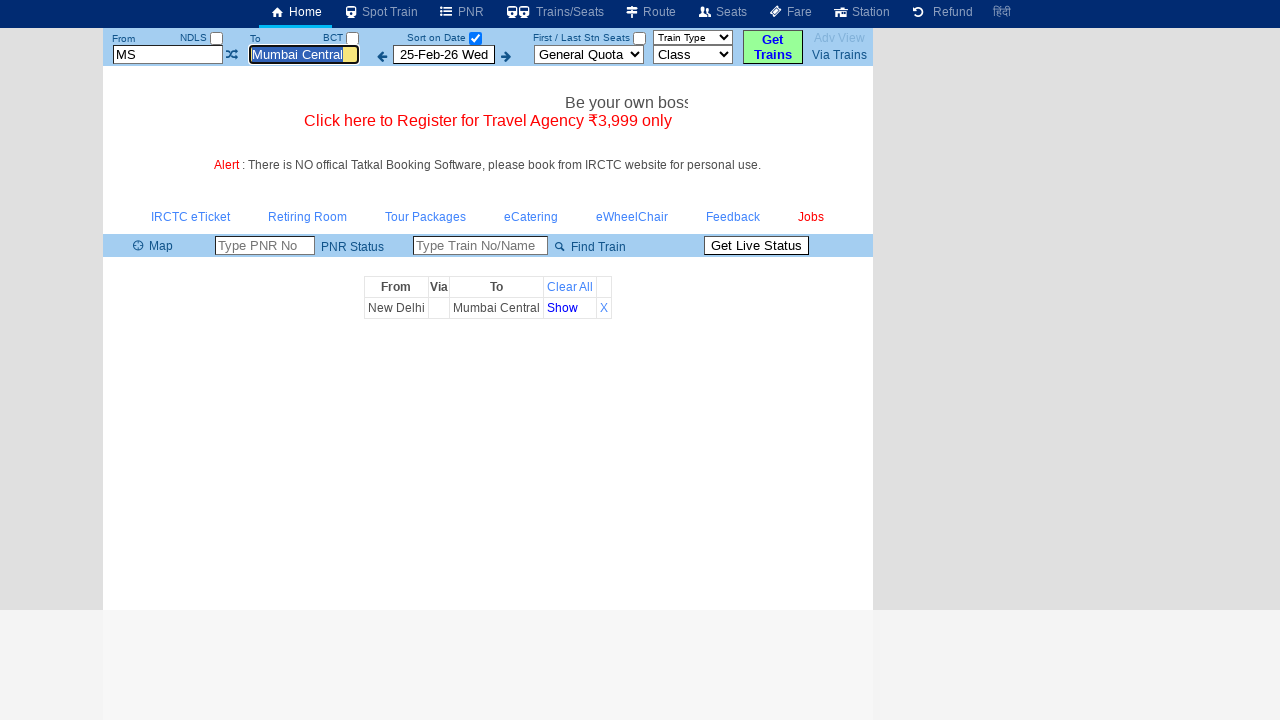

Entered 'SBC' as destination station on #txtStationTo
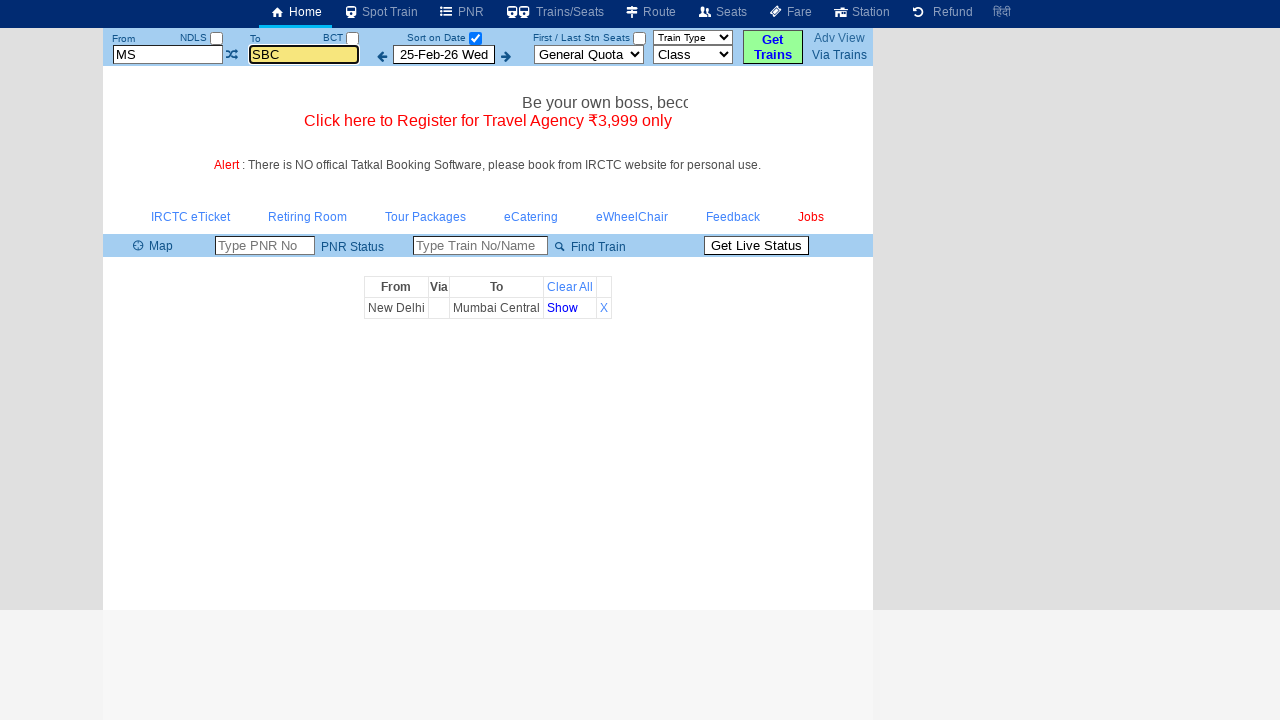

Pressed Tab to confirm destination station on #txtStationTo
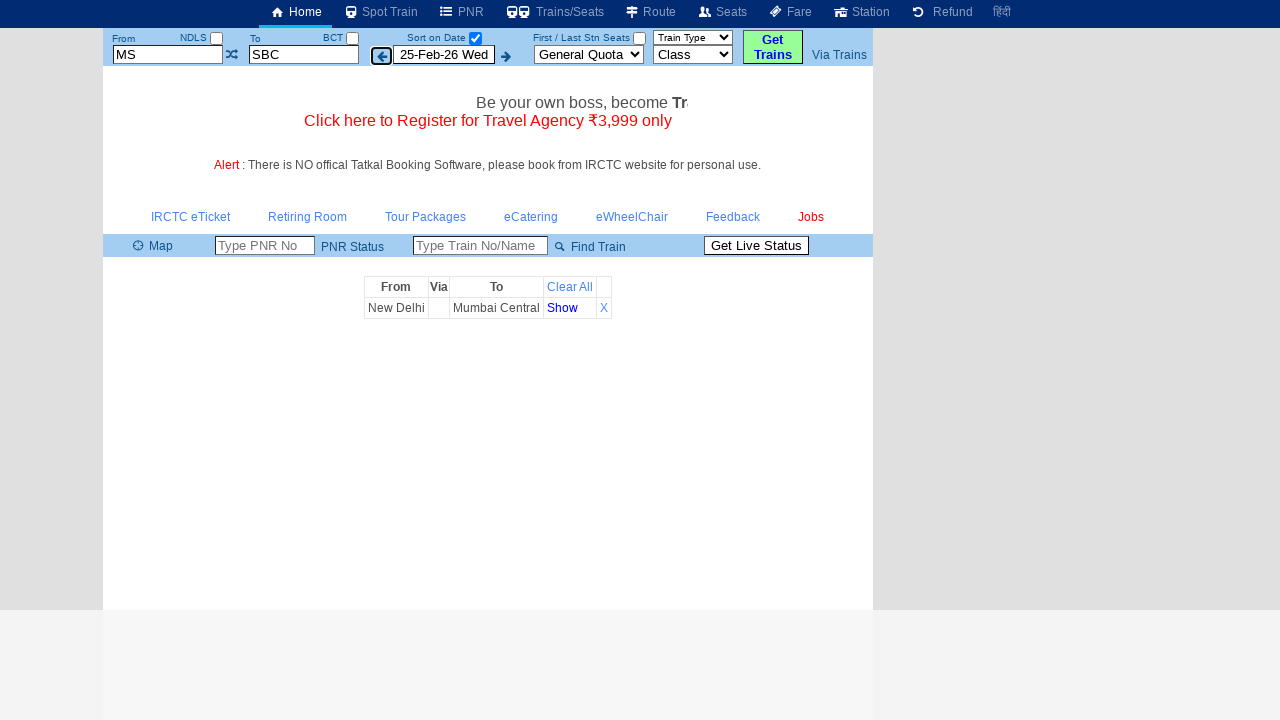

Unchecked 'Select Date Only' option to show all trains at (475, 38) on #chkSelectDateOnly
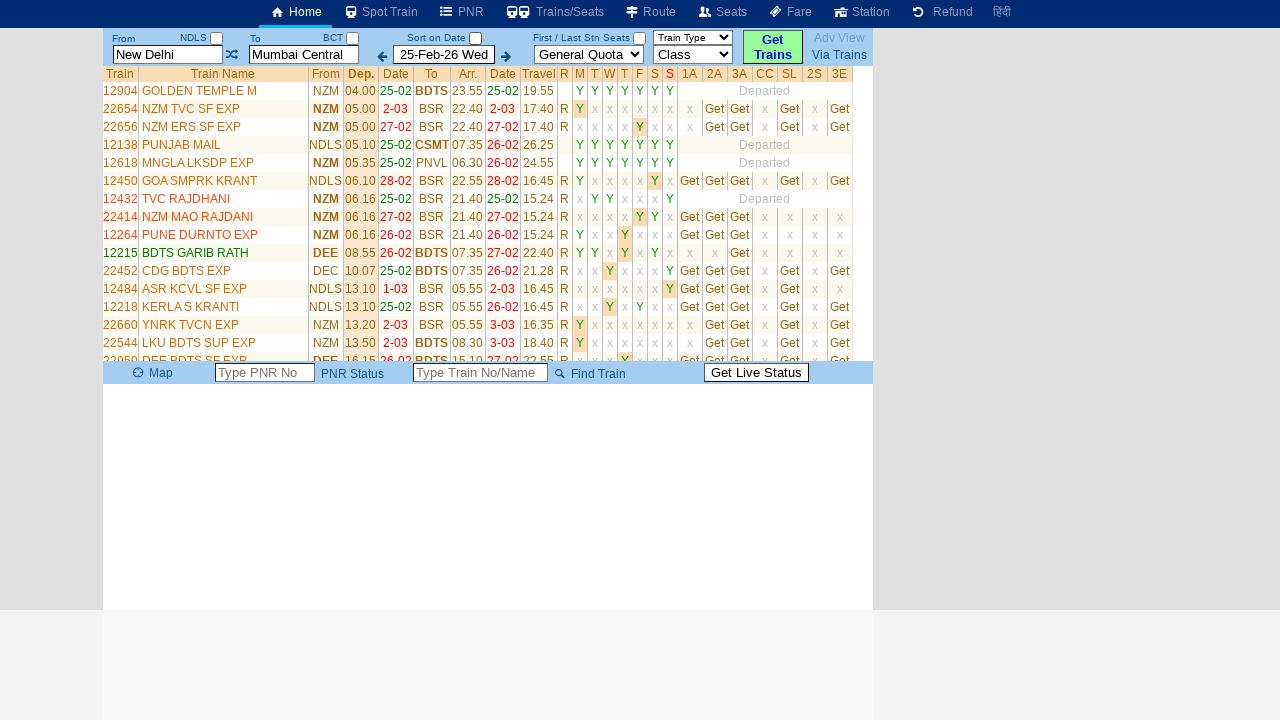

Train list table loaded successfully
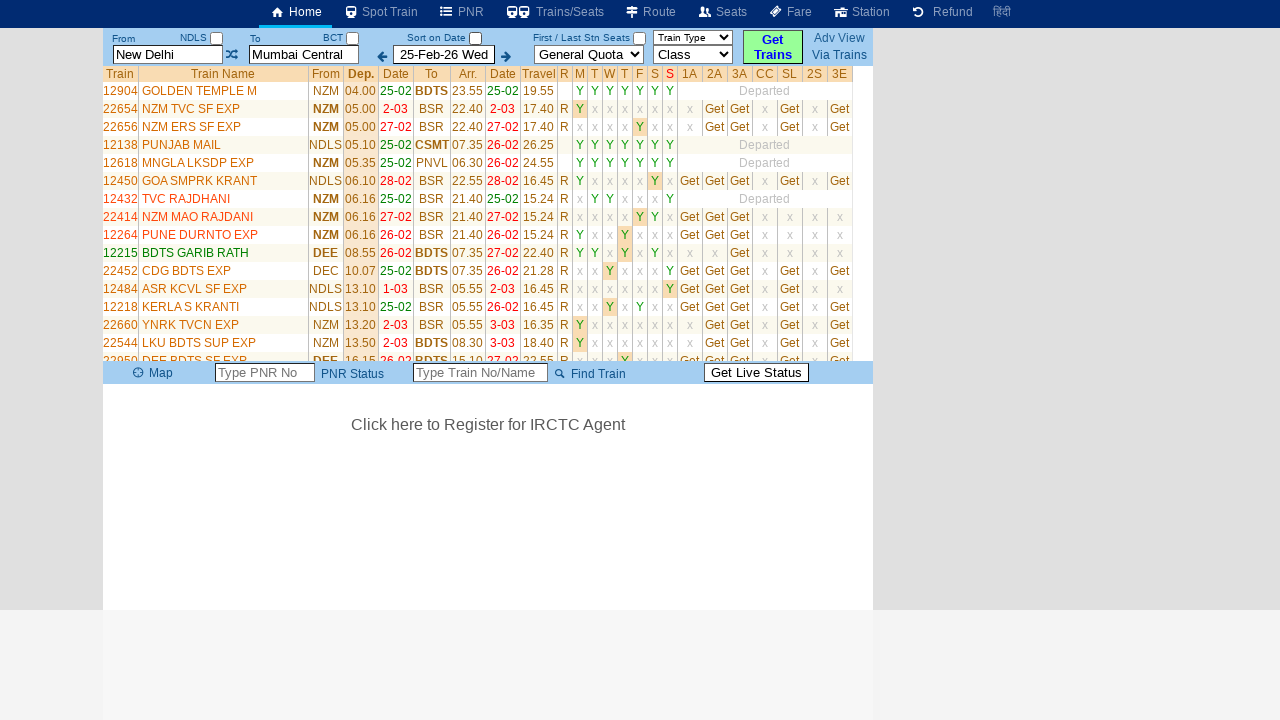

Found 35 rows in train list table
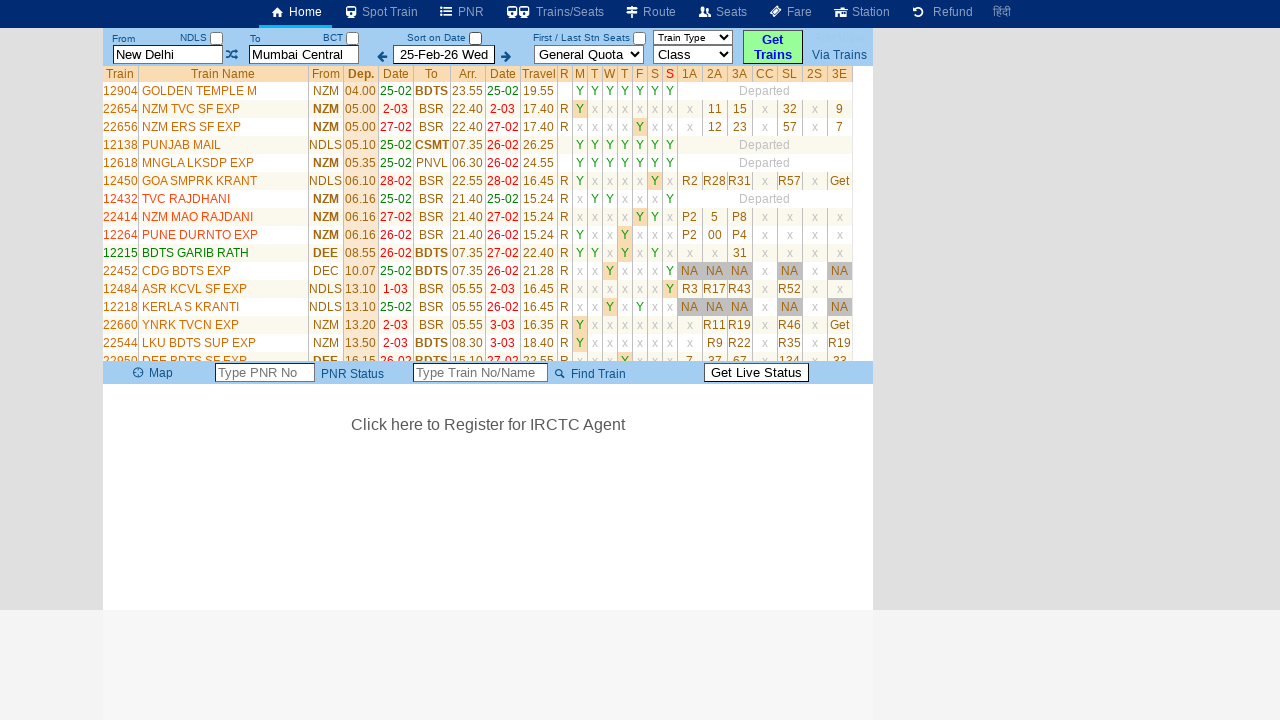

Verified visibility of cell at row 2, column 1
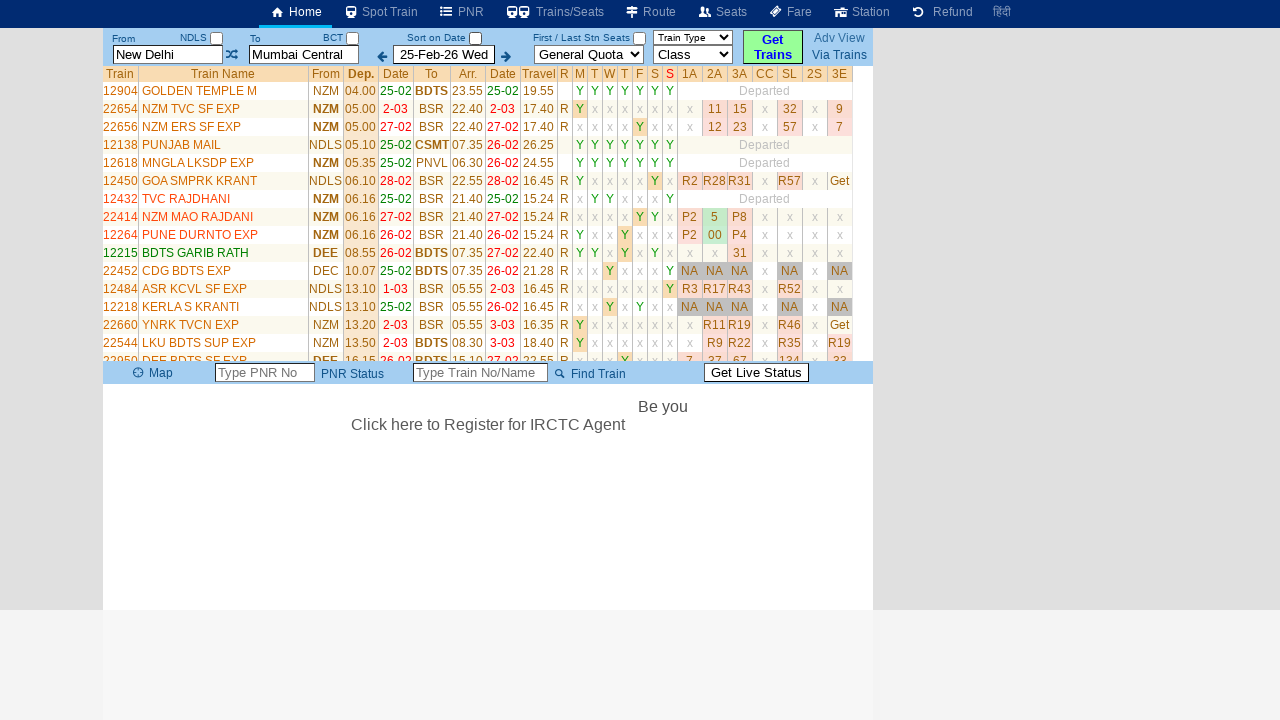

Verified visibility of cell at row 2, column 2
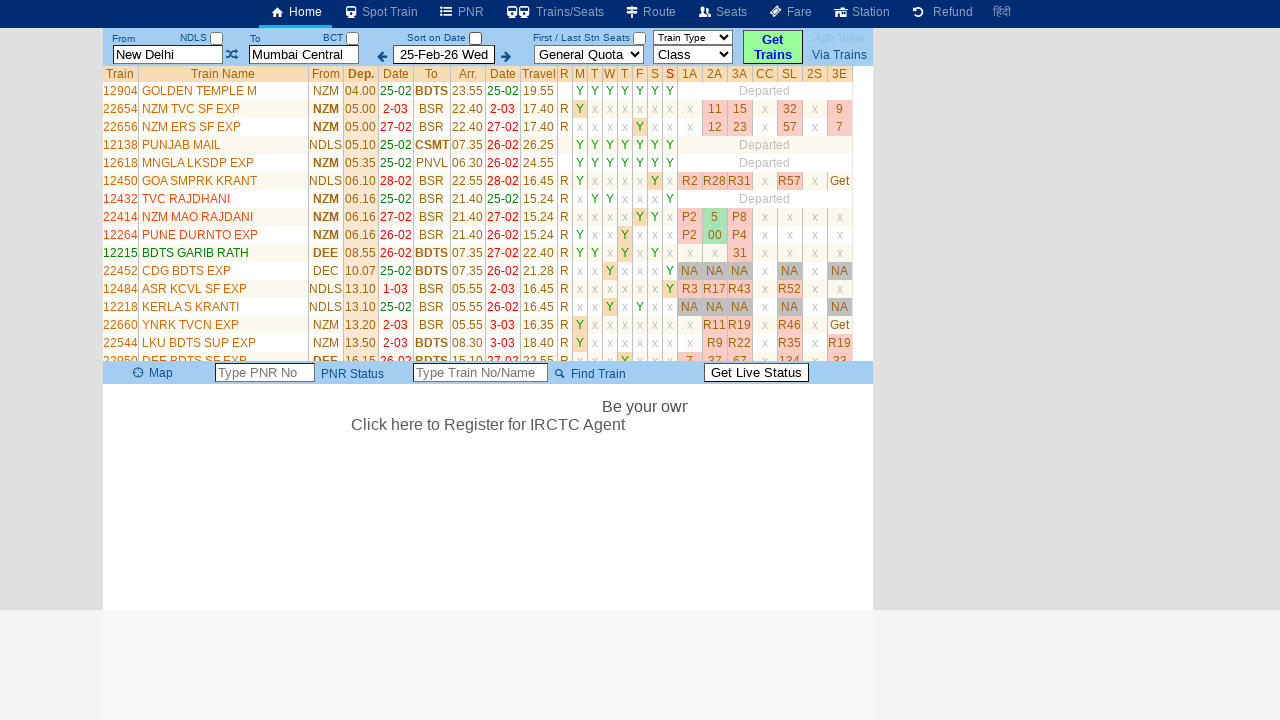

Verified visibility of cell at row 2, column 3
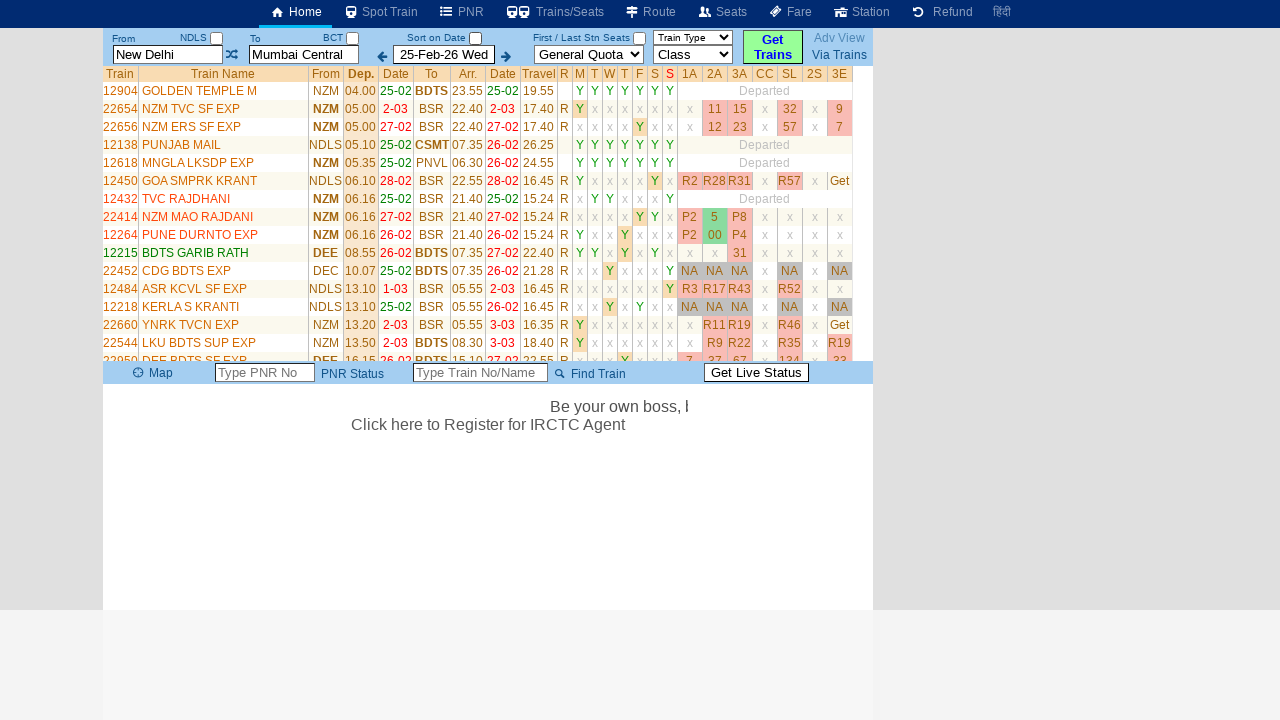

Verified visibility of cell at row 2, column 4
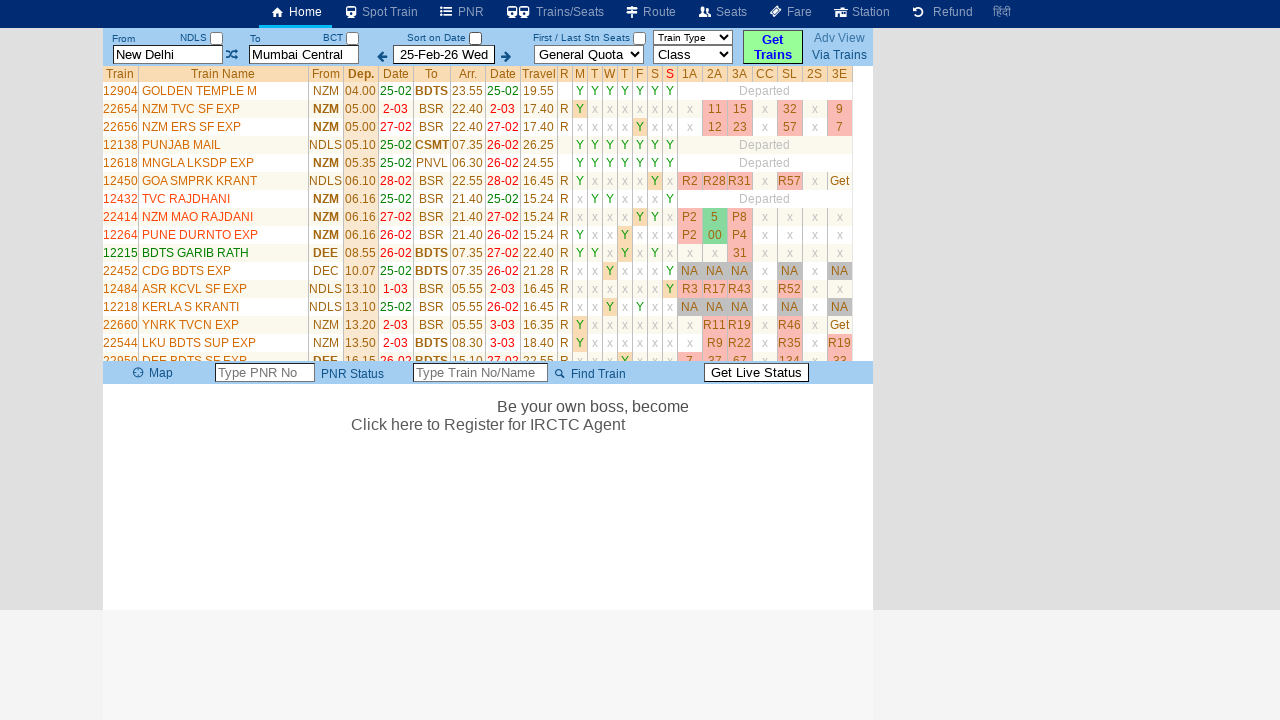

Verified visibility of cell at row 2, column 5
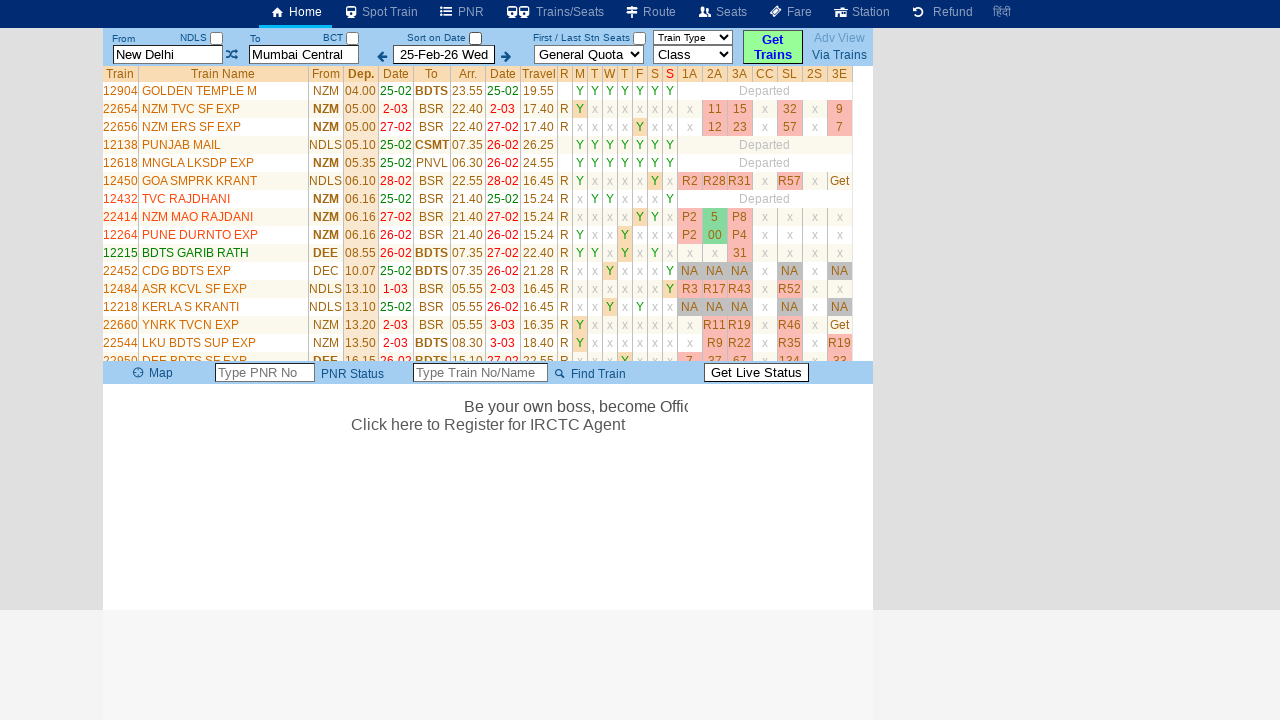

Verified visibility of cell at row 2, column 6
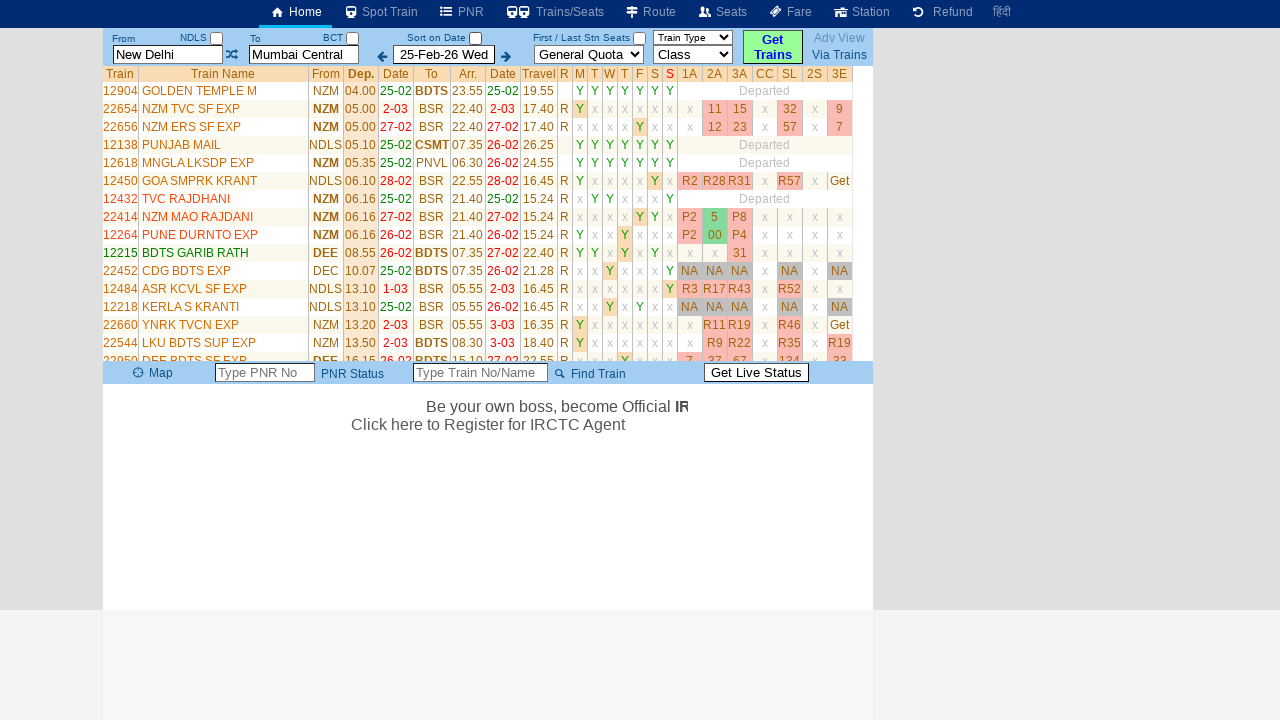

Verified visibility of cell at row 2, column 7
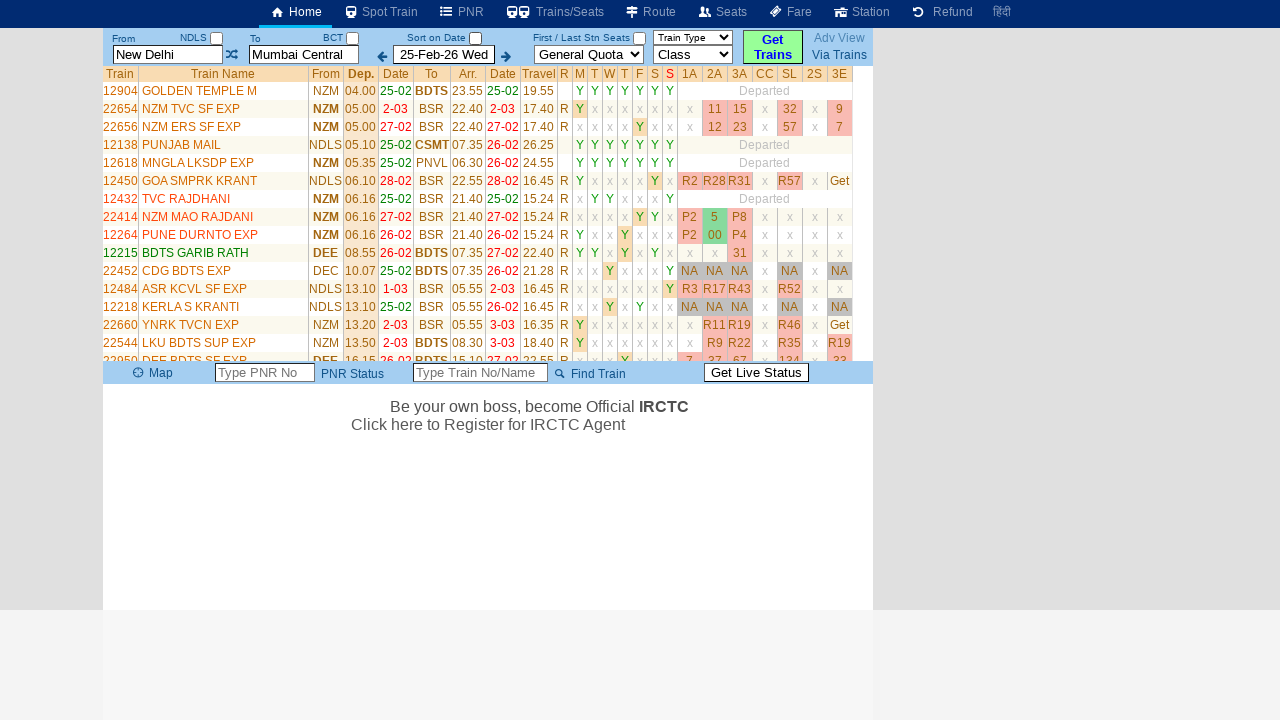

Verified visibility of cell at row 2, column 8
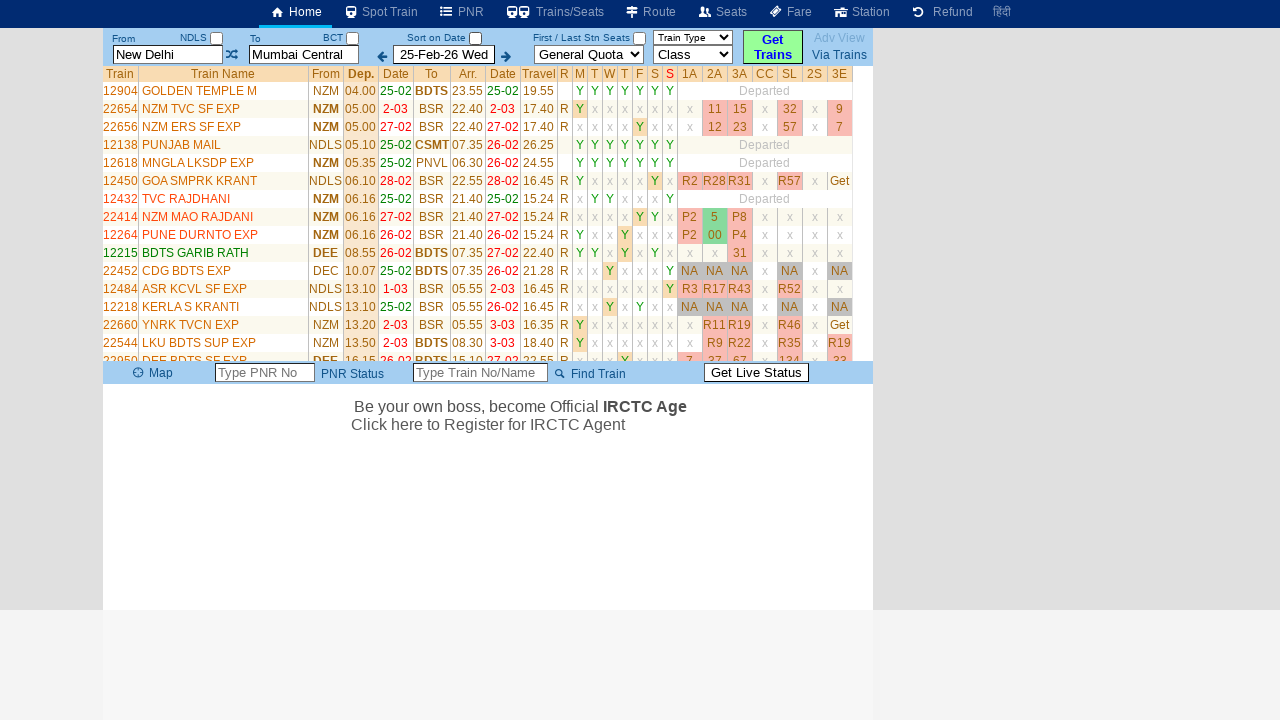

Verified visibility of cell at row 2, column 9
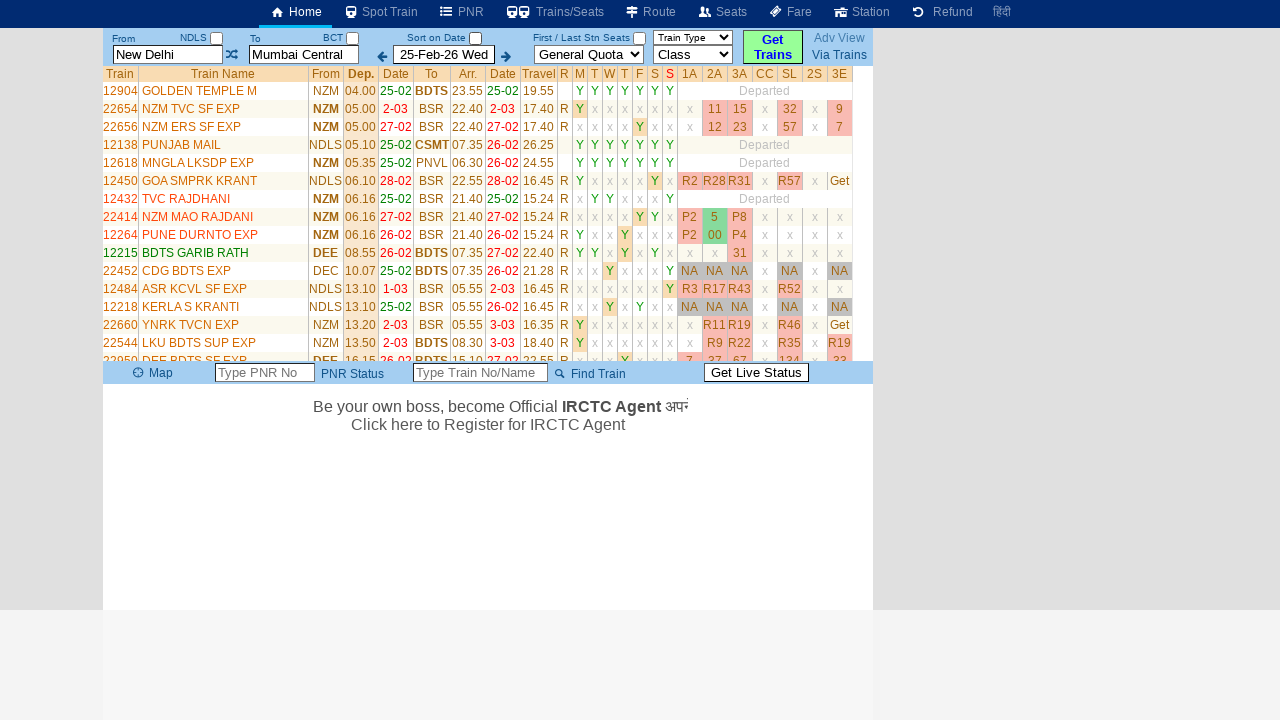

Verified visibility of cell at row 2, column 10
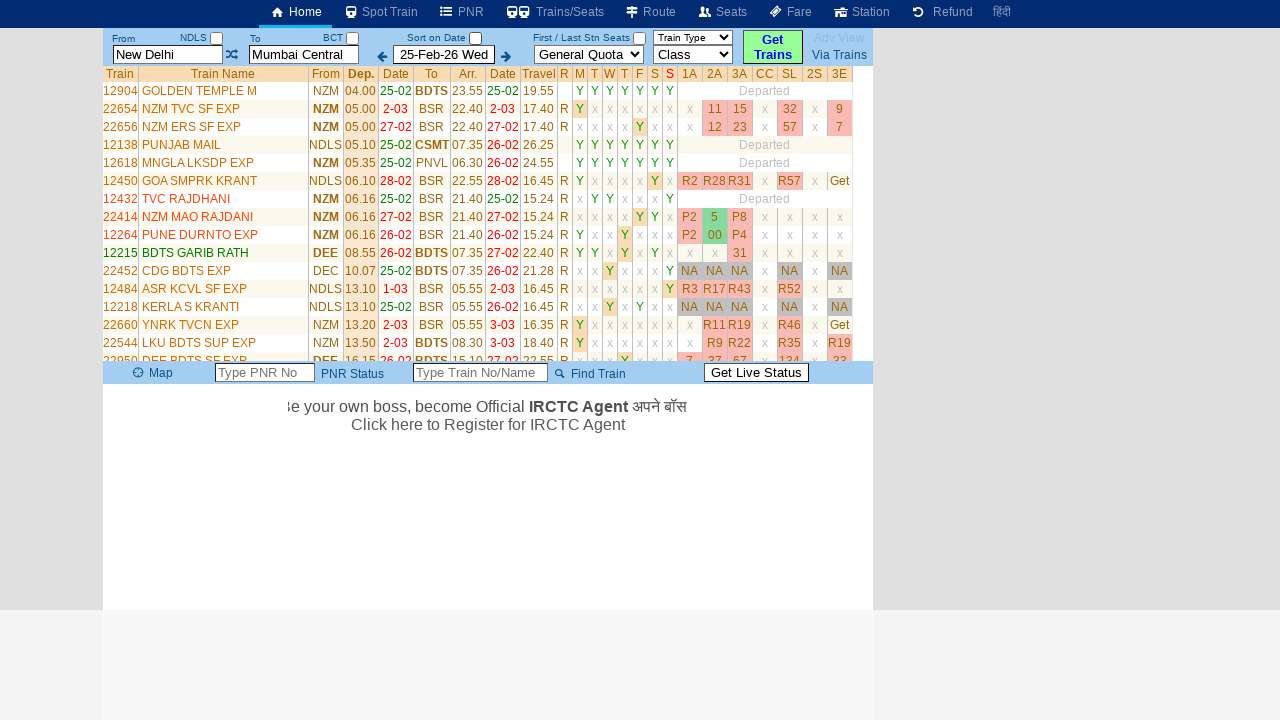

Verified visibility of cell at row 2, column 11
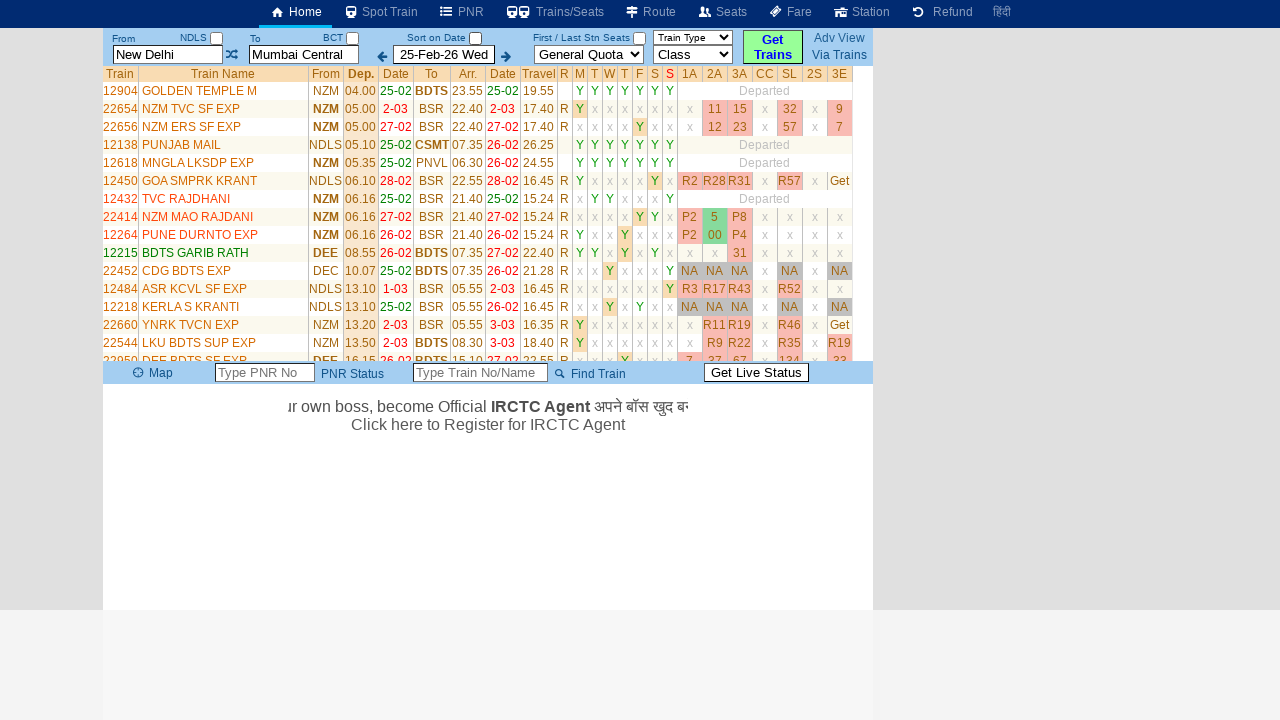

Verified visibility of cell at row 2, column 12
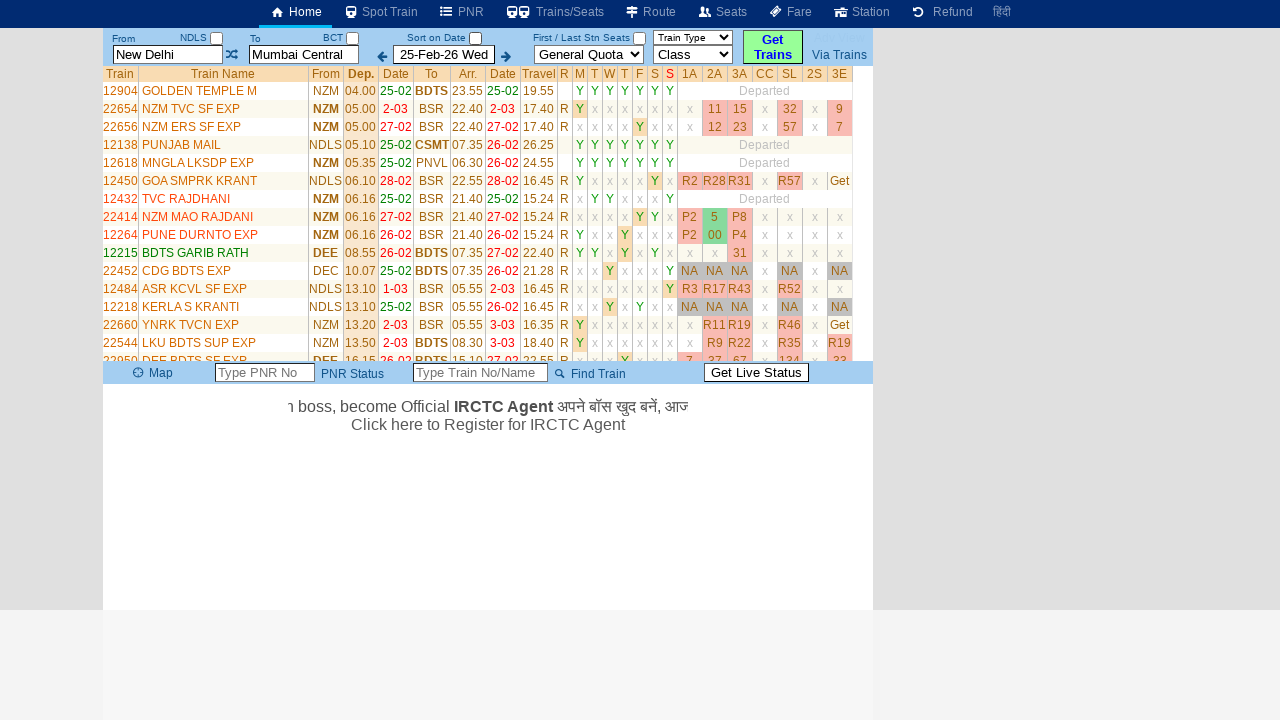

Verified visibility of cell at row 2, column 13
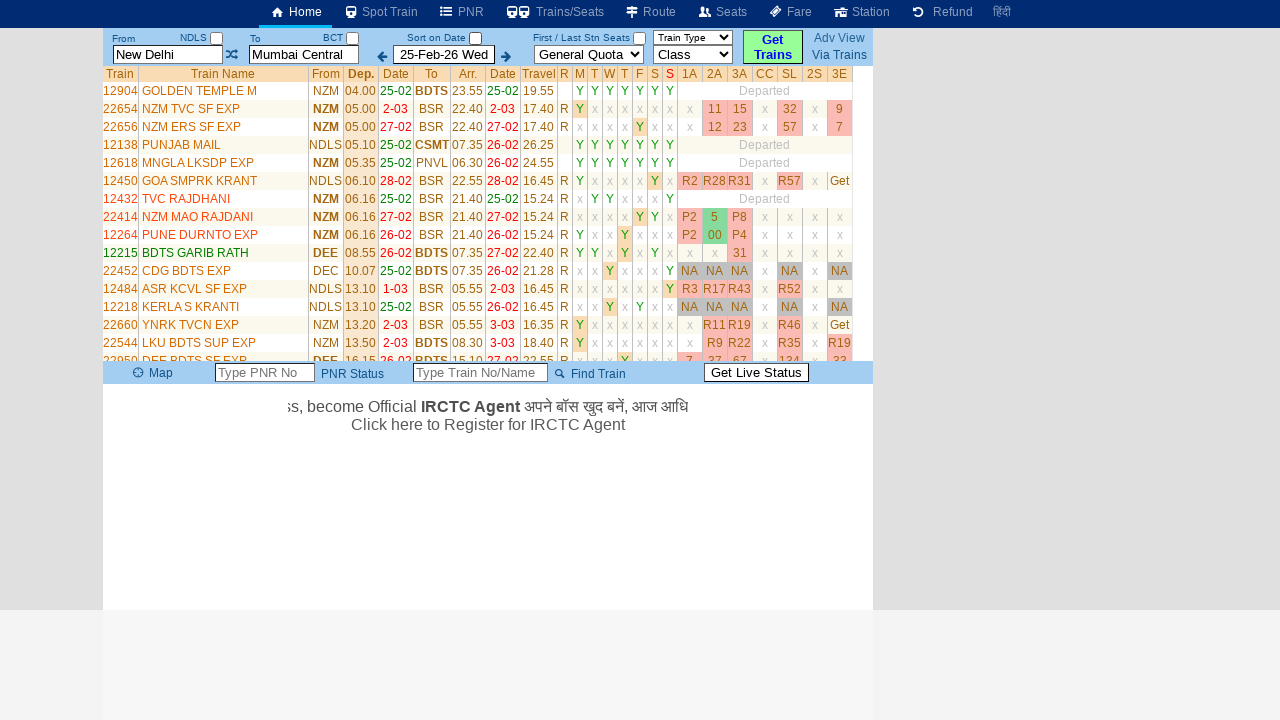

Verified visibility of cell at row 2, column 14
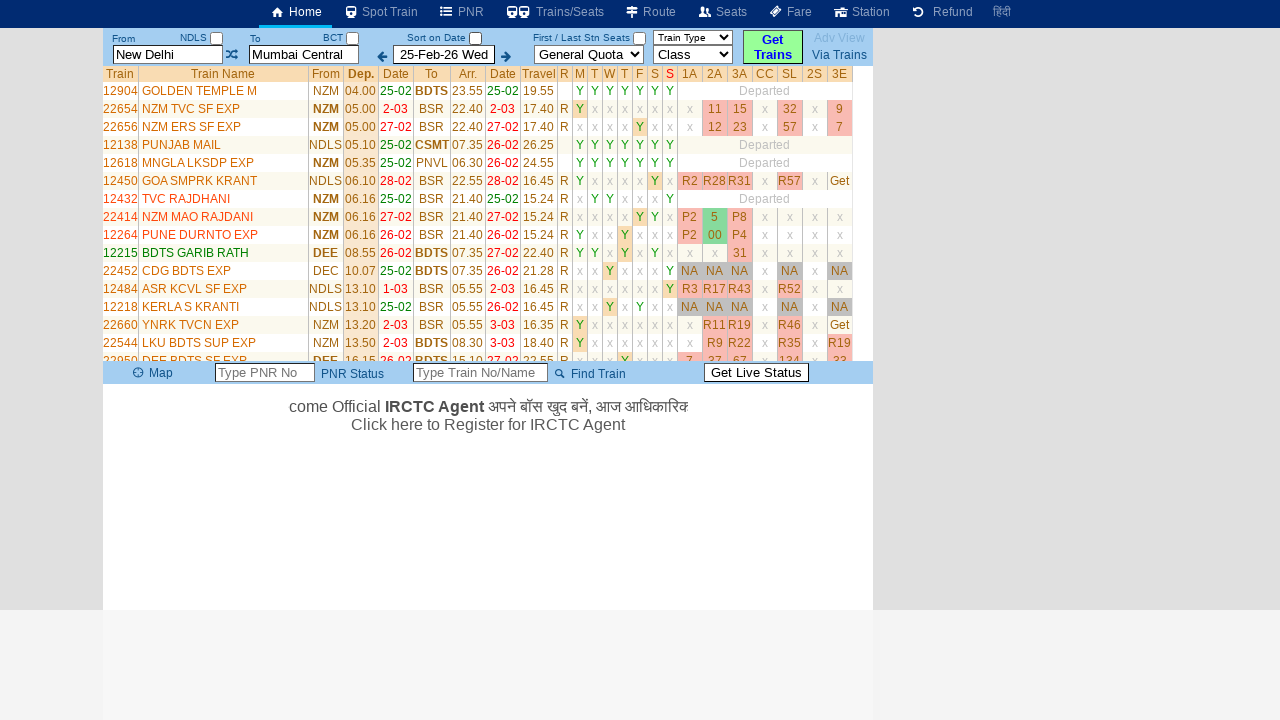

Verified visibility of cell at row 2, column 15
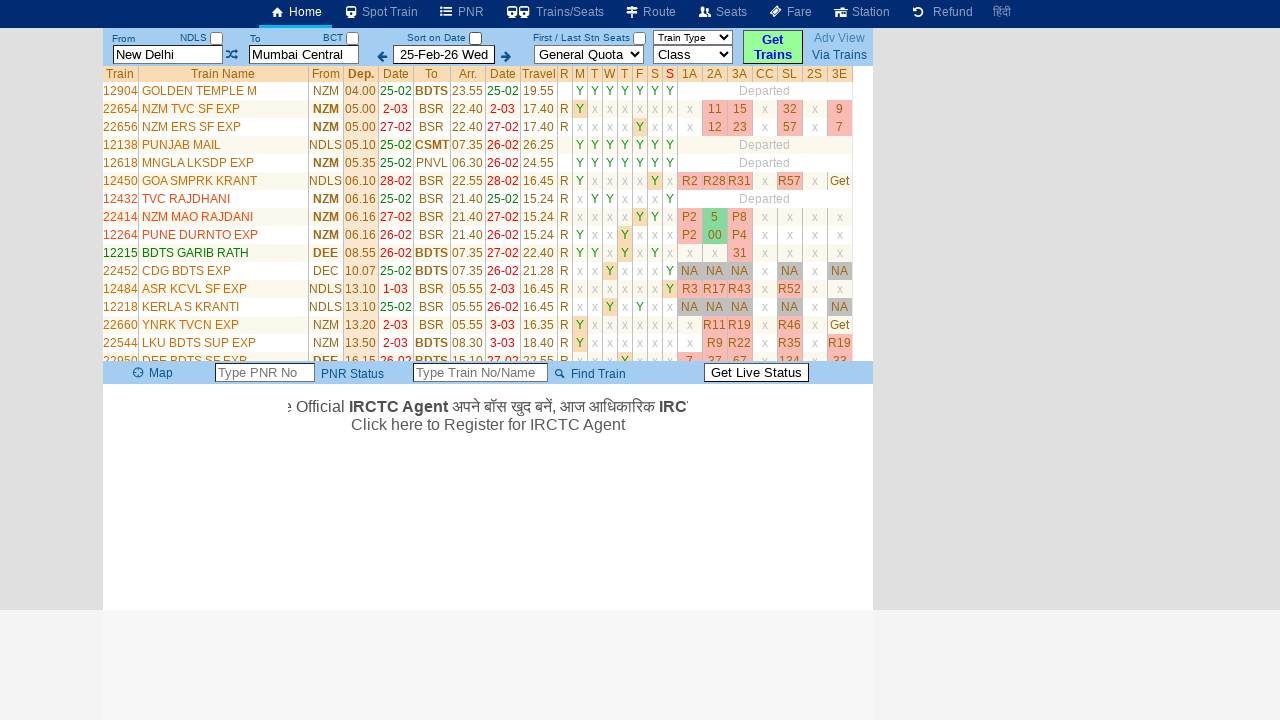

Verified visibility of cell at row 2, column 16
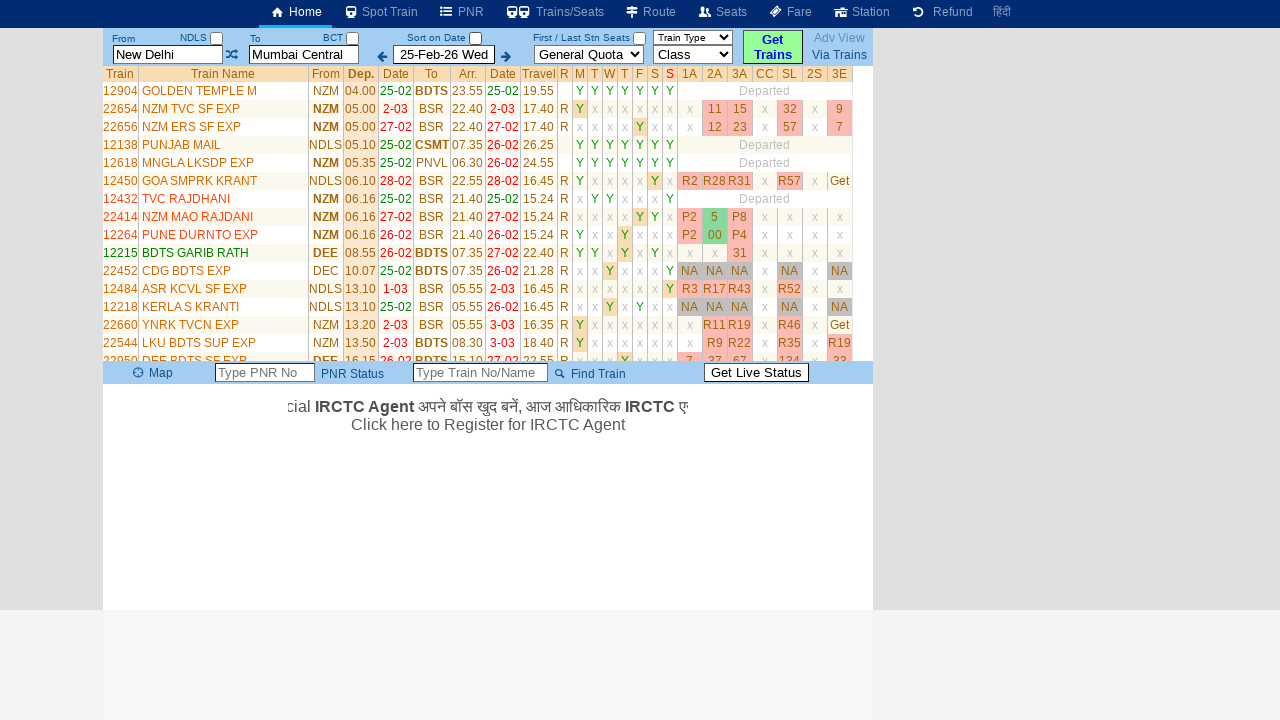

Verified visibility of cell at row 2, column 17
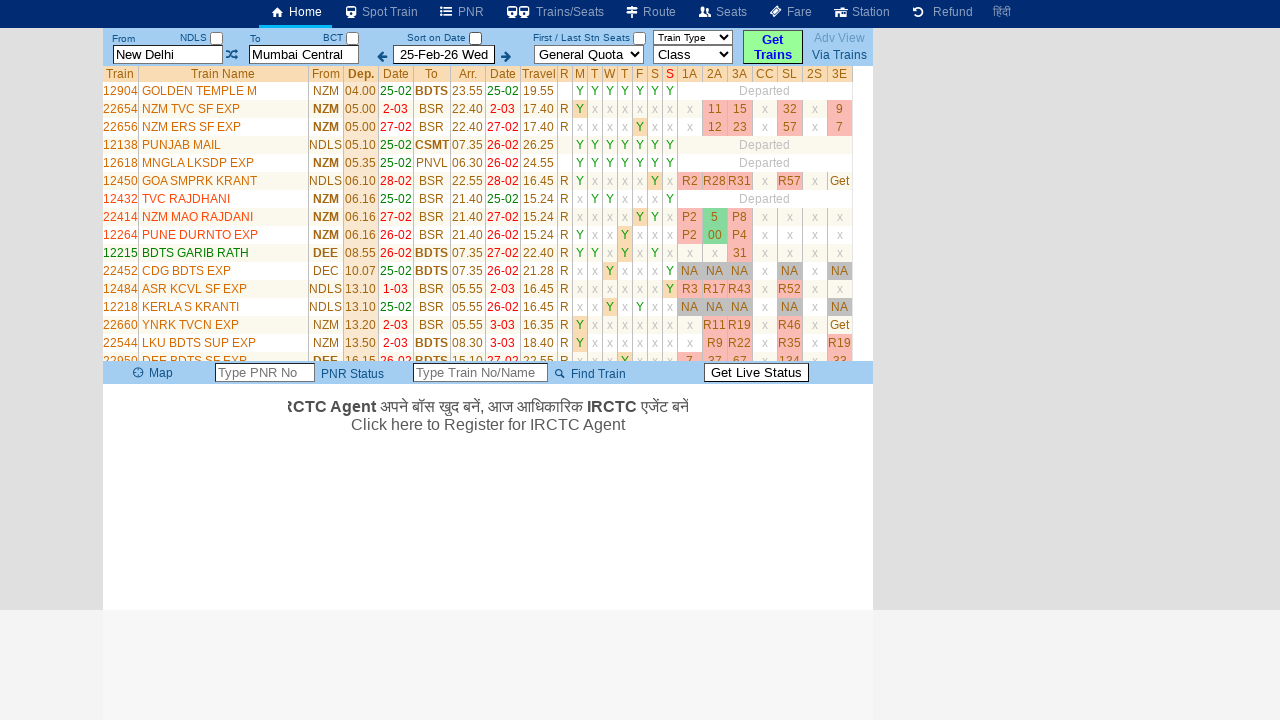

Verified visibility of cell at row 2, column 18
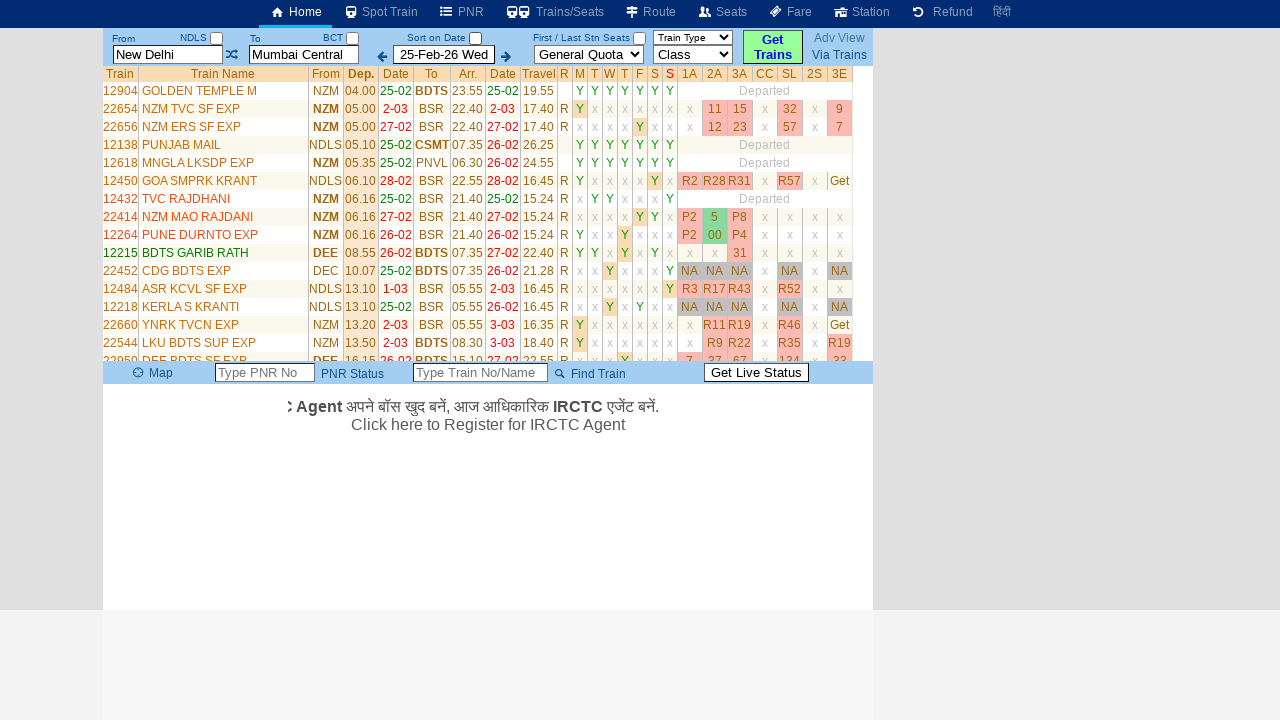

Verified visibility of cell at row 3, column 1
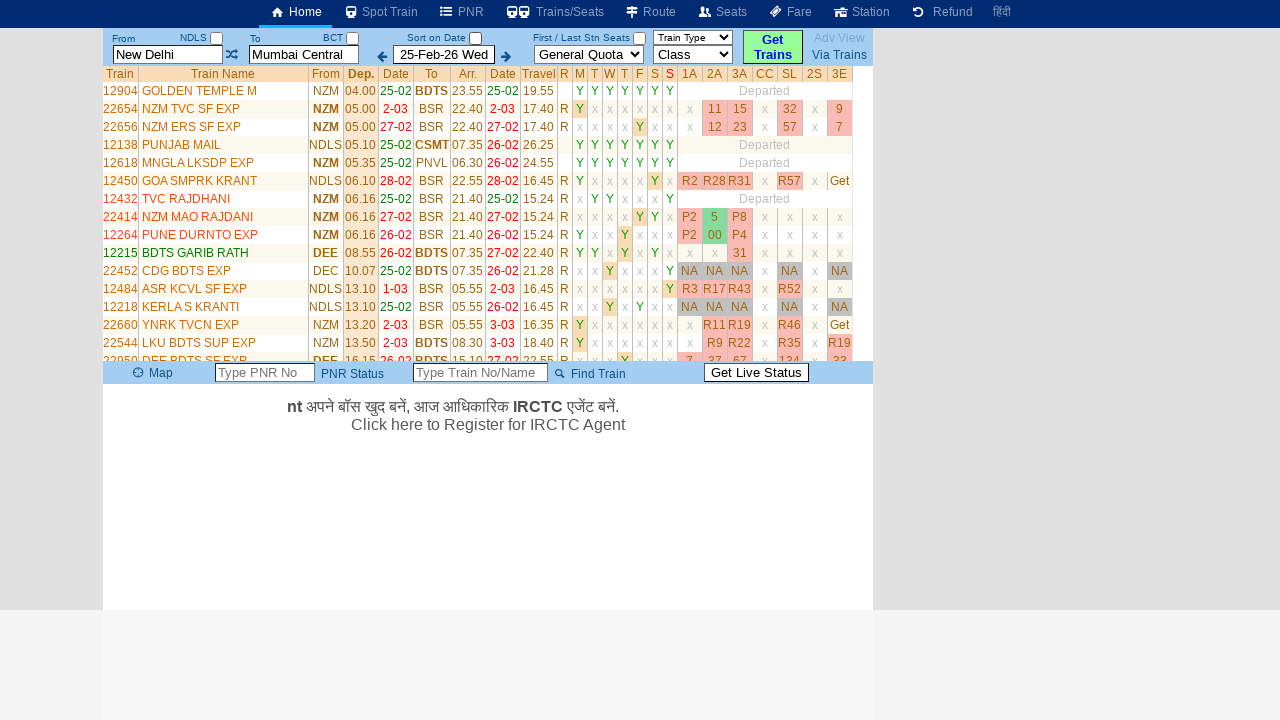

Verified visibility of cell at row 3, column 2
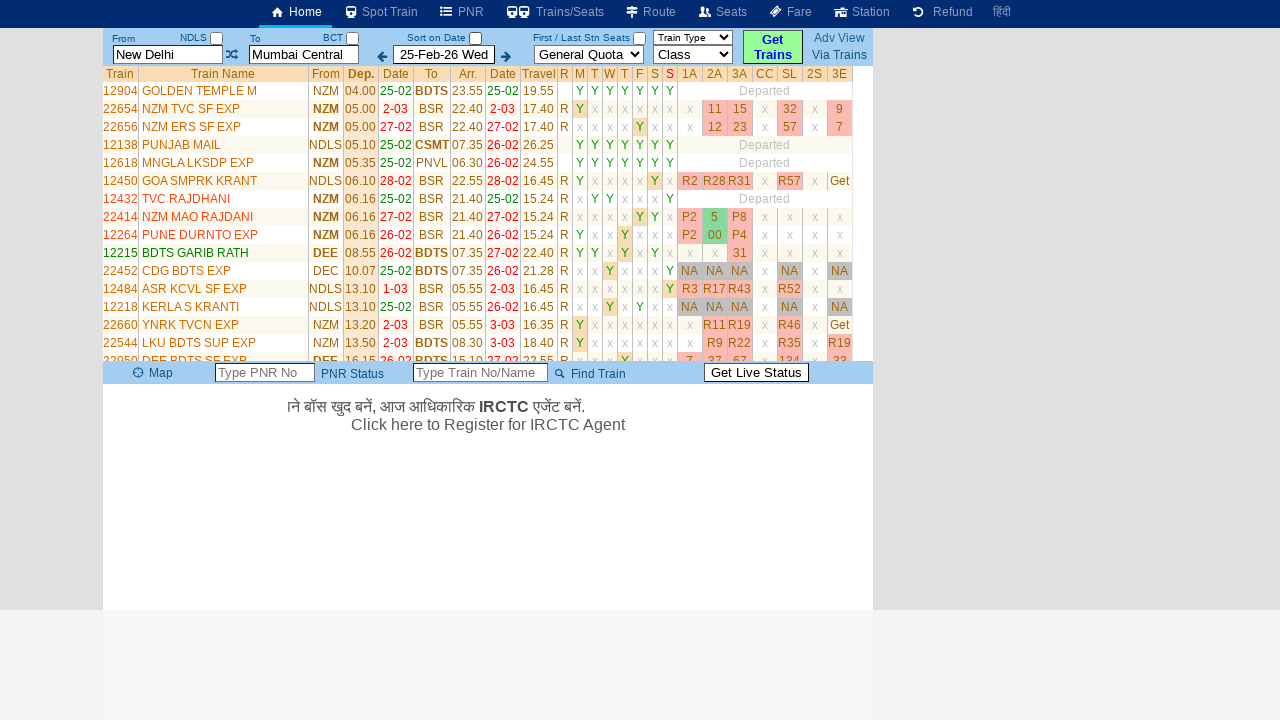

Verified visibility of cell at row 3, column 3
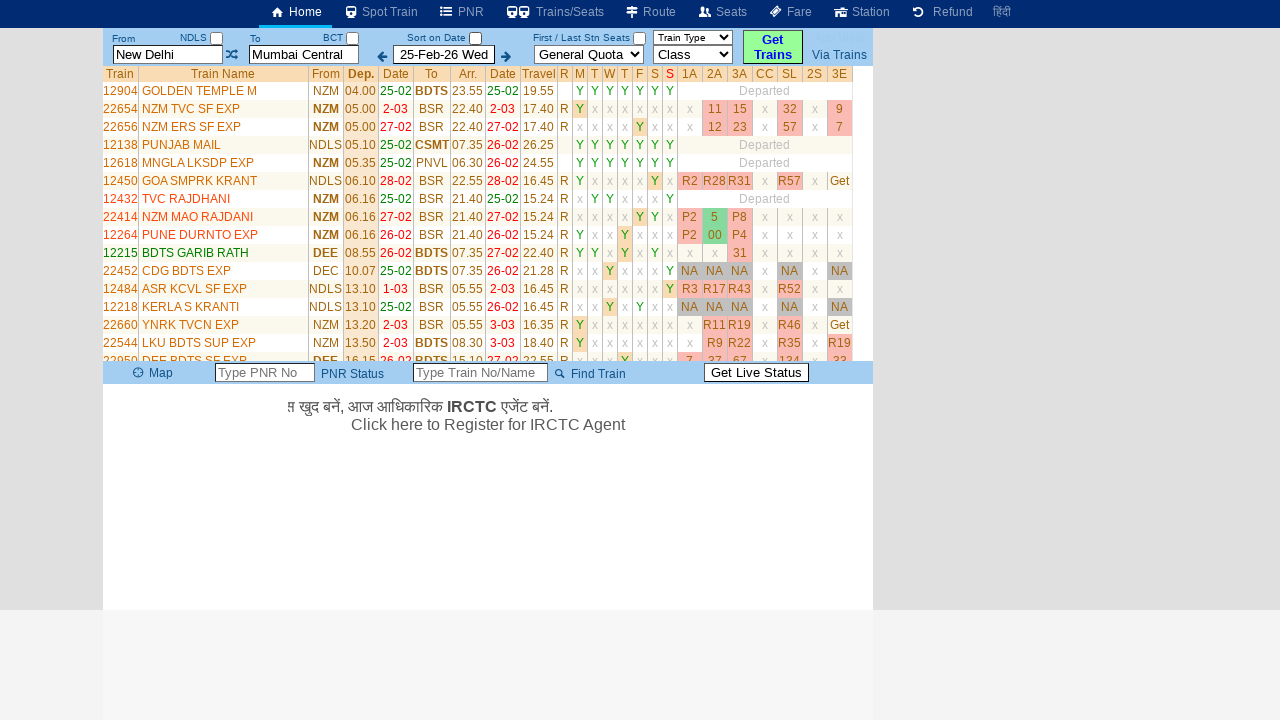

Verified visibility of cell at row 3, column 4
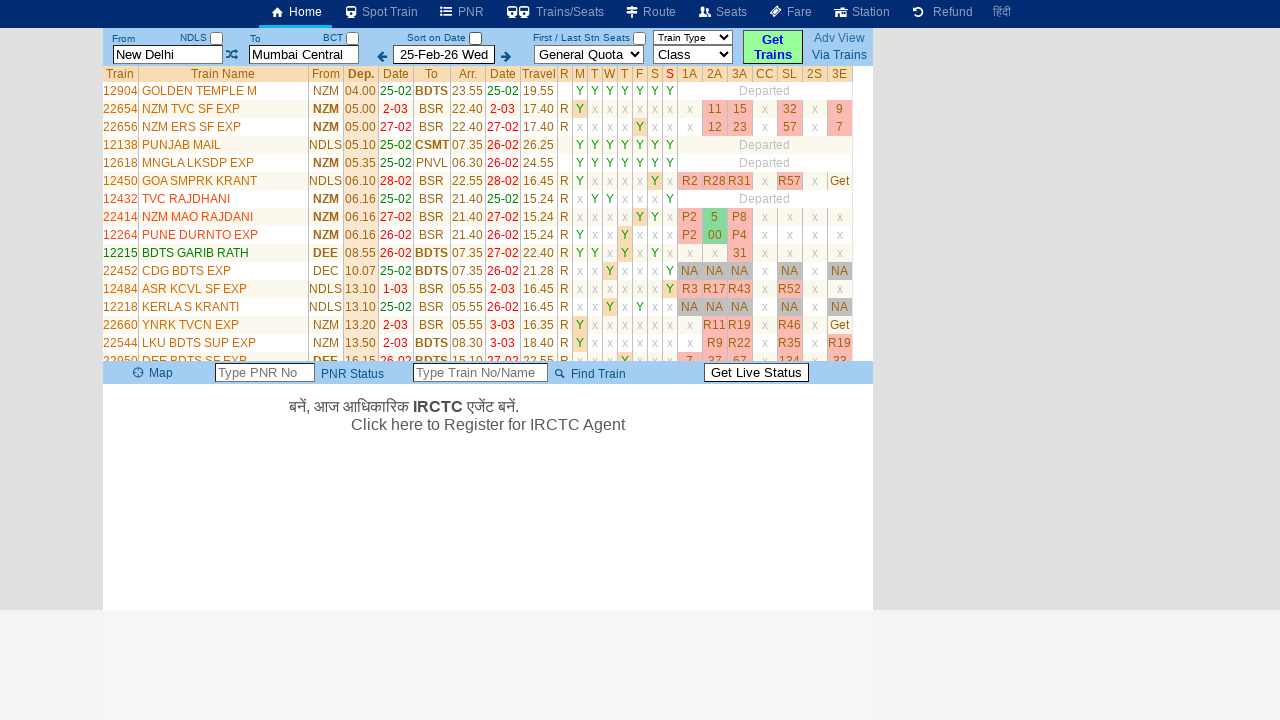

Verified visibility of cell at row 3, column 5
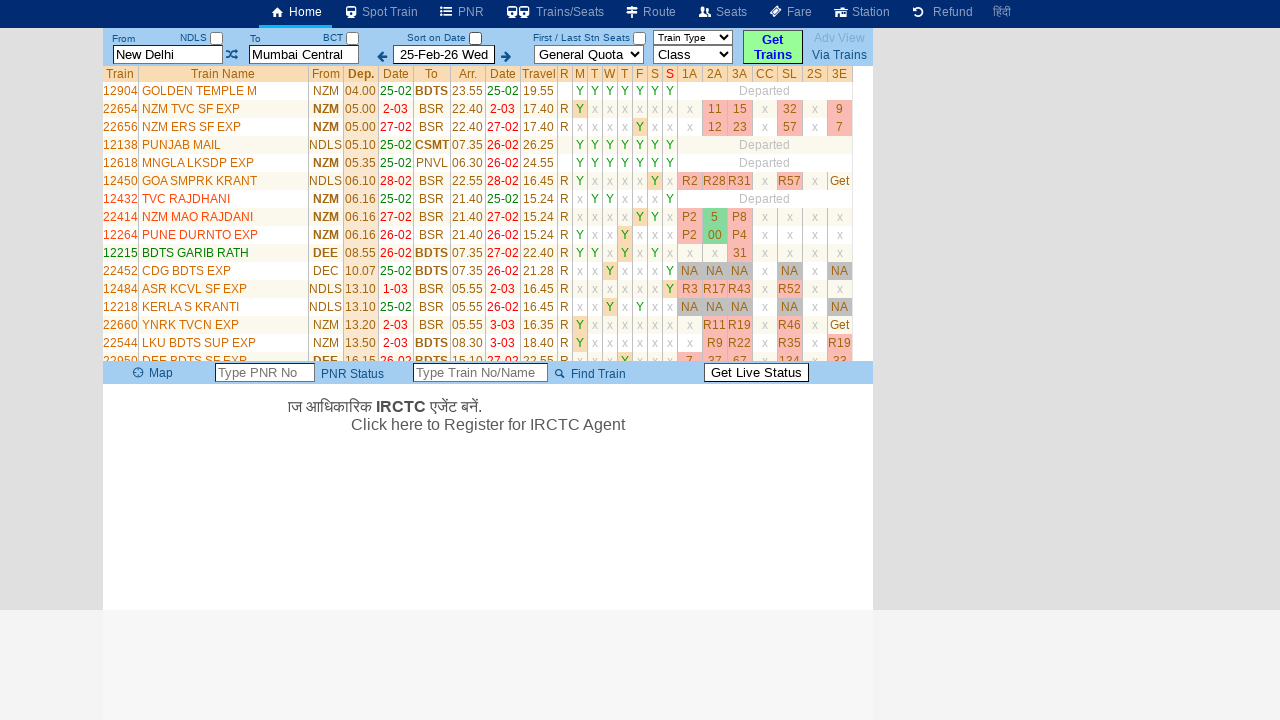

Verified visibility of cell at row 3, column 6
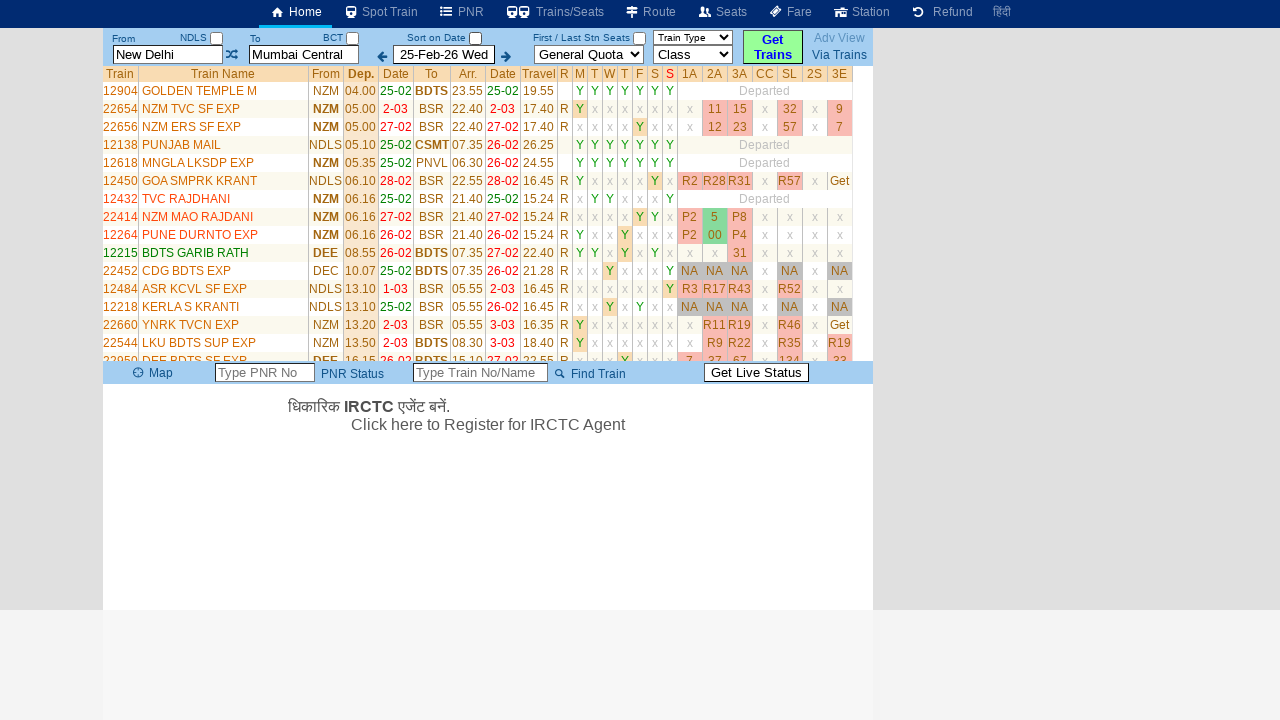

Verified visibility of cell at row 3, column 7
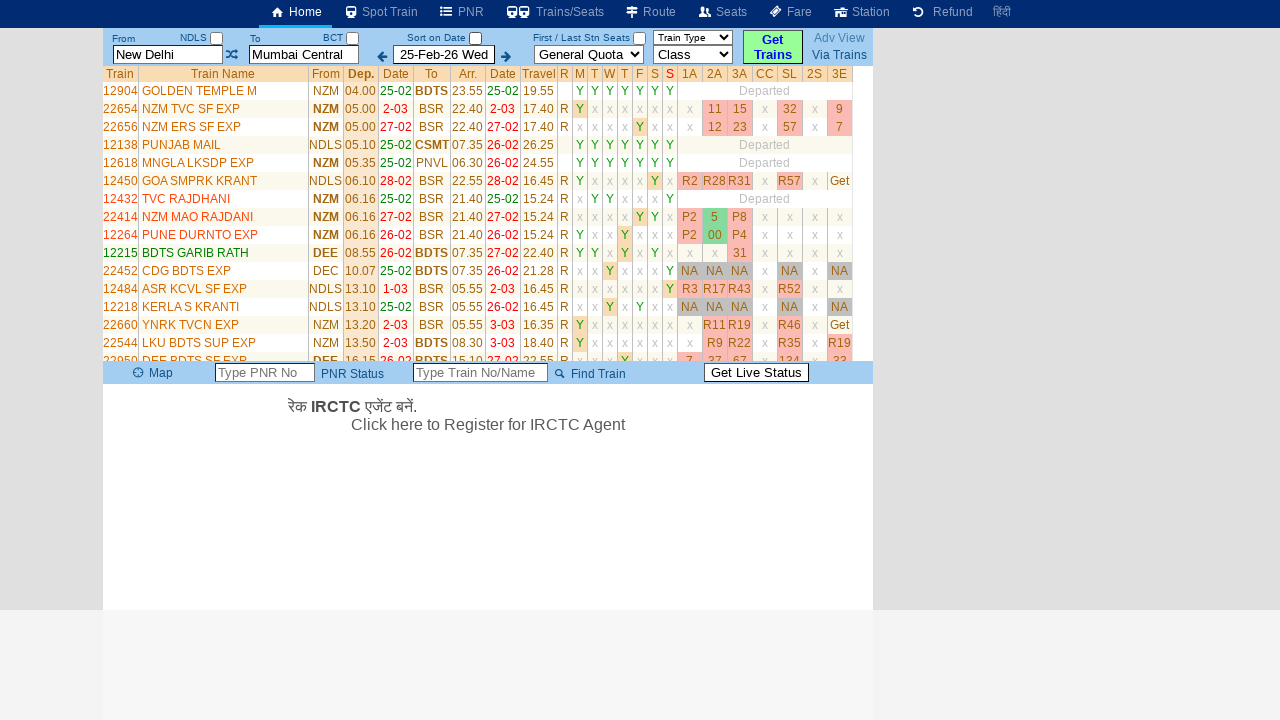

Verified visibility of cell at row 3, column 8
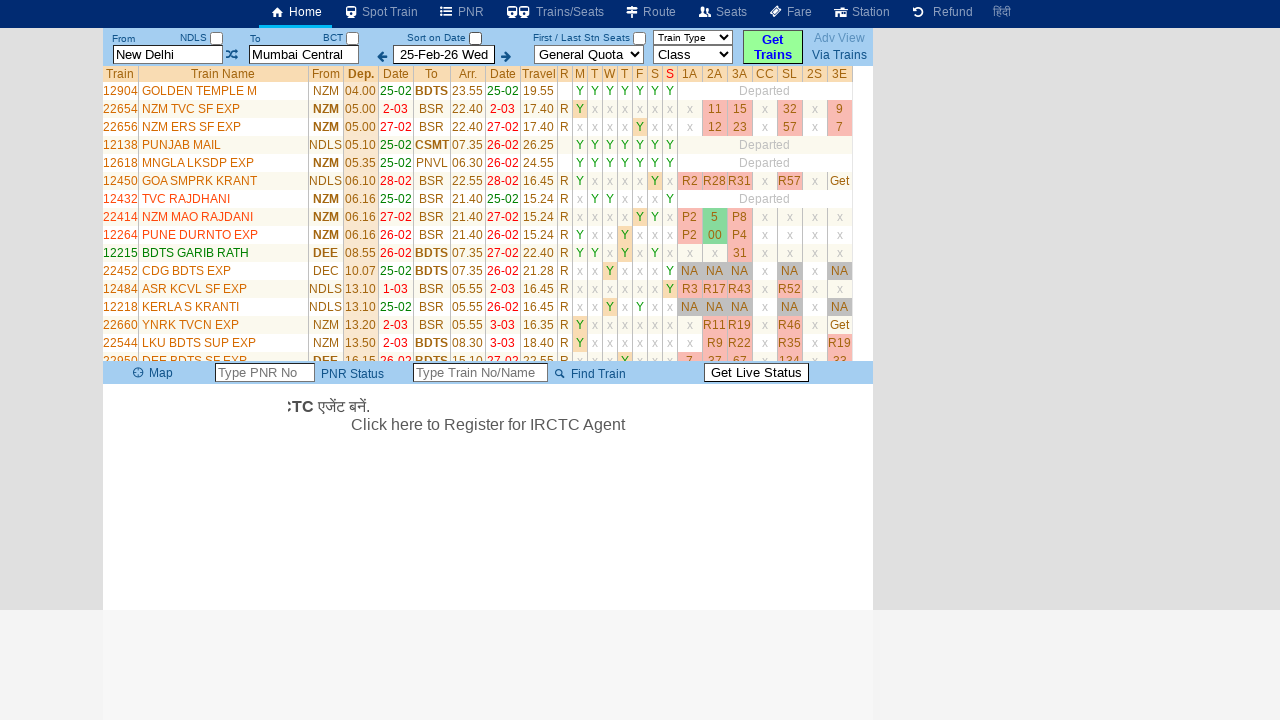

Verified visibility of cell at row 3, column 9
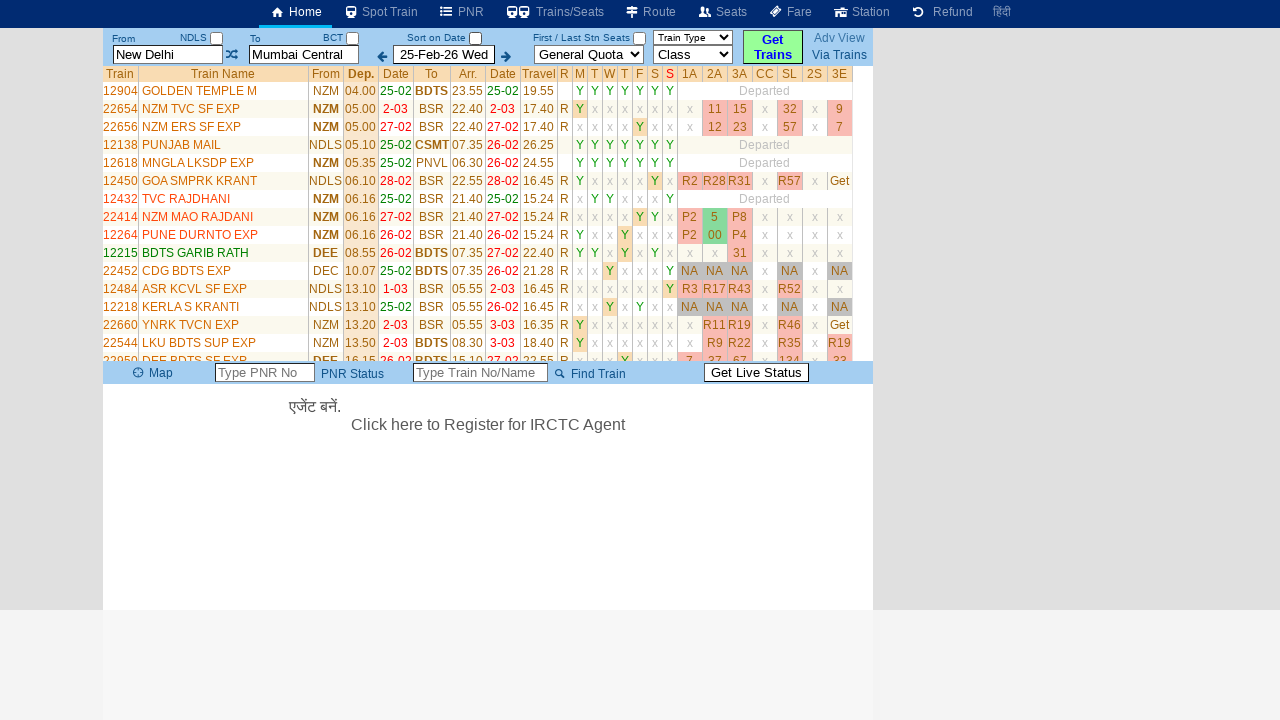

Verified visibility of cell at row 3, column 10
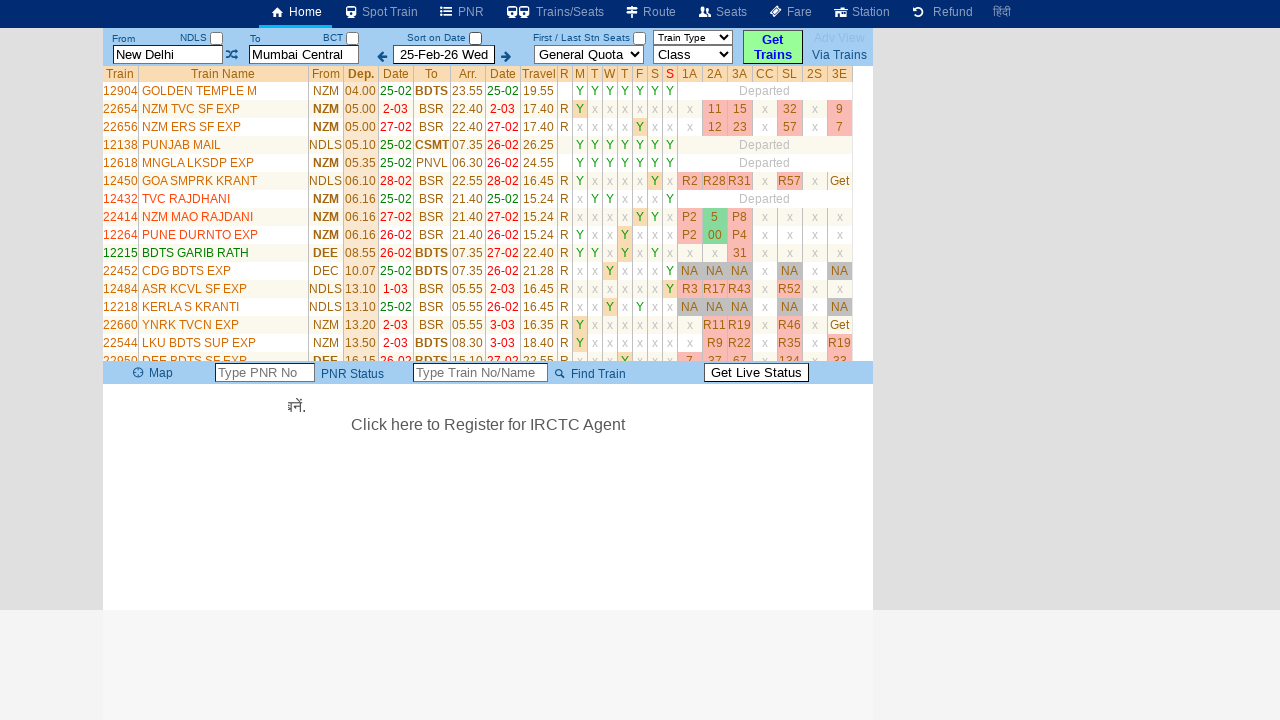

Verified visibility of cell at row 3, column 11
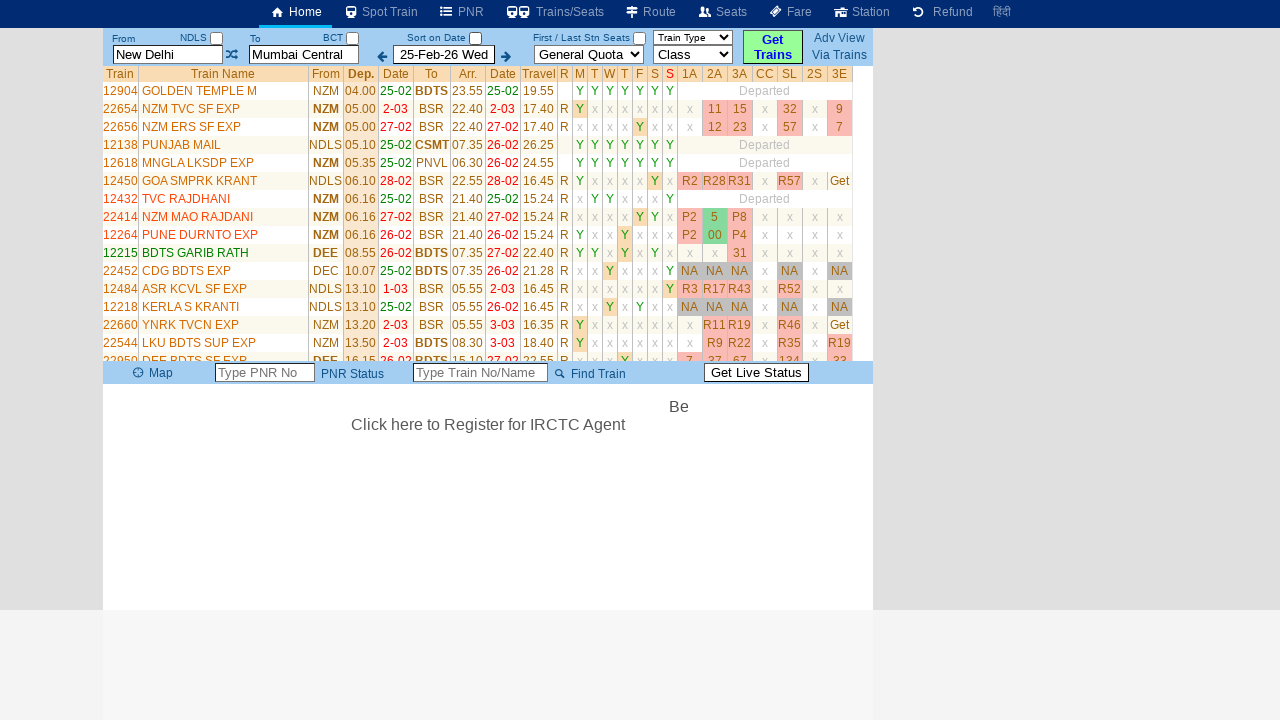

Verified visibility of cell at row 3, column 12
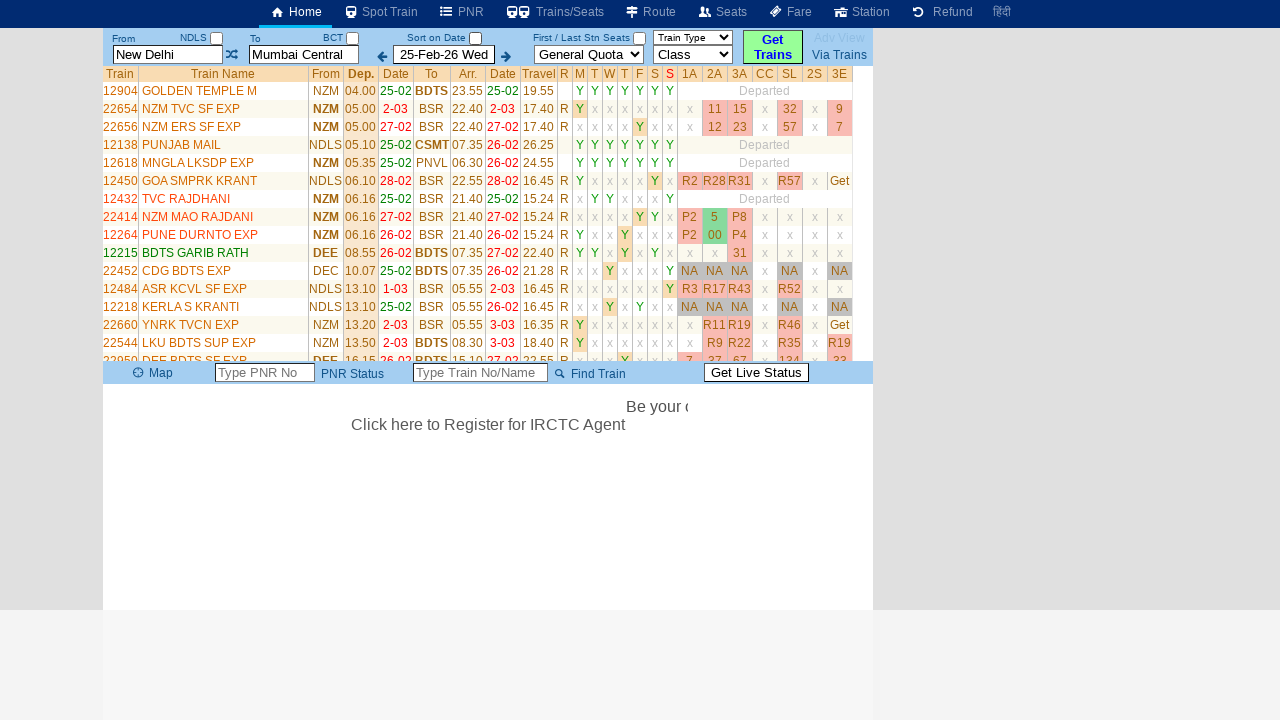

Verified visibility of cell at row 3, column 13
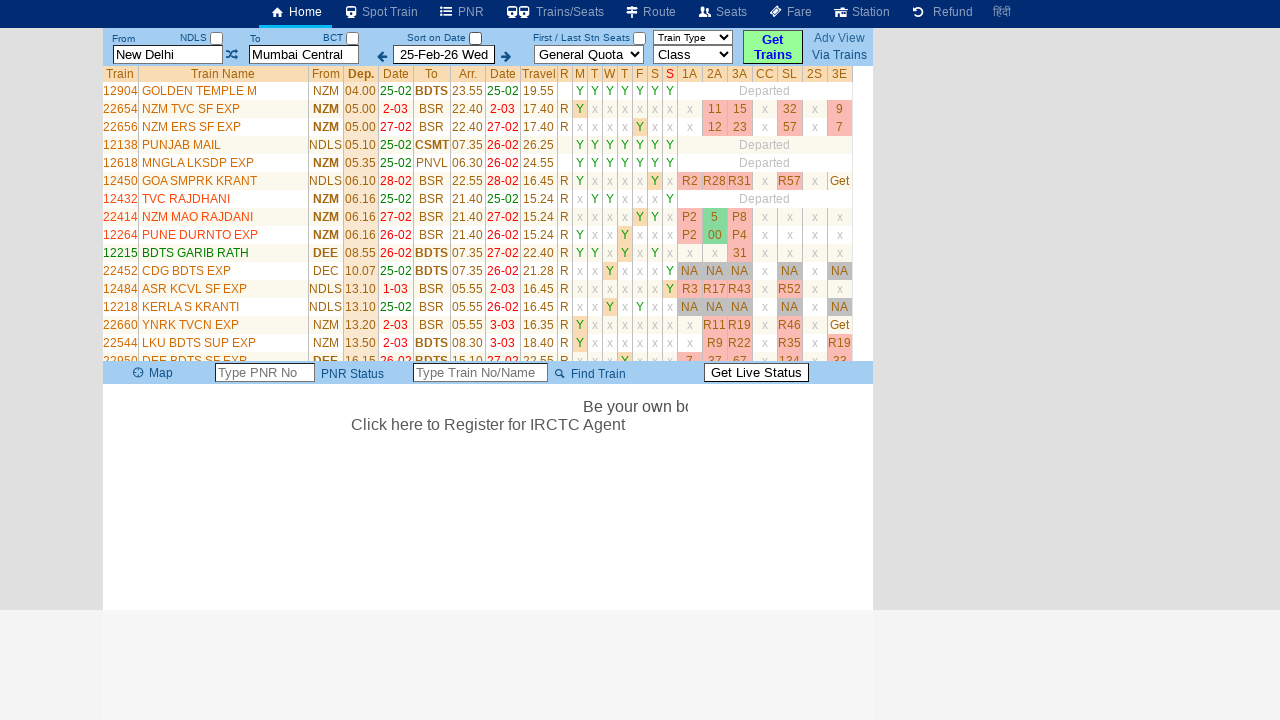

Verified visibility of cell at row 3, column 14
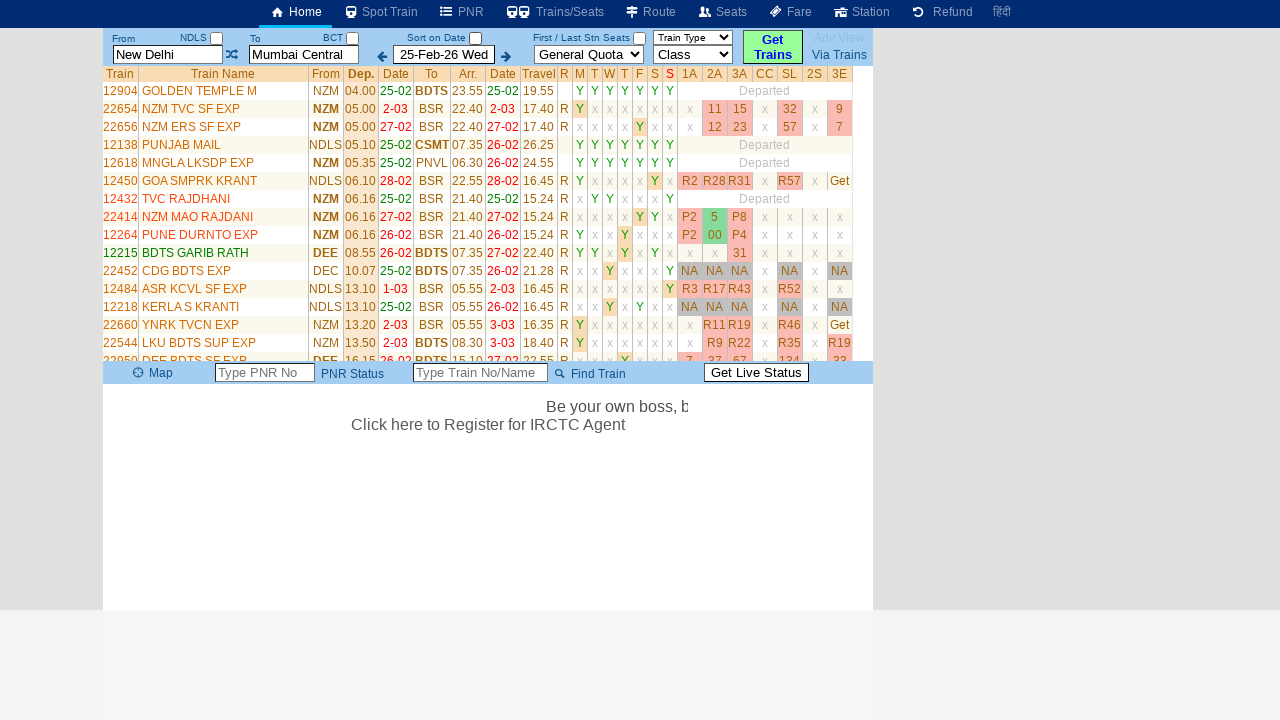

Verified visibility of cell at row 3, column 15
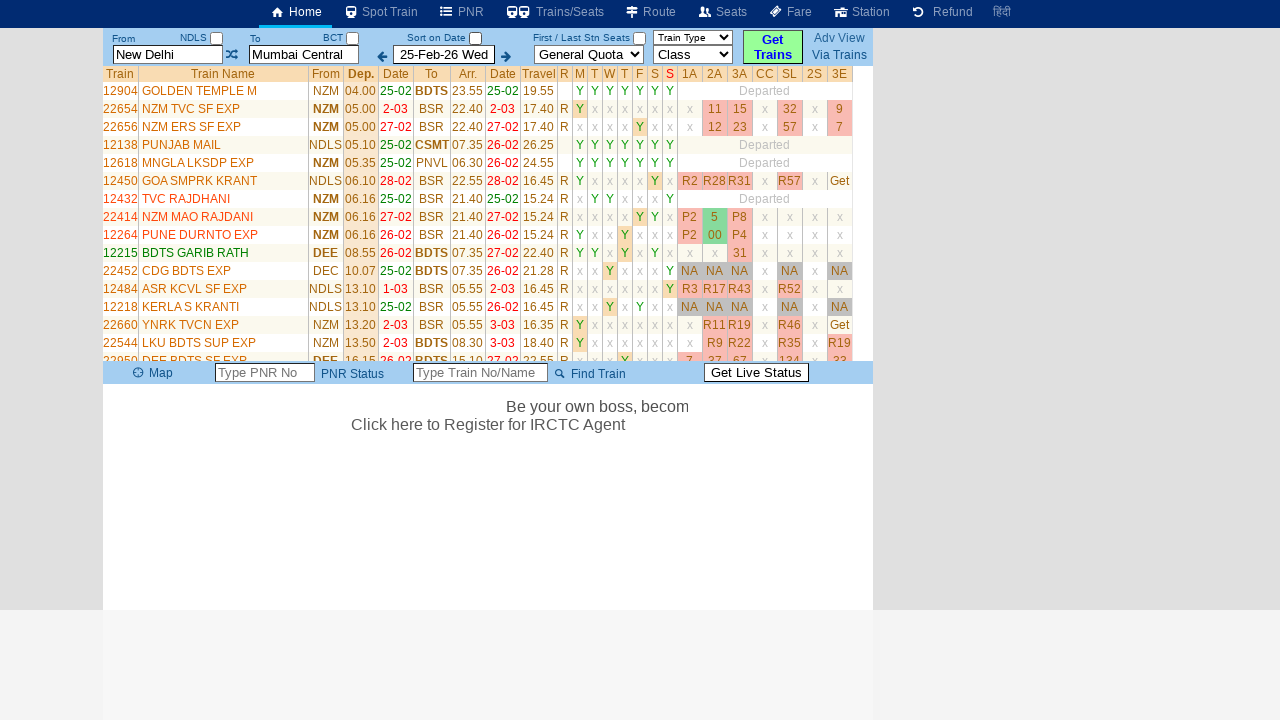

Verified visibility of cell at row 3, column 16
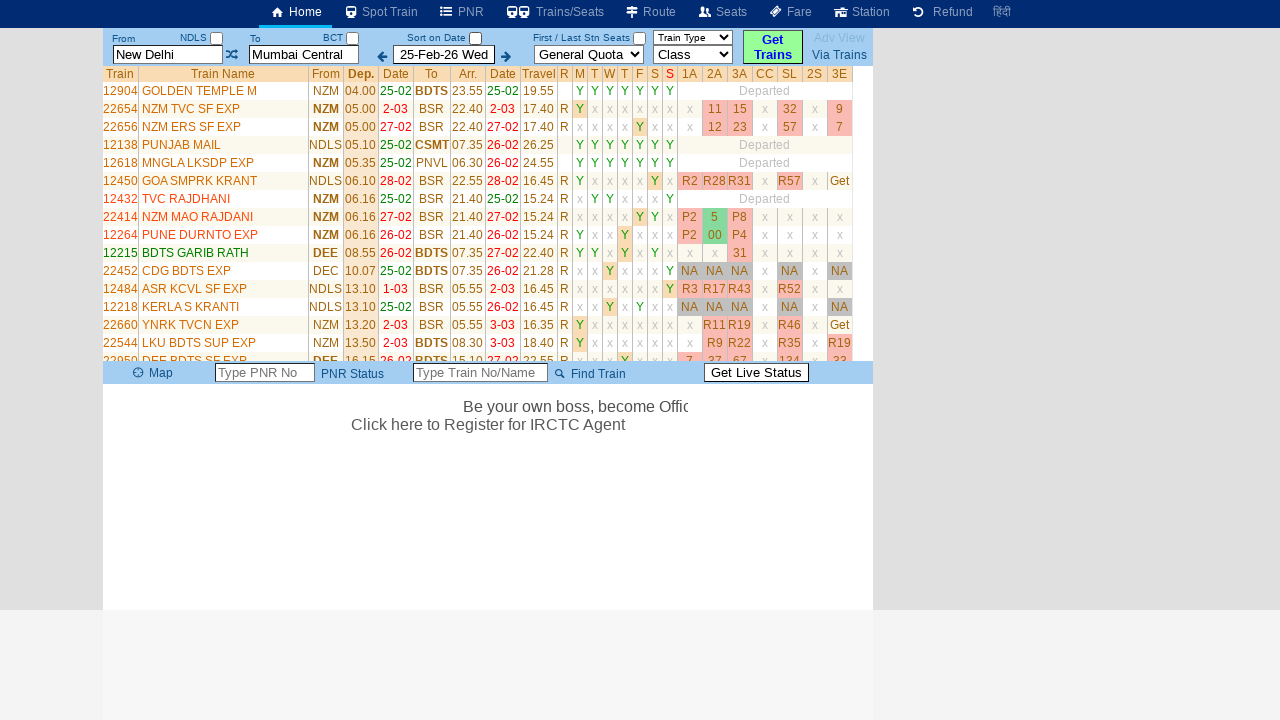

Verified visibility of cell at row 3, column 17
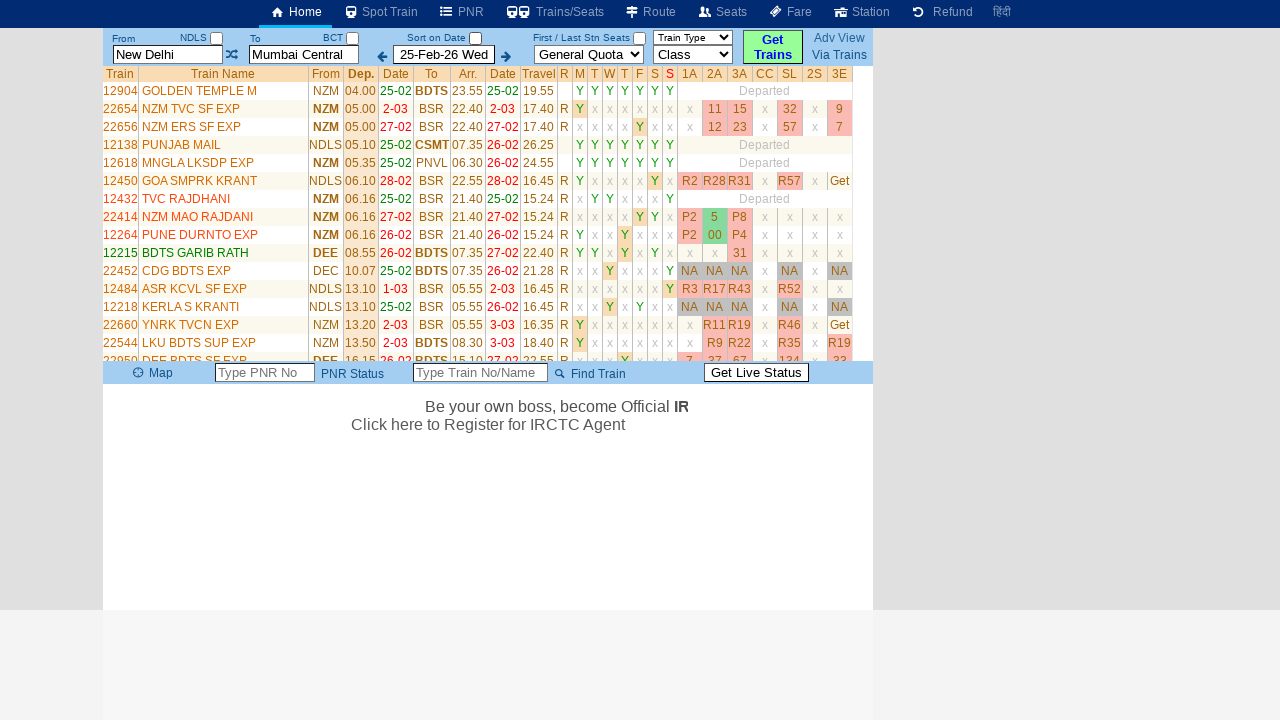

Verified visibility of cell at row 3, column 18
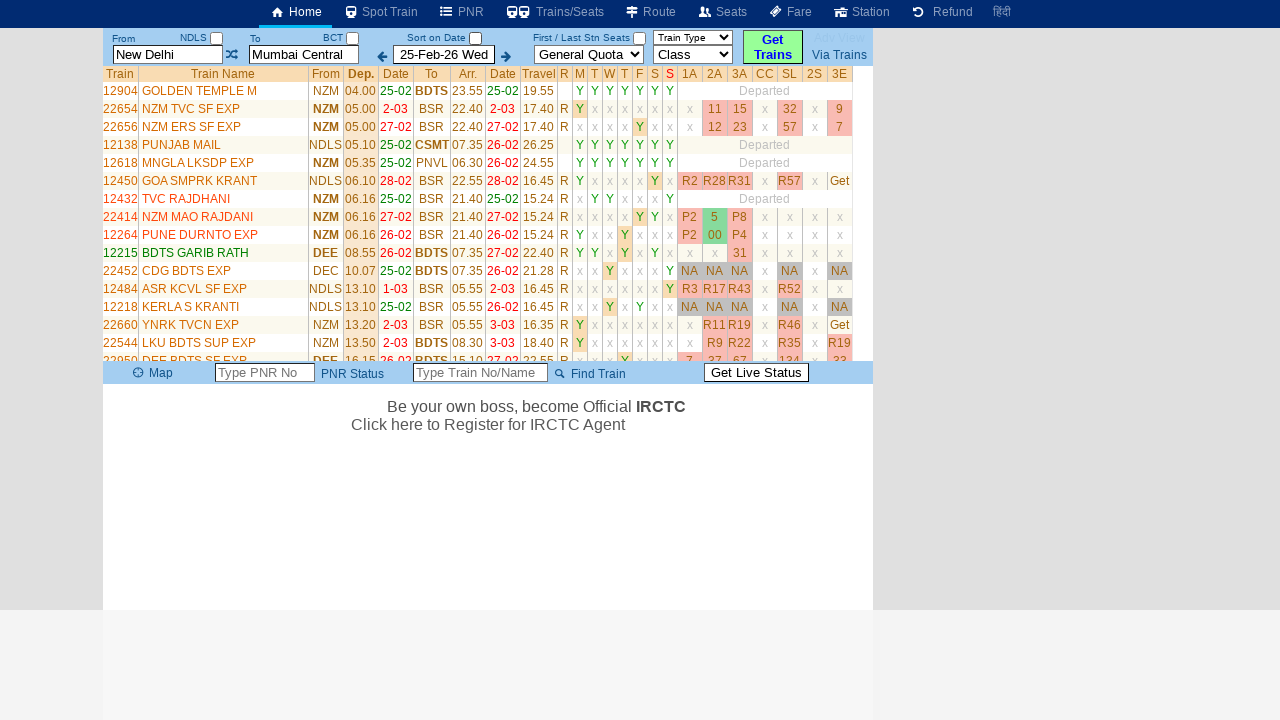

Verified visibility of cell at row 3, column 19
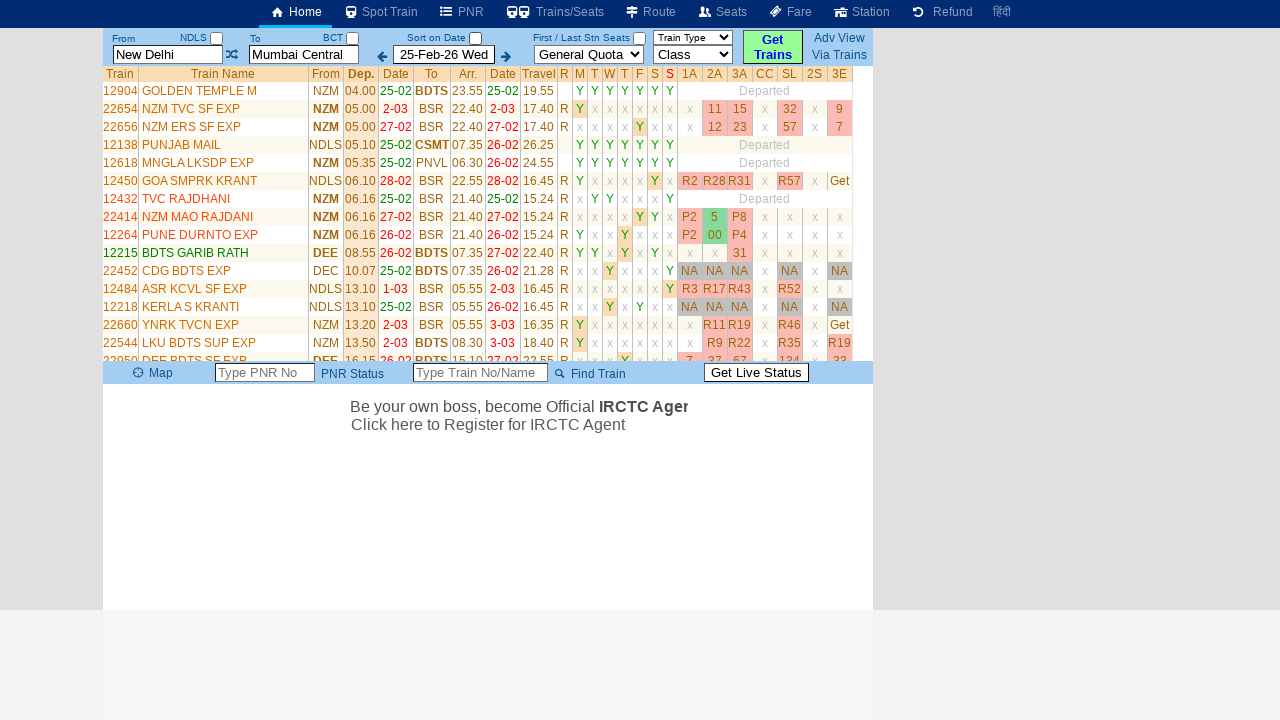

Verified visibility of cell at row 3, column 20
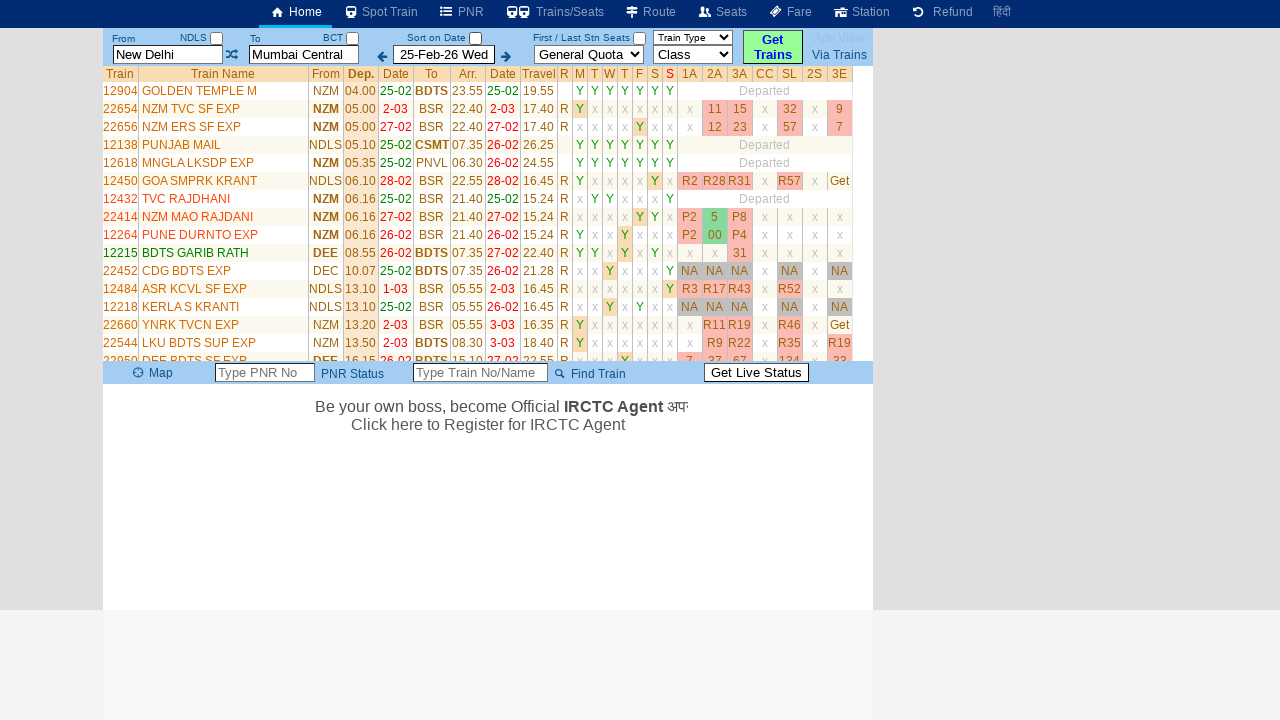

Verified visibility of cell at row 3, column 21
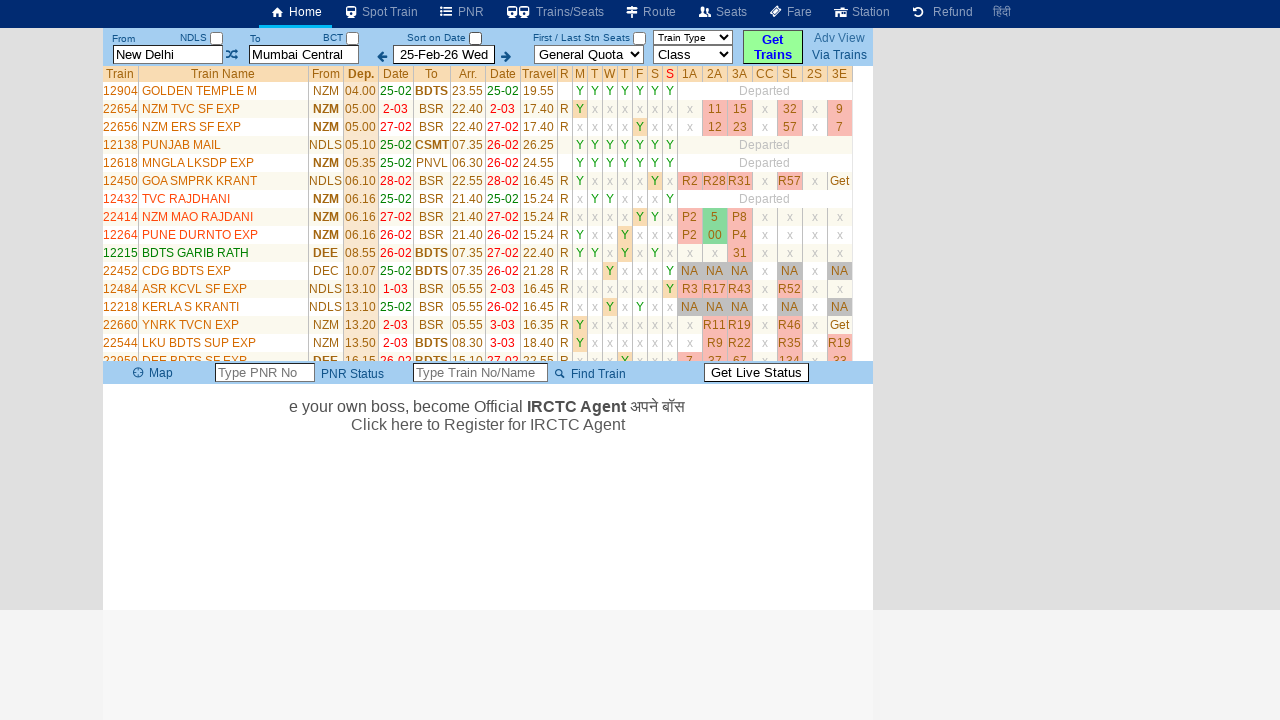

Verified visibility of cell at row 3, column 22
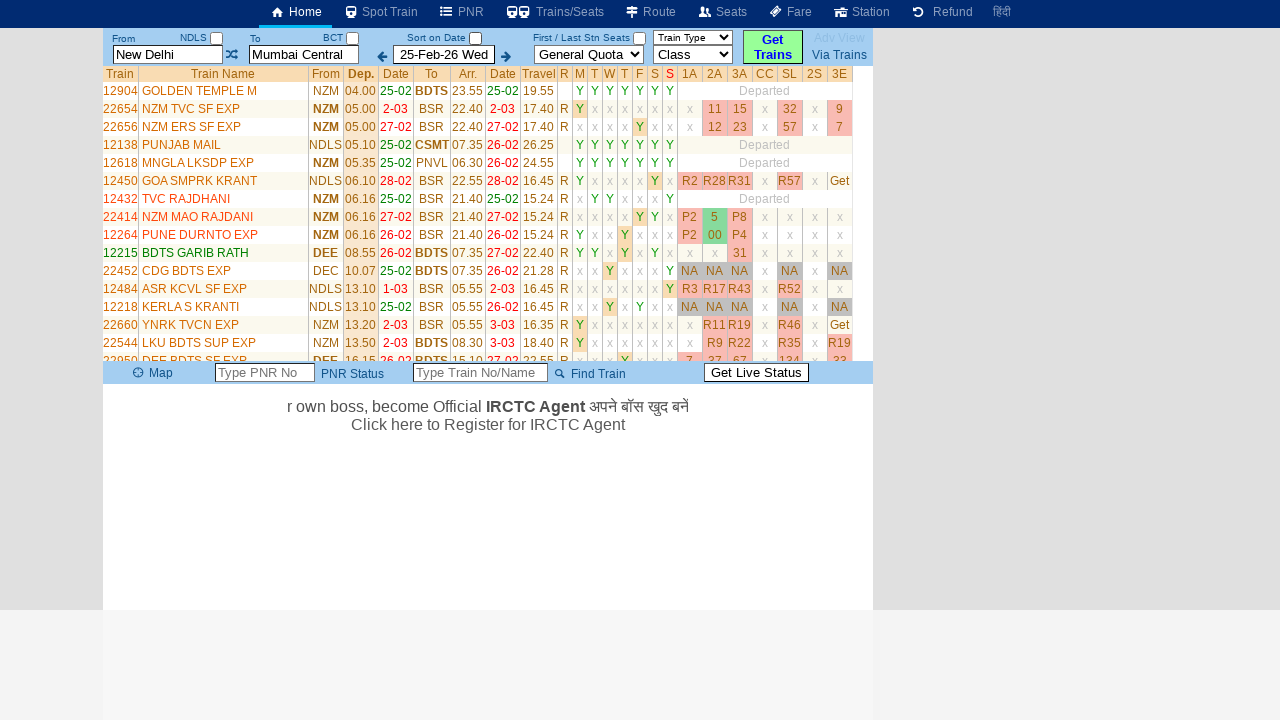

Verified visibility of cell at row 3, column 23
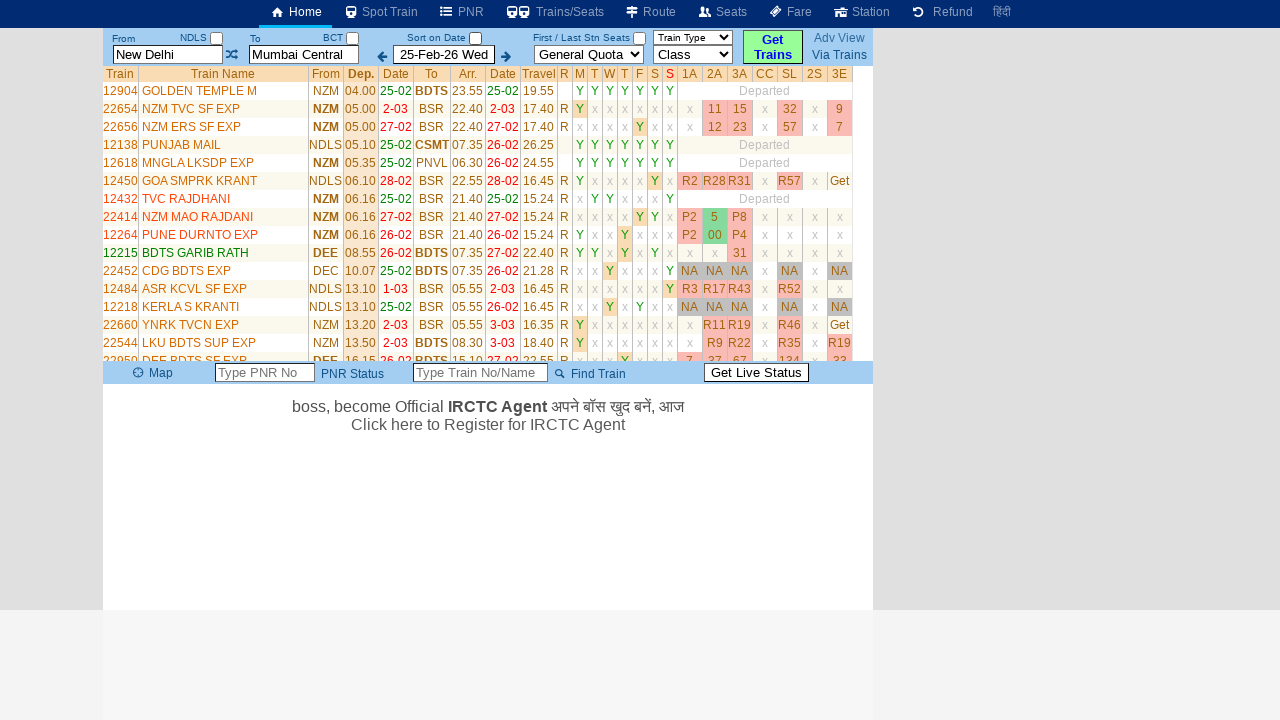

Verified visibility of cell at row 3, column 24
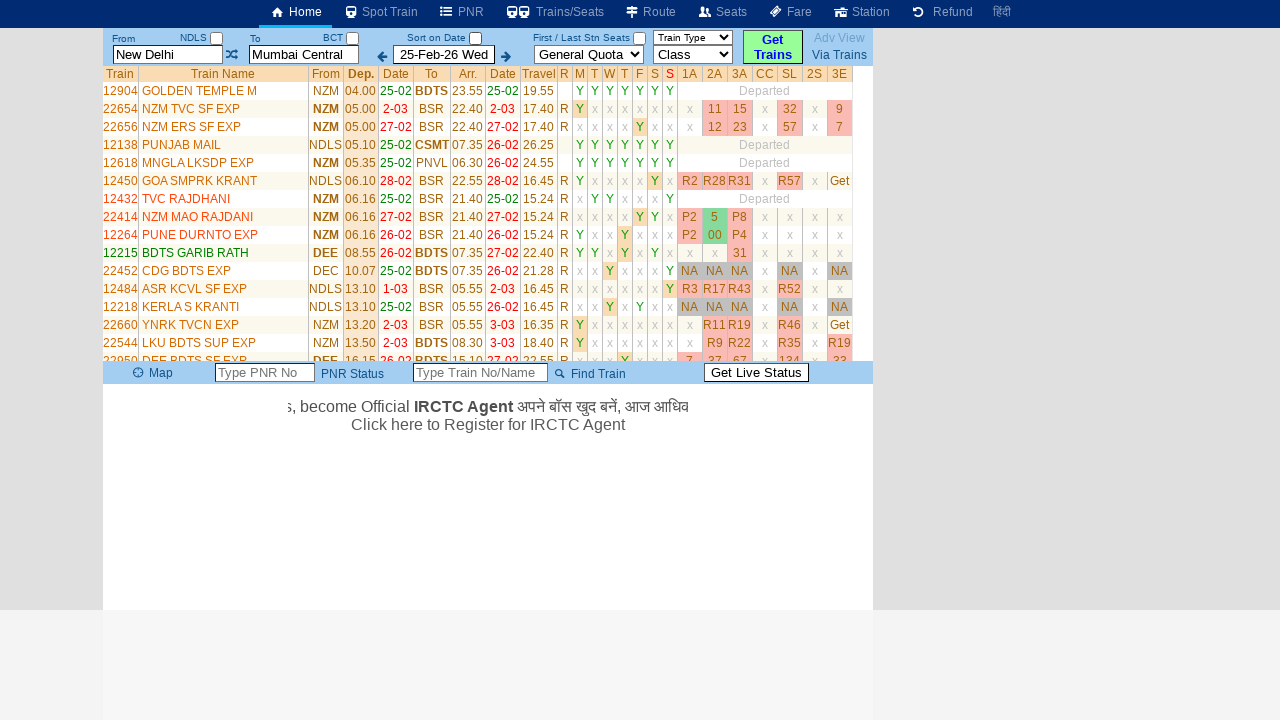

Verified visibility of cell at row 4, column 1
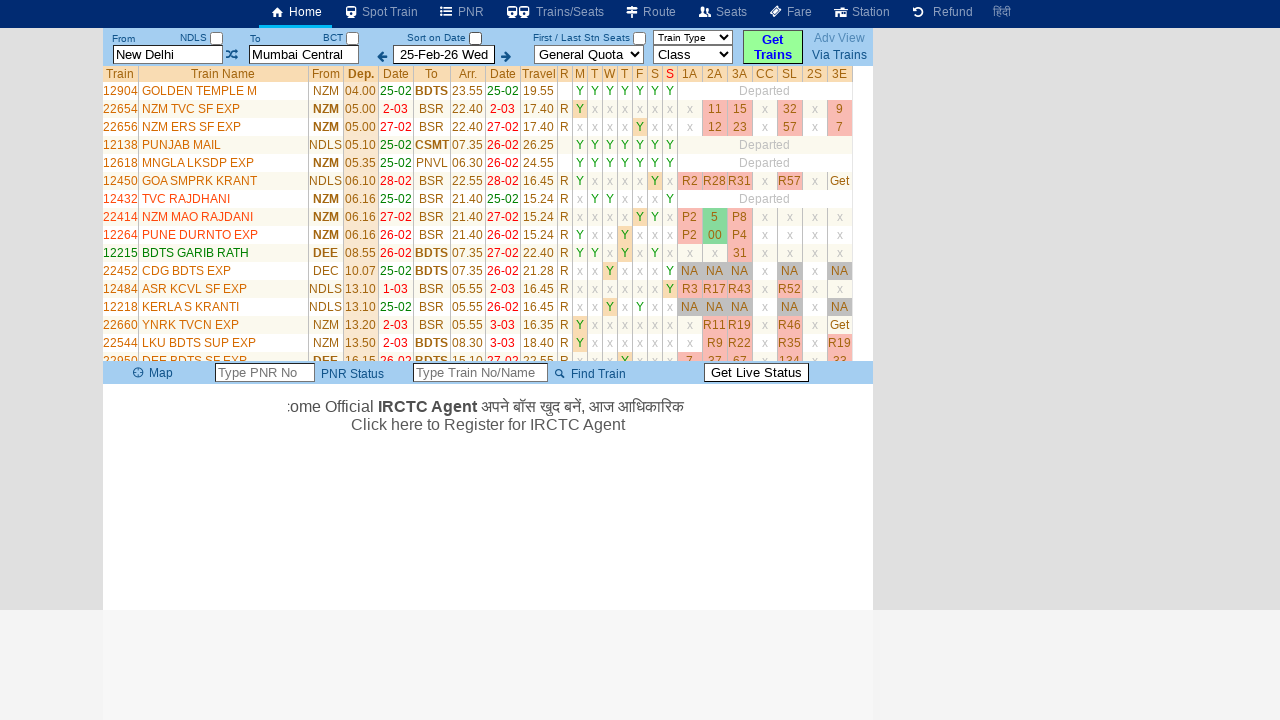

Verified visibility of cell at row 4, column 2
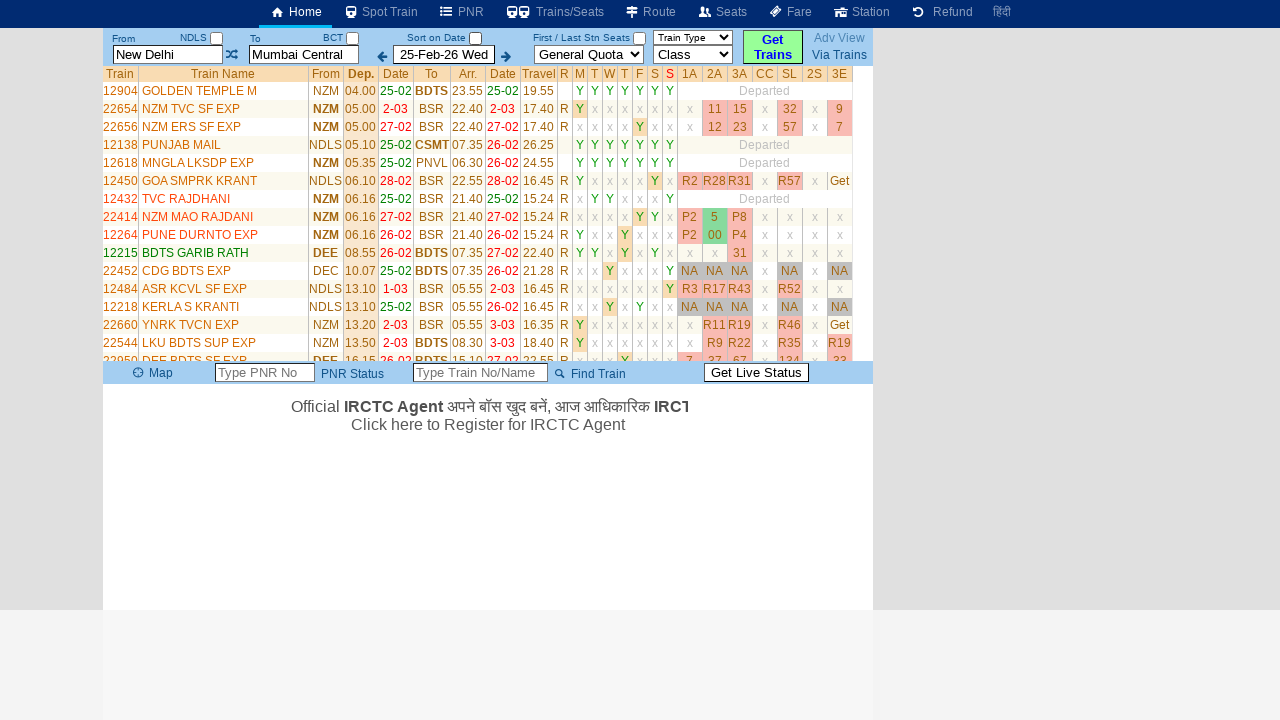

Verified visibility of cell at row 4, column 3
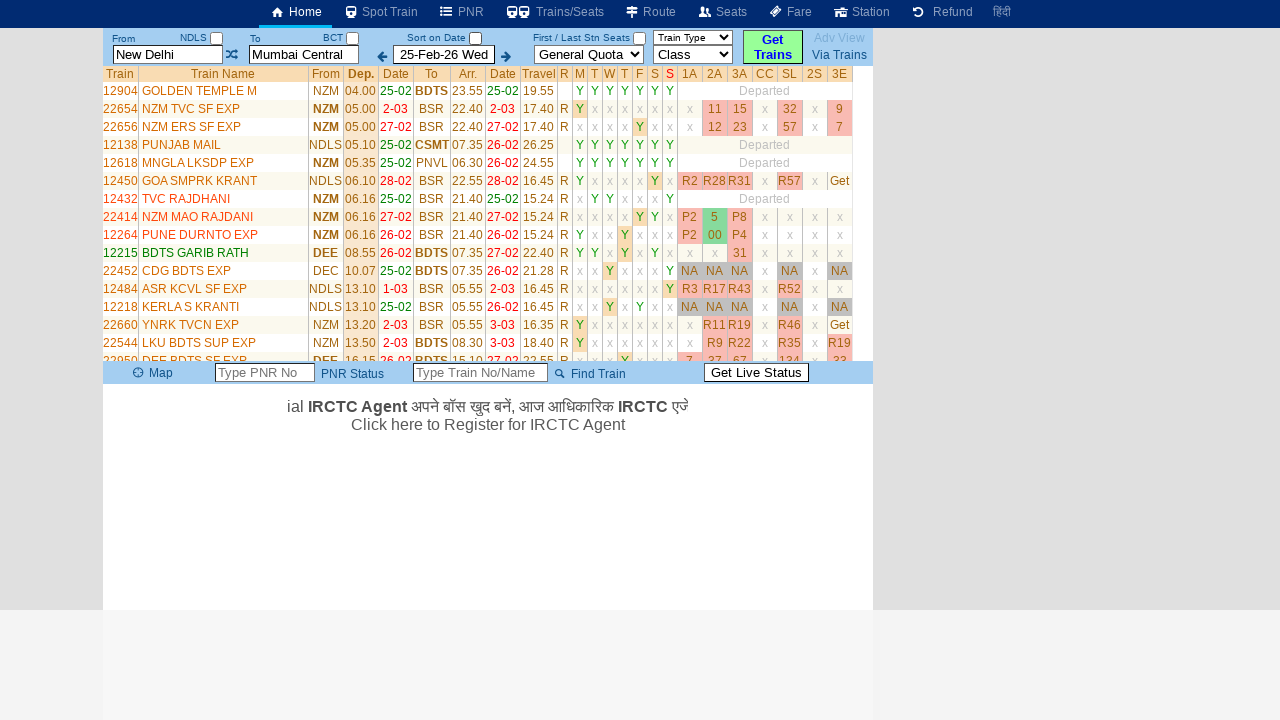

Verified visibility of cell at row 4, column 4
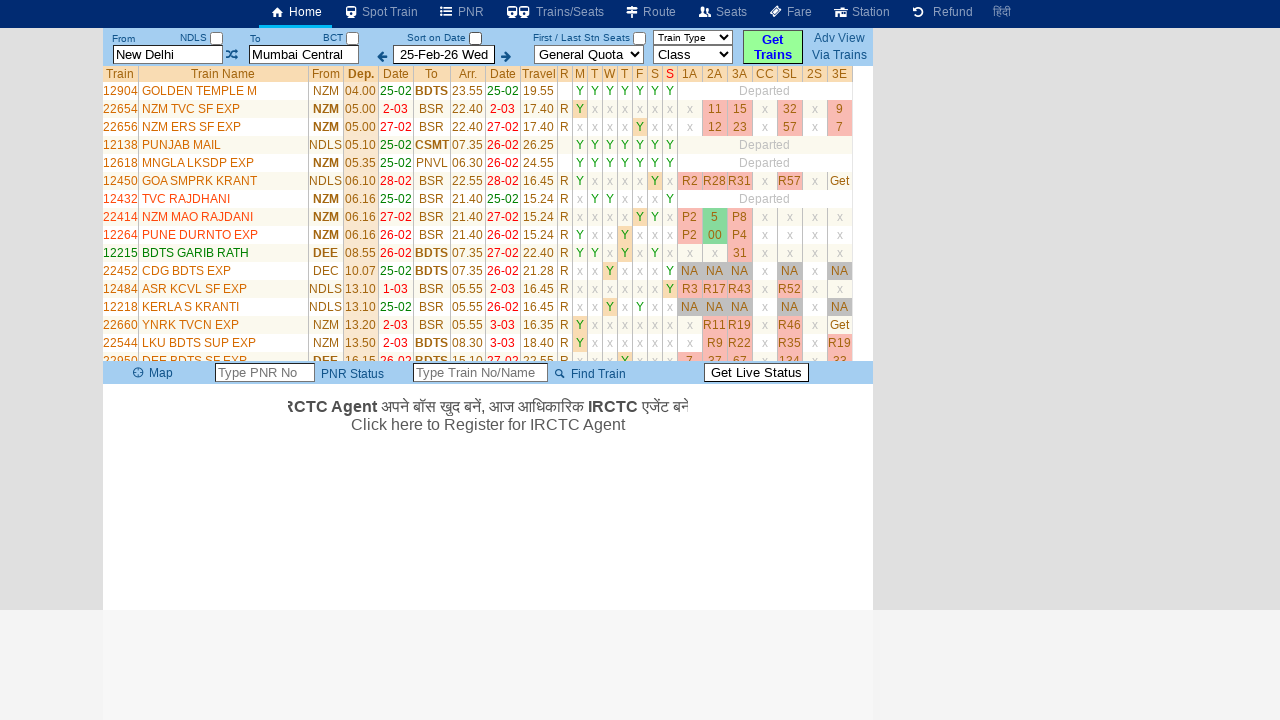

Verified visibility of cell at row 4, column 5
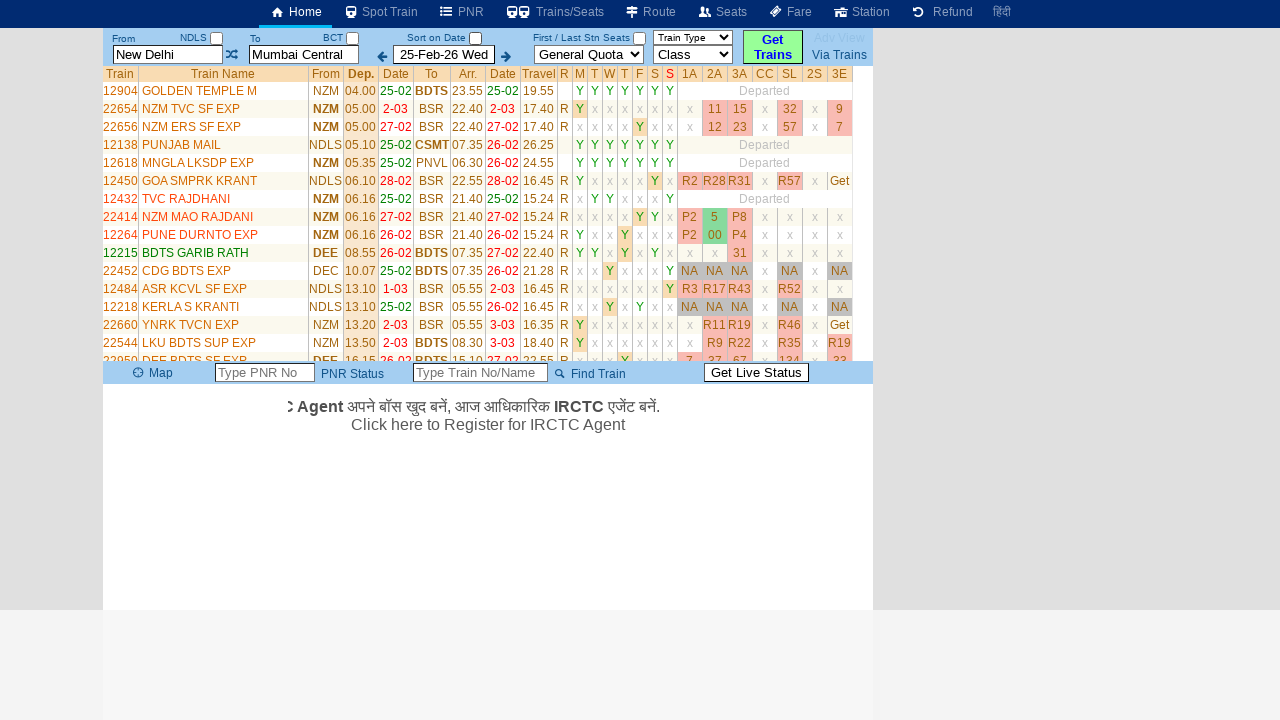

Verified visibility of cell at row 4, column 6
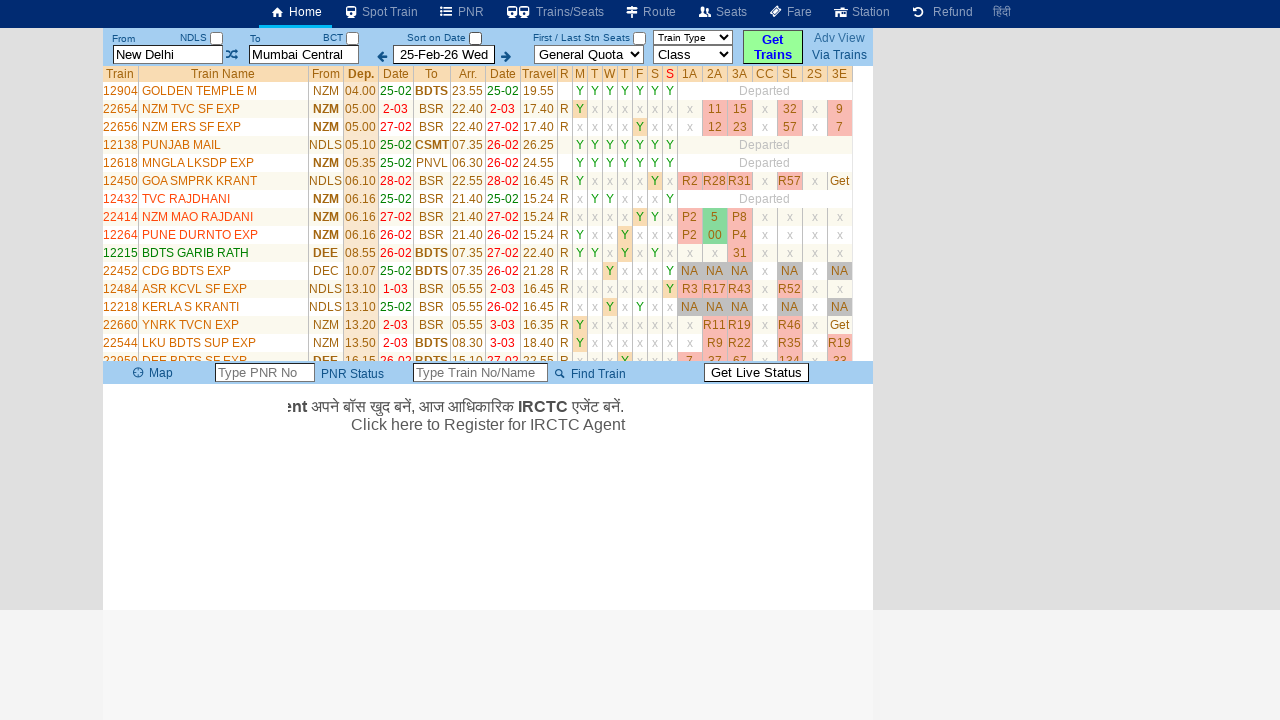

Verified visibility of cell at row 4, column 7
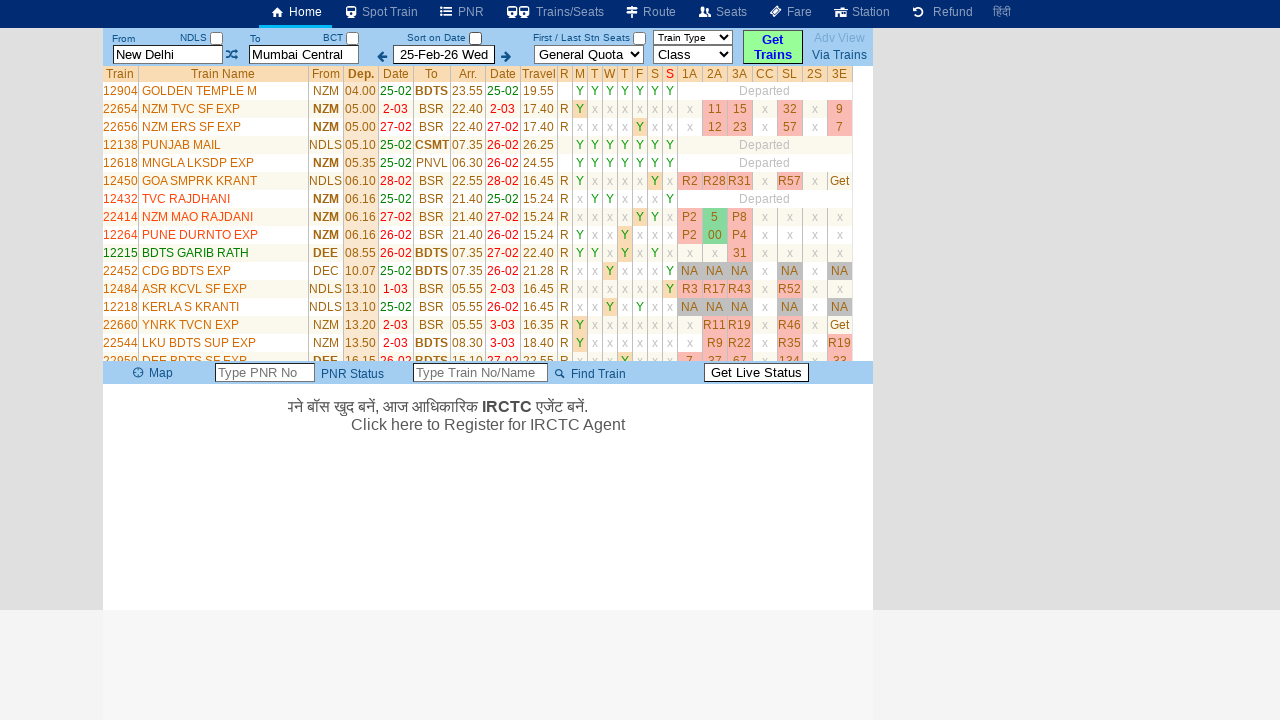

Verified visibility of cell at row 4, column 8
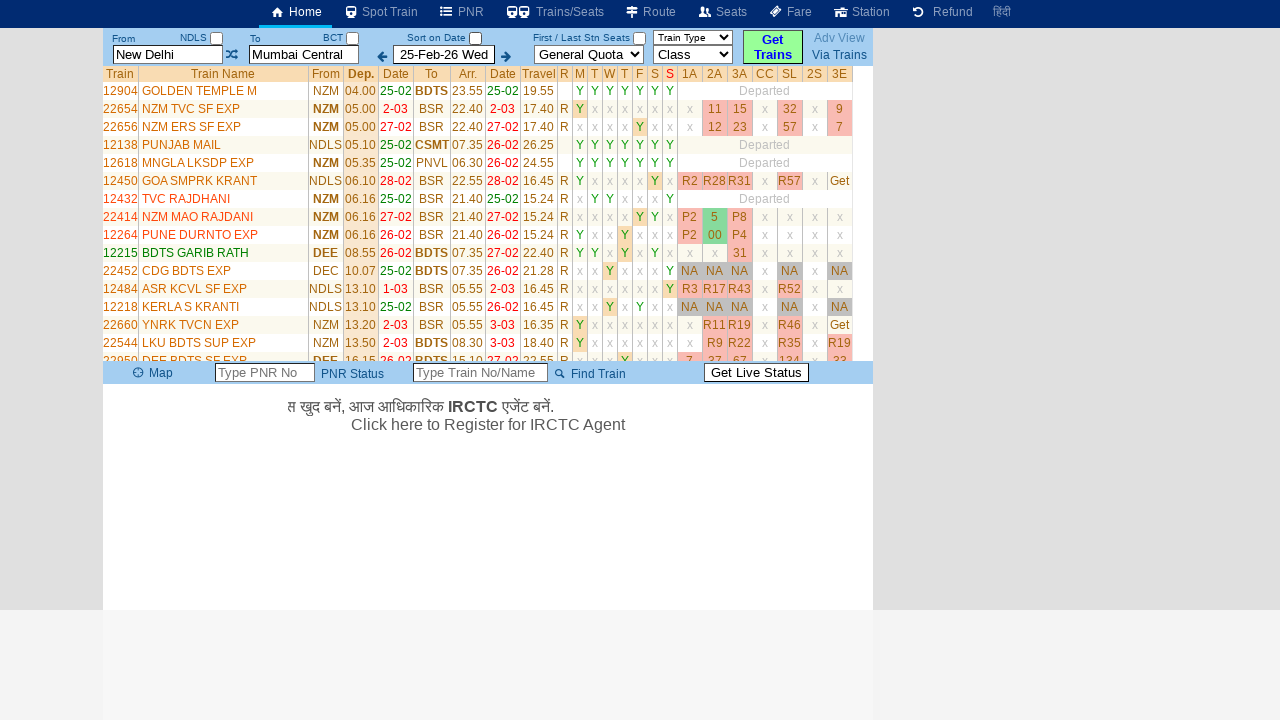

Verified visibility of cell at row 4, column 9
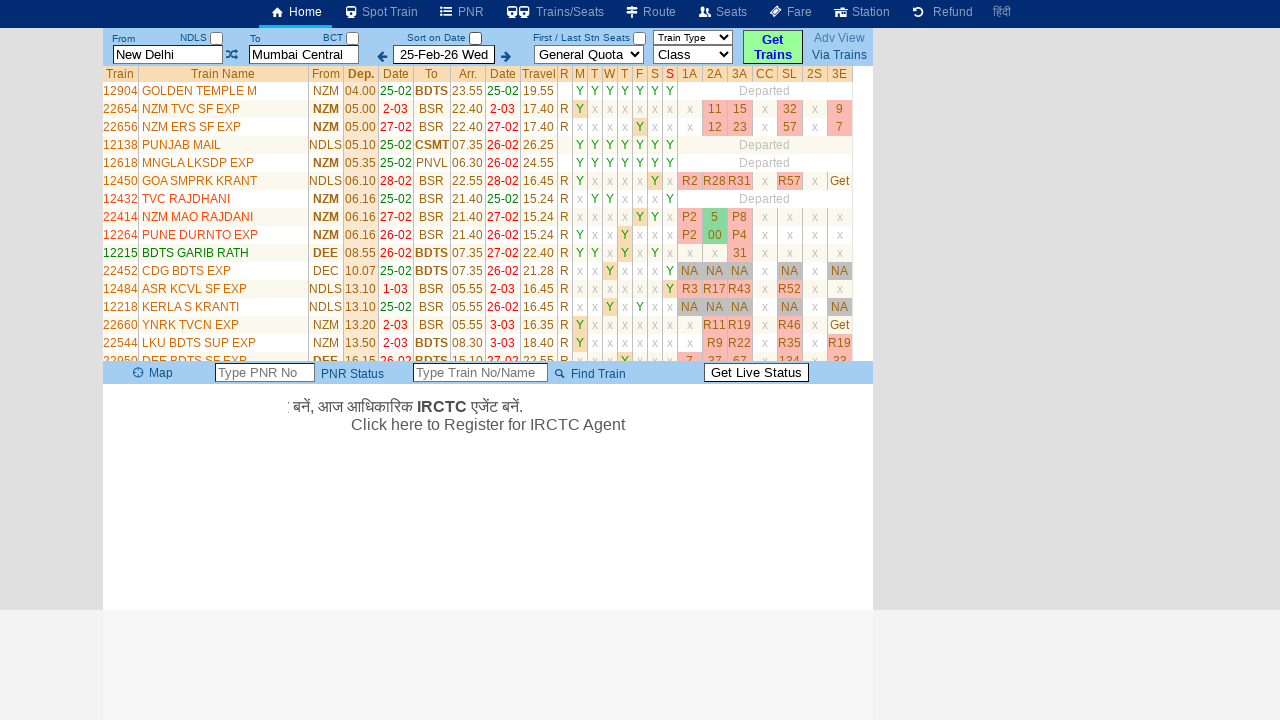

Verified visibility of cell at row 4, column 10
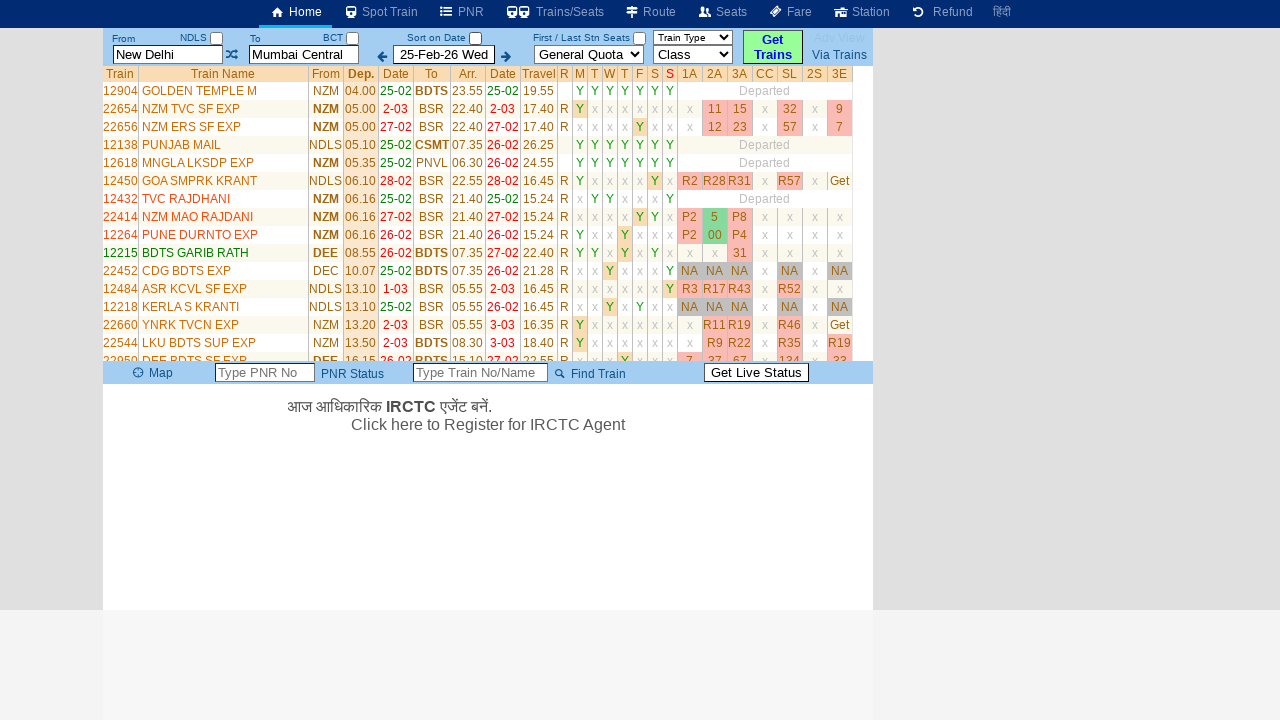

Verified visibility of cell at row 4, column 11
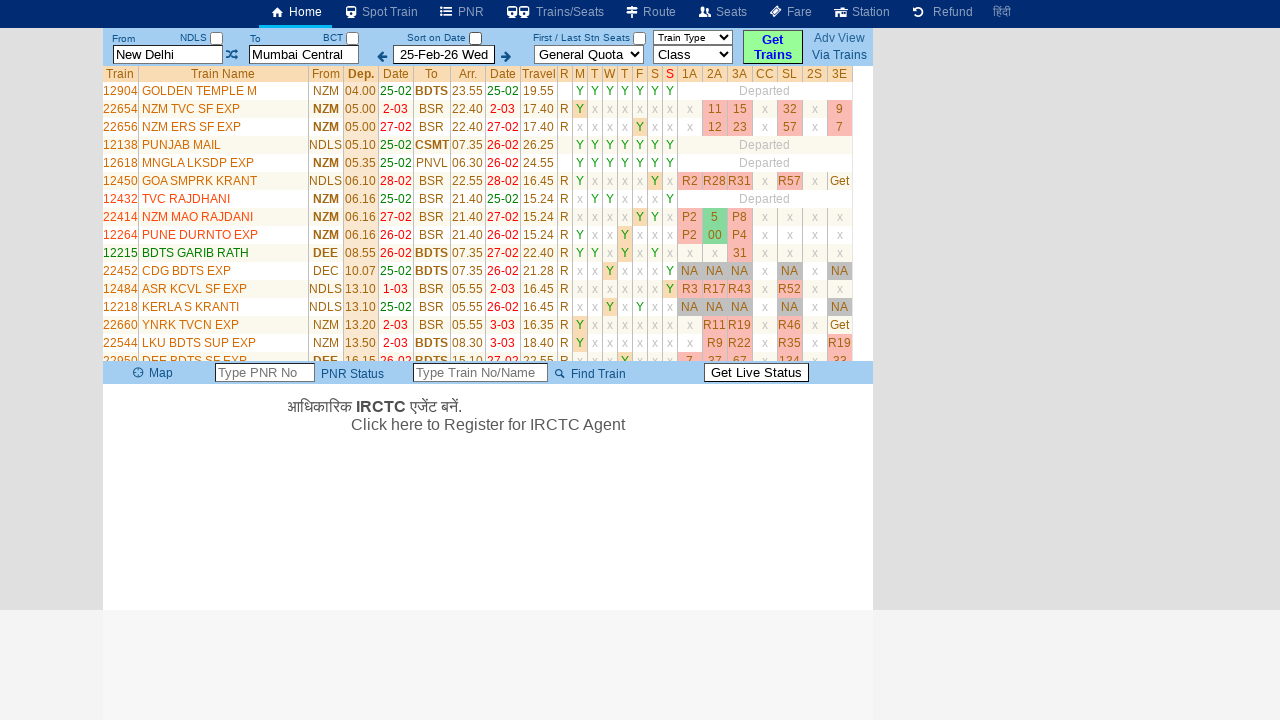

Verified visibility of cell at row 4, column 12
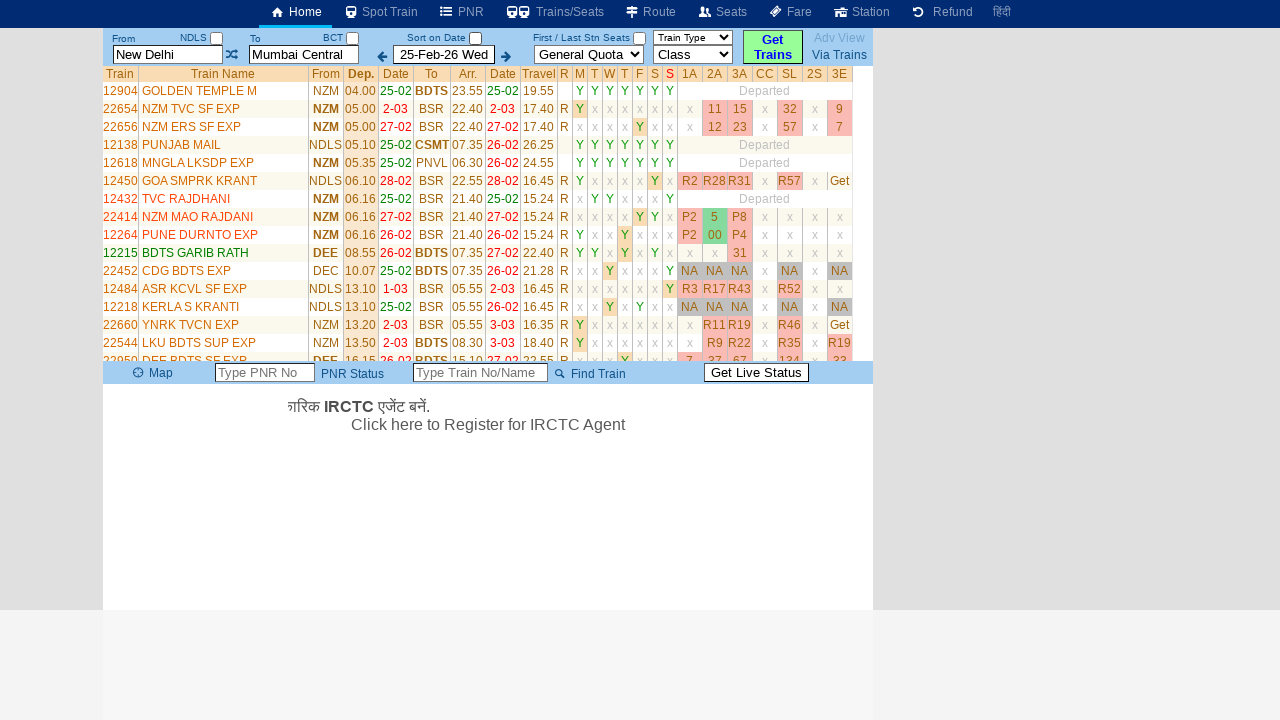

Verified visibility of cell at row 4, column 13
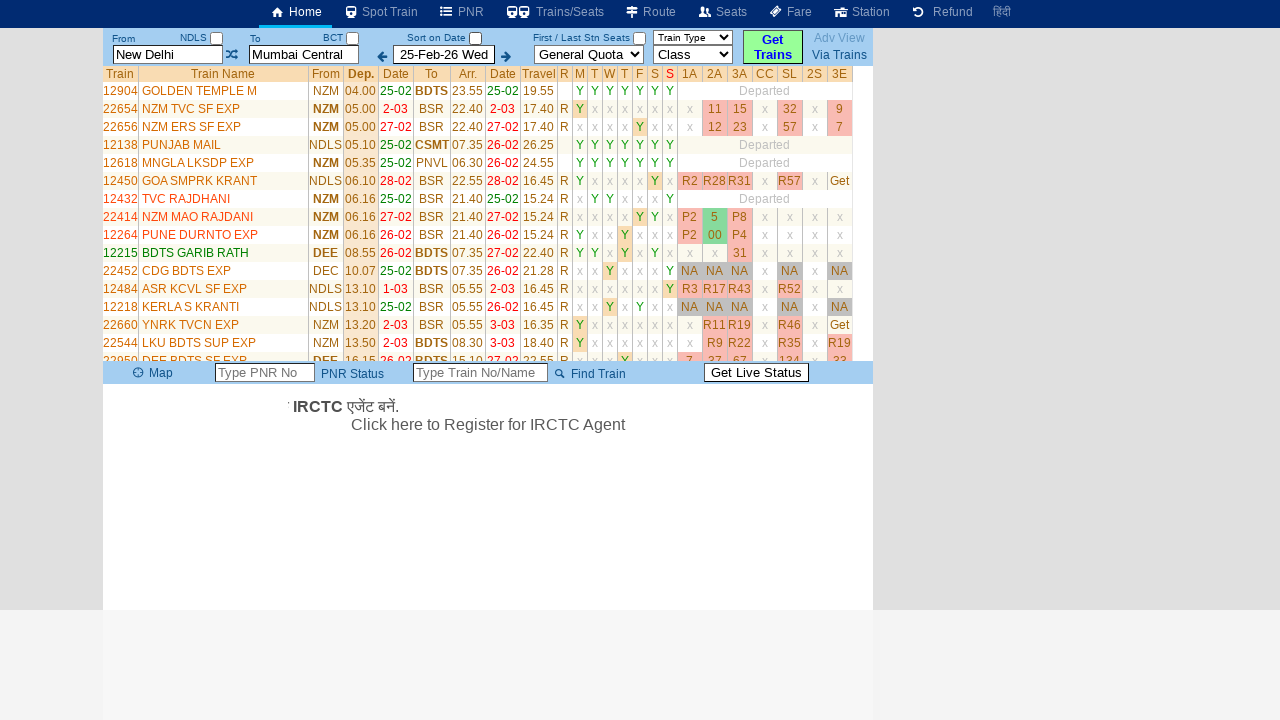

Verified visibility of cell at row 4, column 14
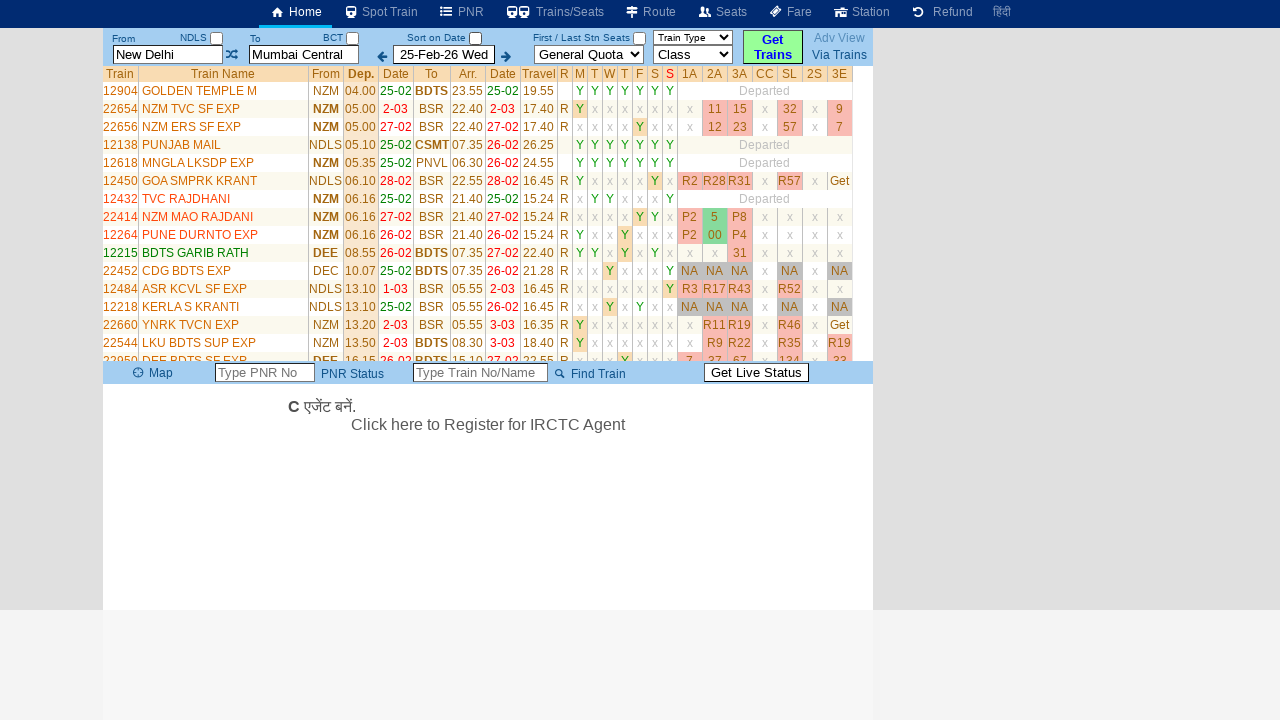

Verified visibility of cell at row 4, column 15
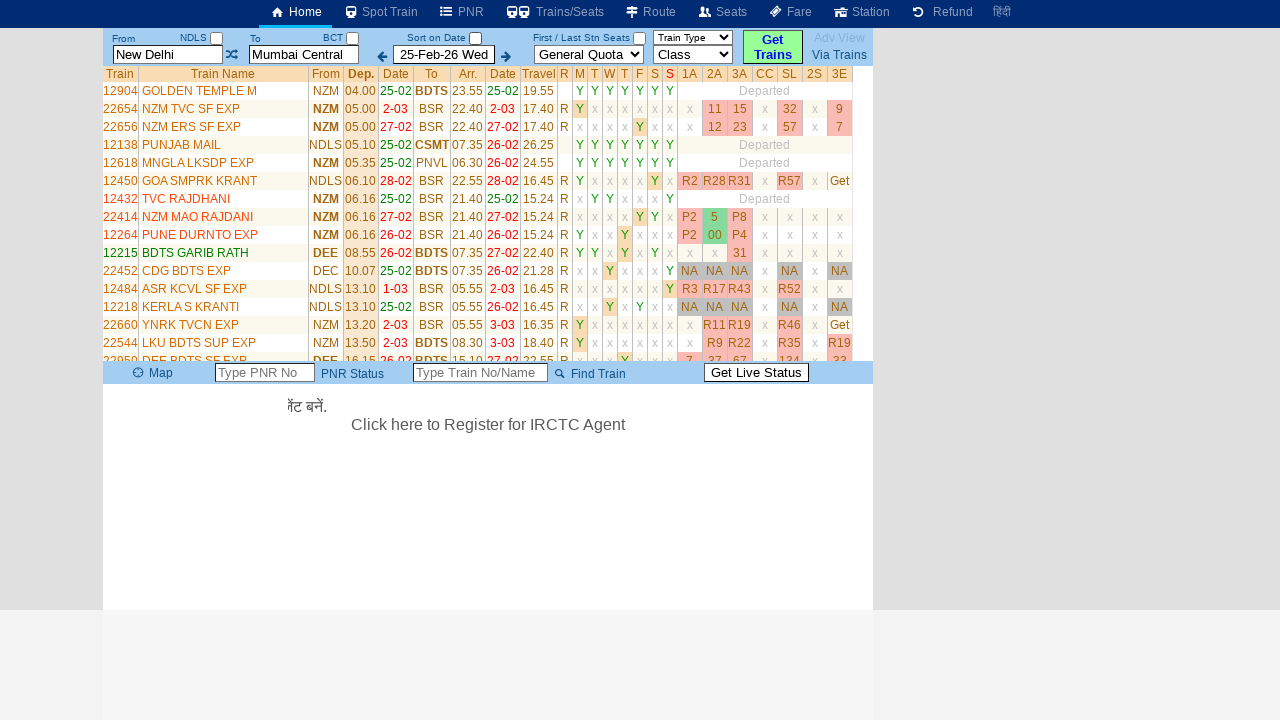

Verified visibility of cell at row 4, column 16
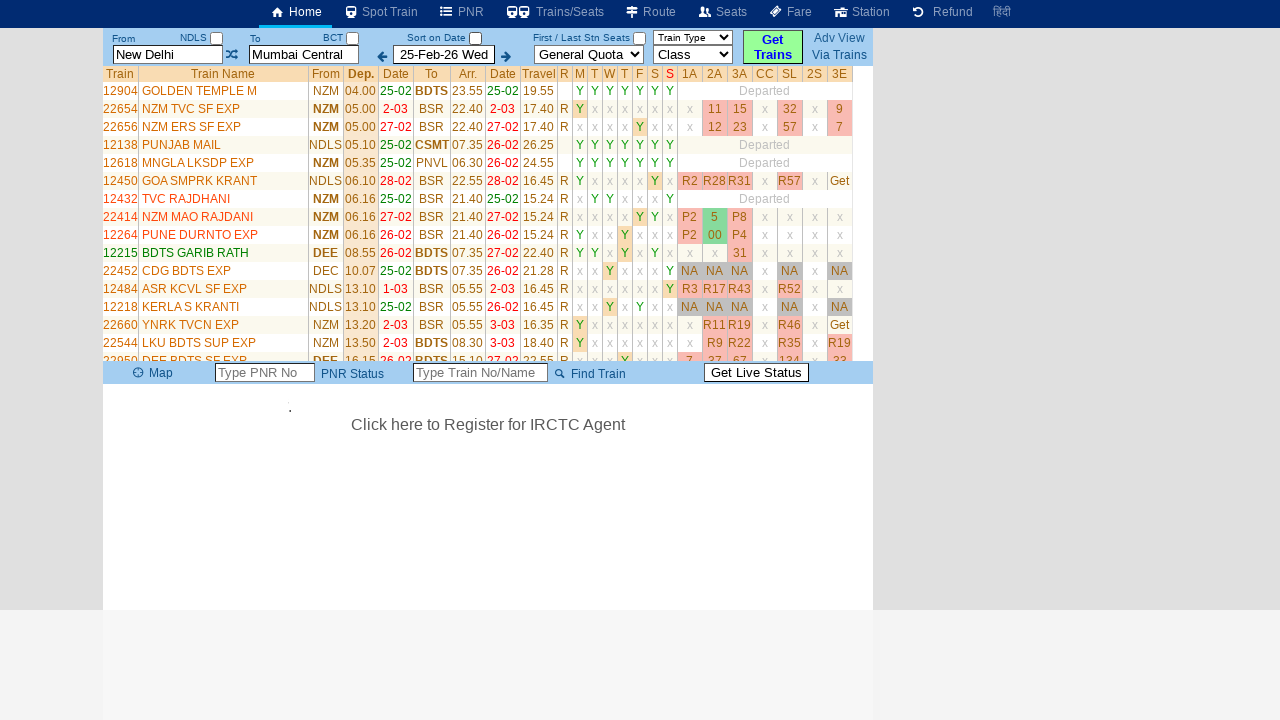

Verified visibility of cell at row 4, column 17
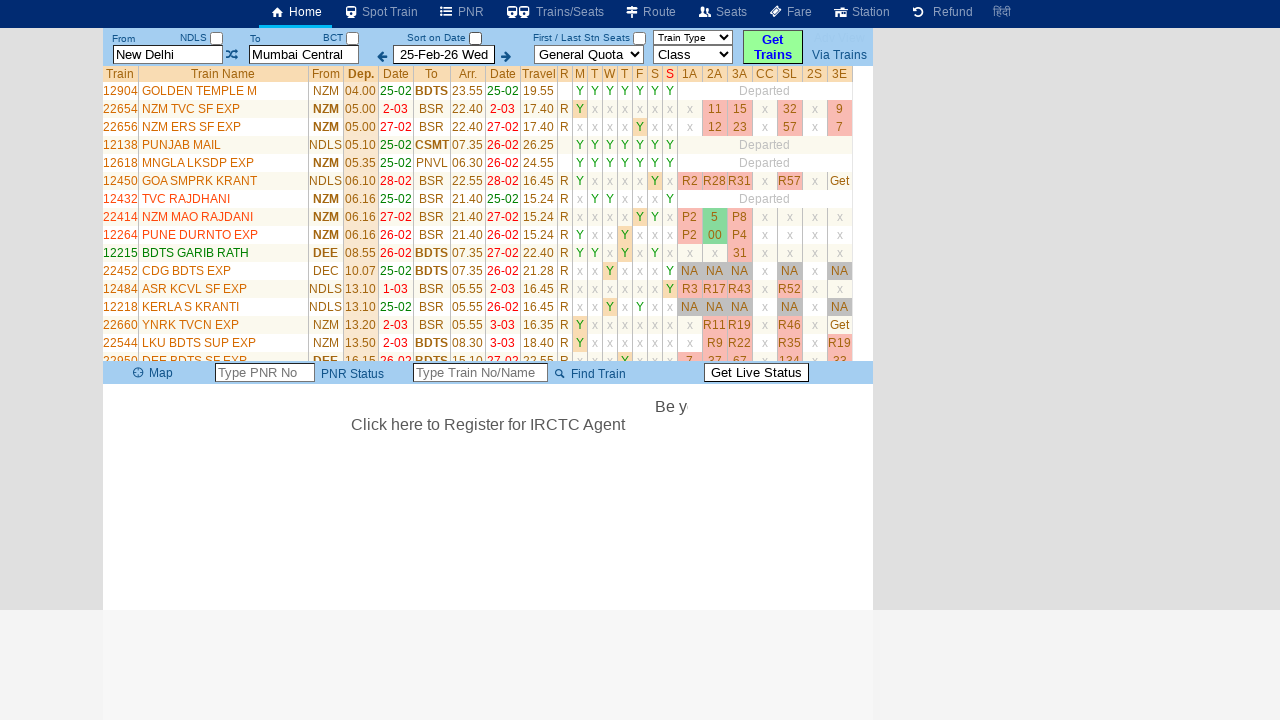

Verified visibility of cell at row 4, column 18
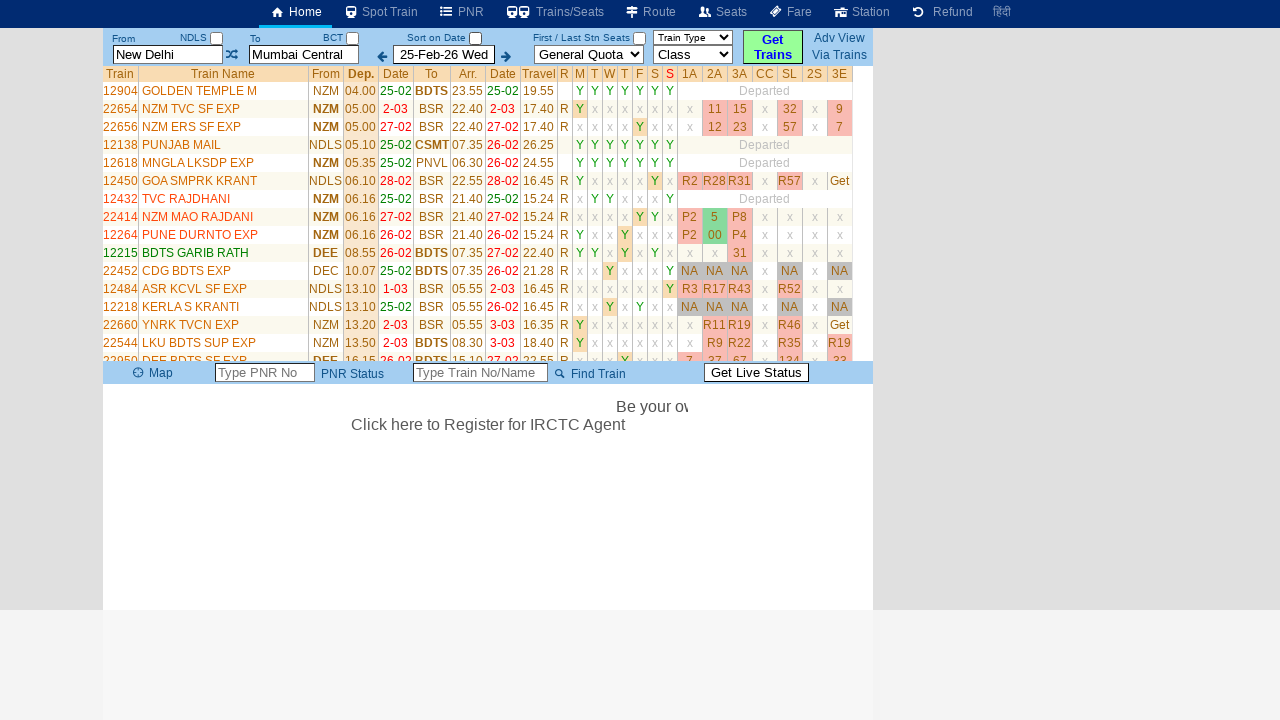

Verified visibility of cell at row 4, column 19
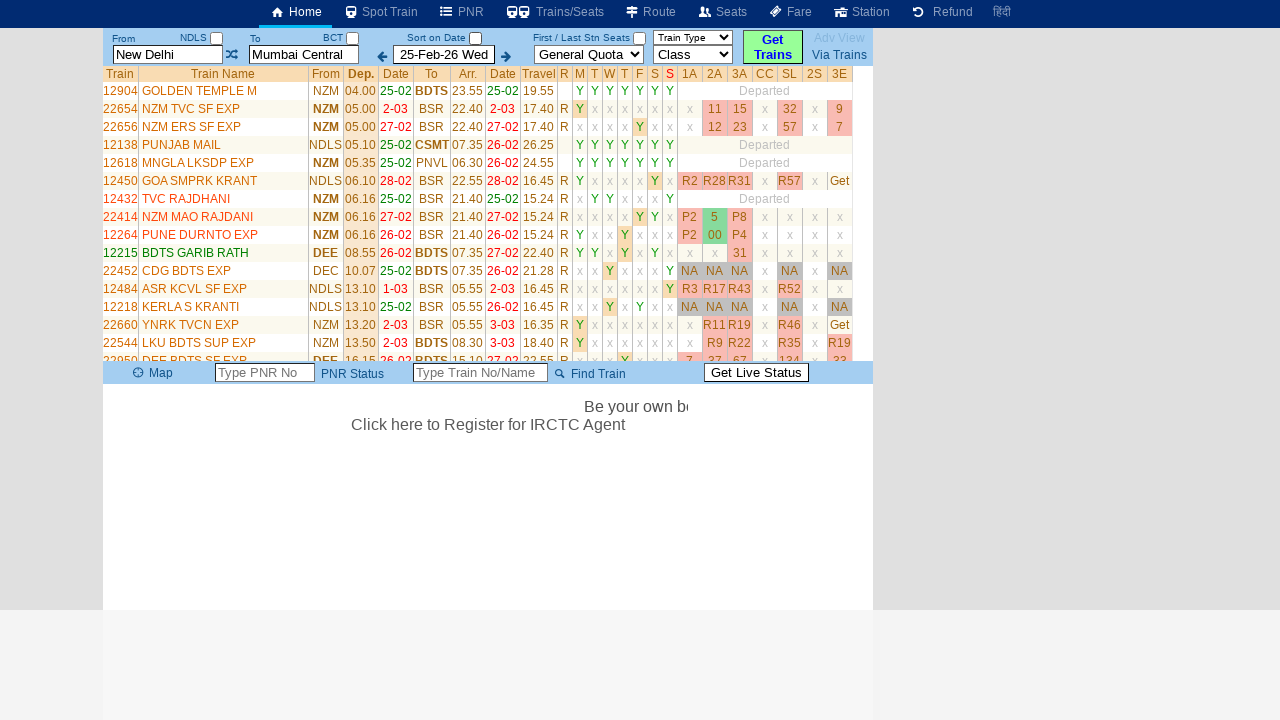

Verified visibility of cell at row 4, column 20
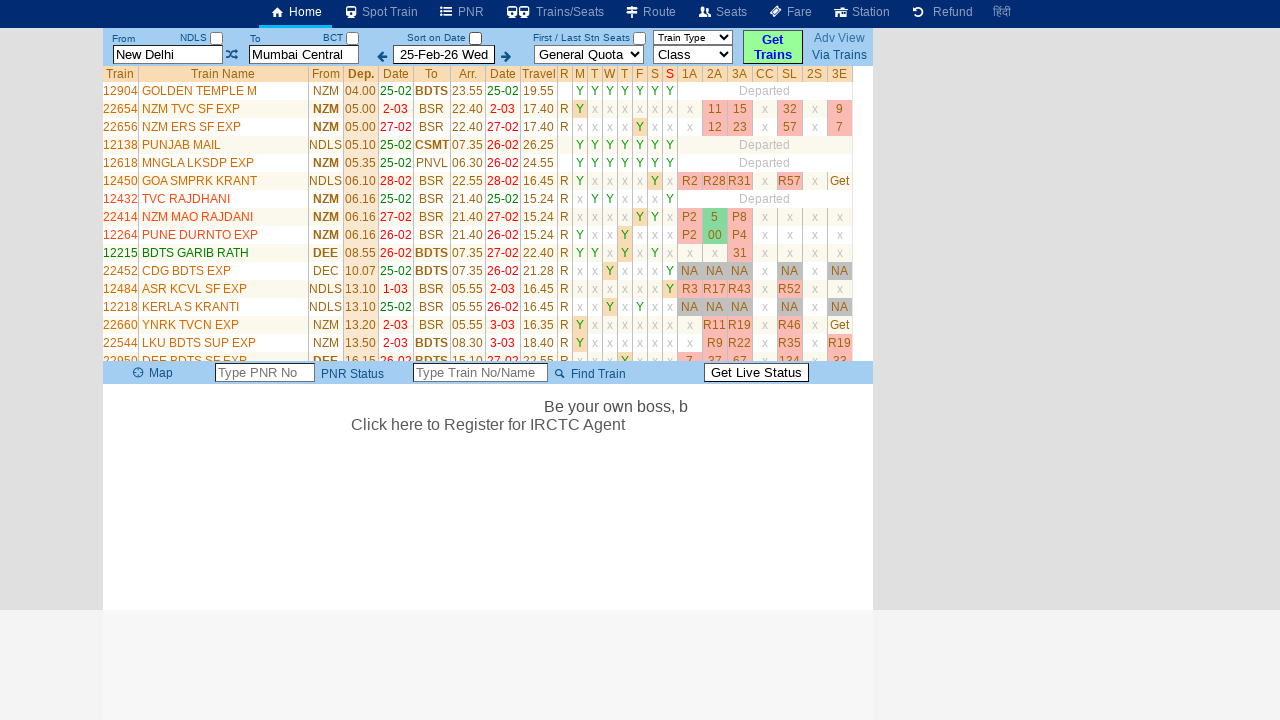

Verified visibility of cell at row 4, column 21
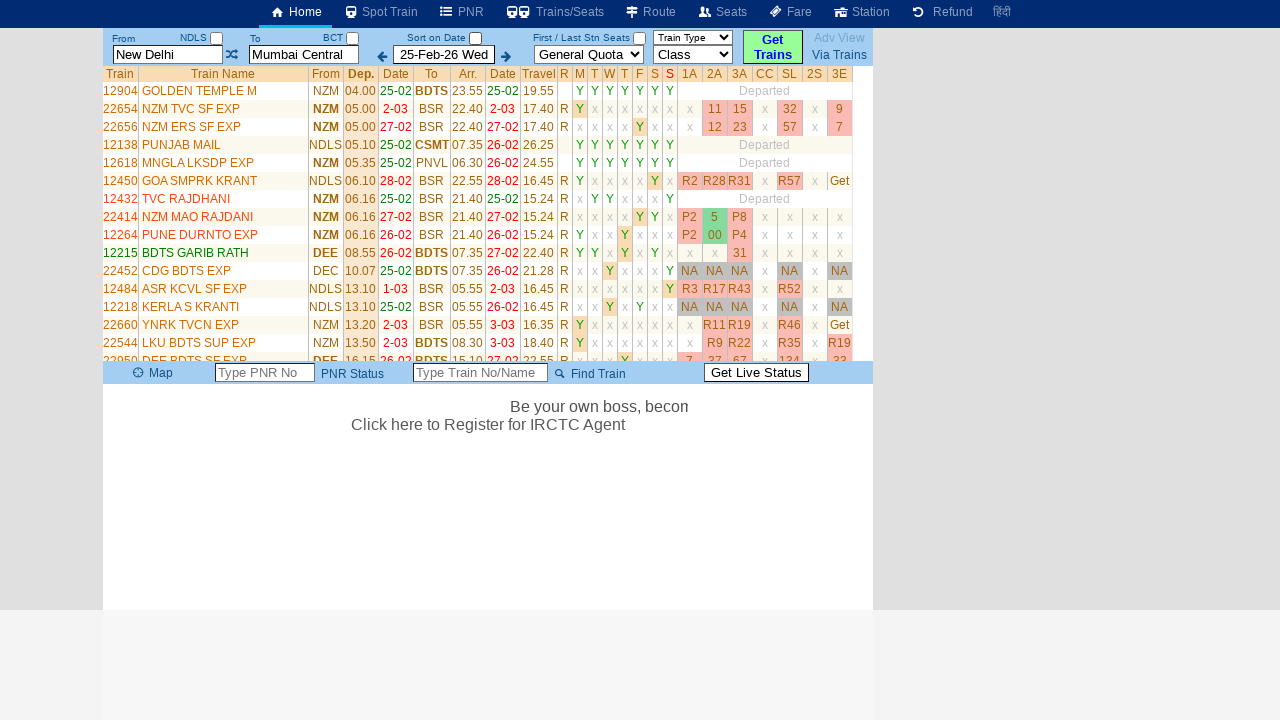

Verified visibility of cell at row 4, column 22
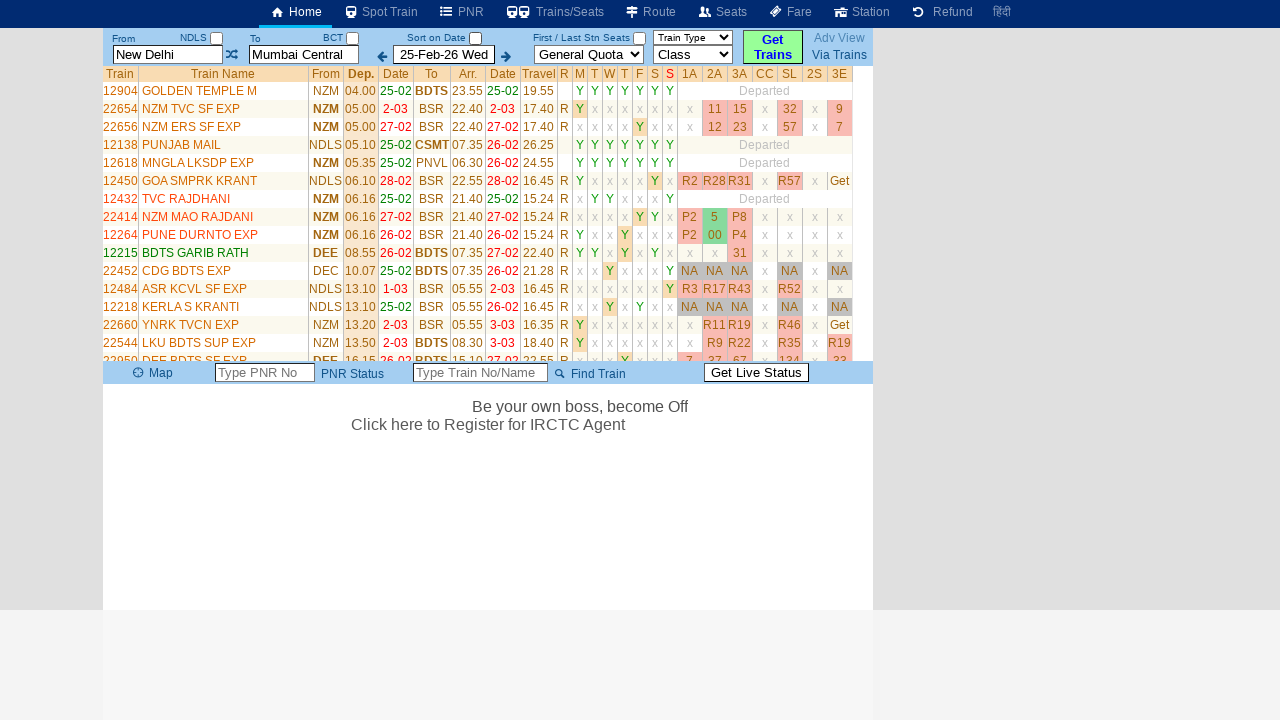

Verified visibility of cell at row 4, column 23
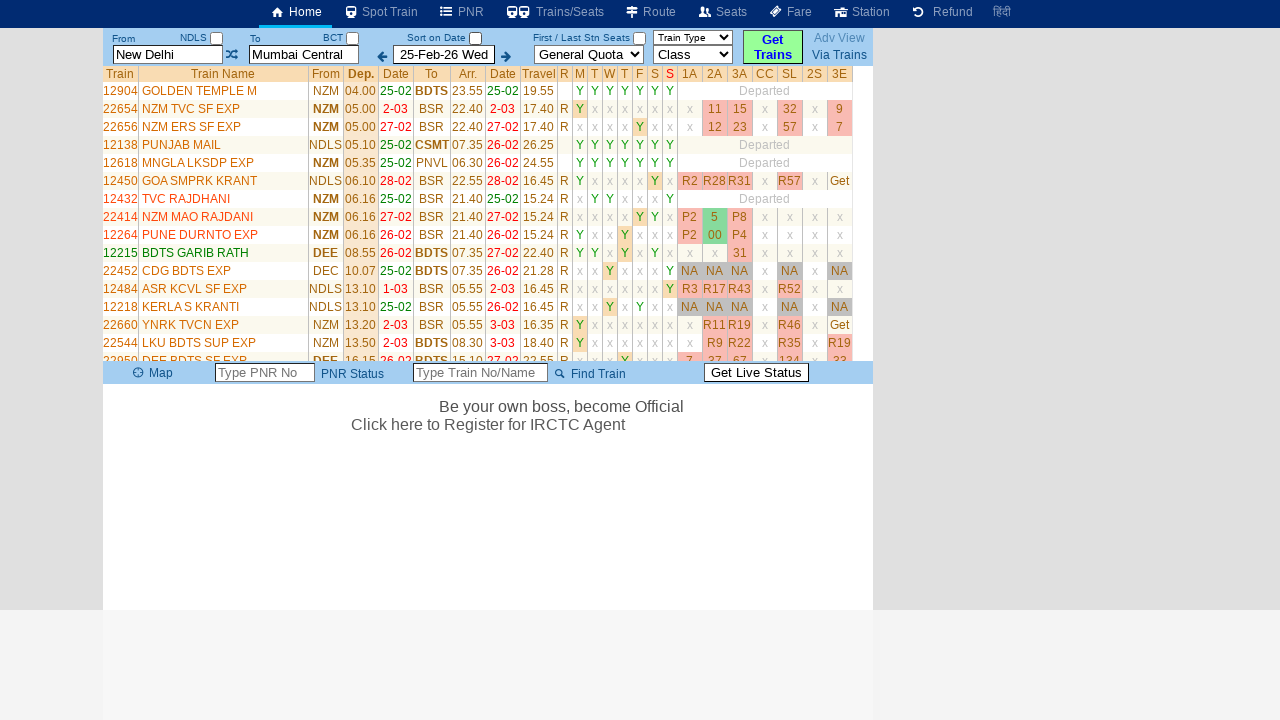

Verified visibility of cell at row 4, column 24
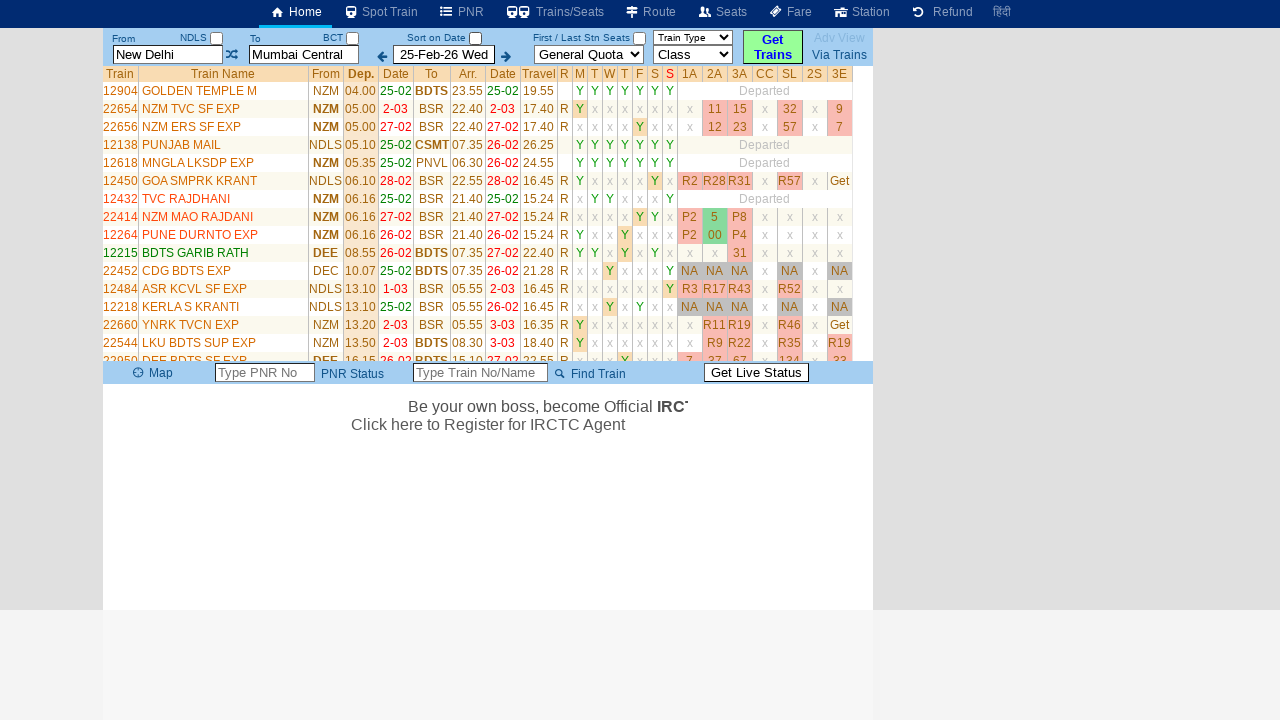

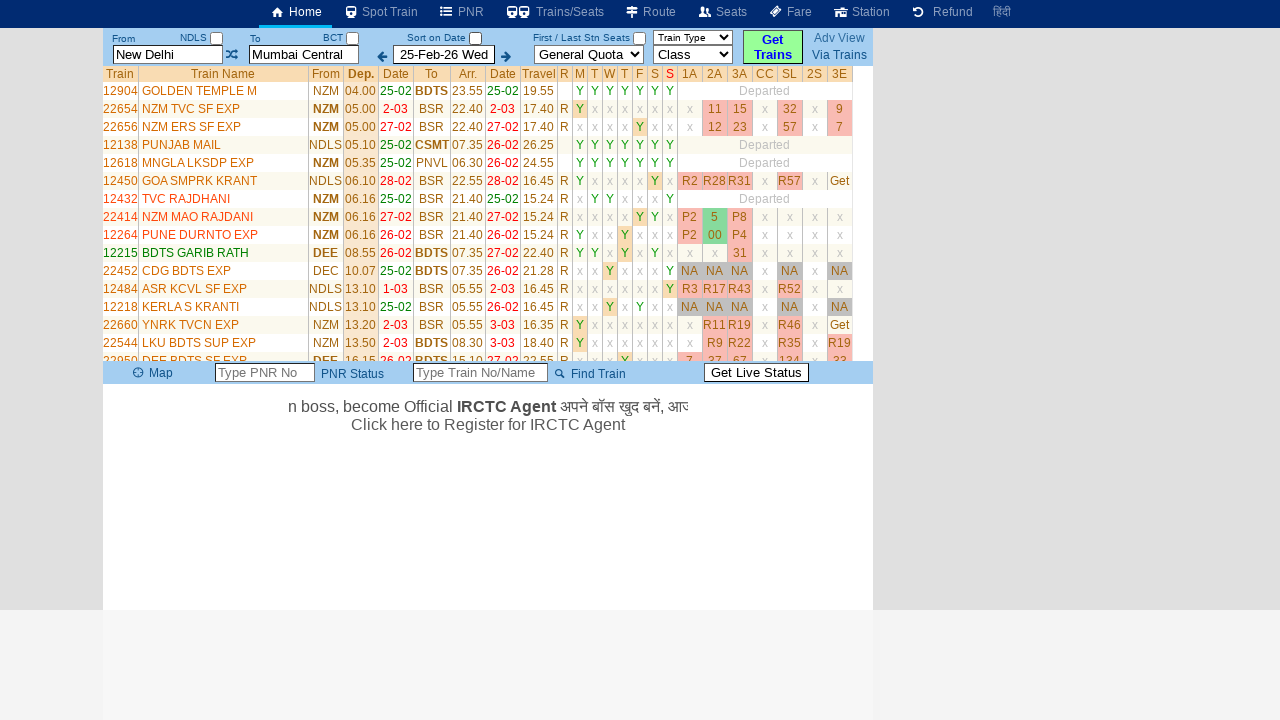